Plays an automated game of checkers by analyzing the board state, calculating legal moves, and making 20 moves by clicking on pieces and destination squares, then restarts the game.

Starting URL: https://www.gamesforthebrain.com/game/checkers/

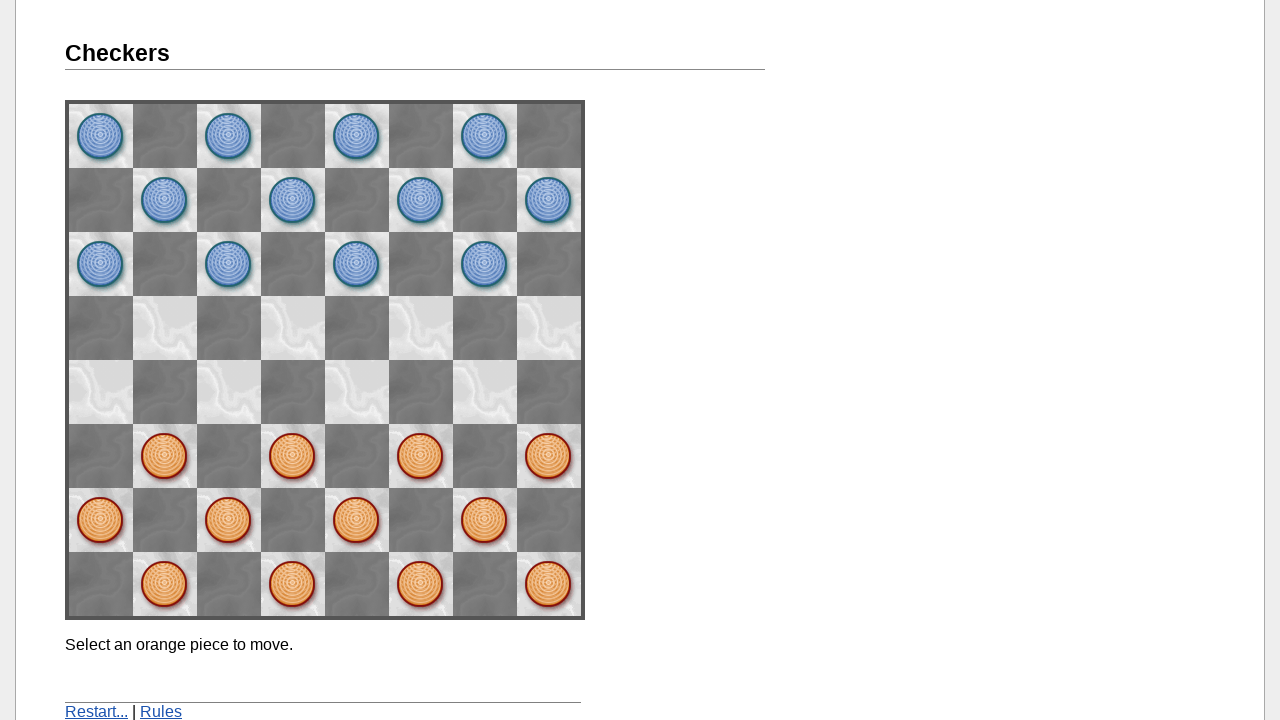

Imported current board state from page
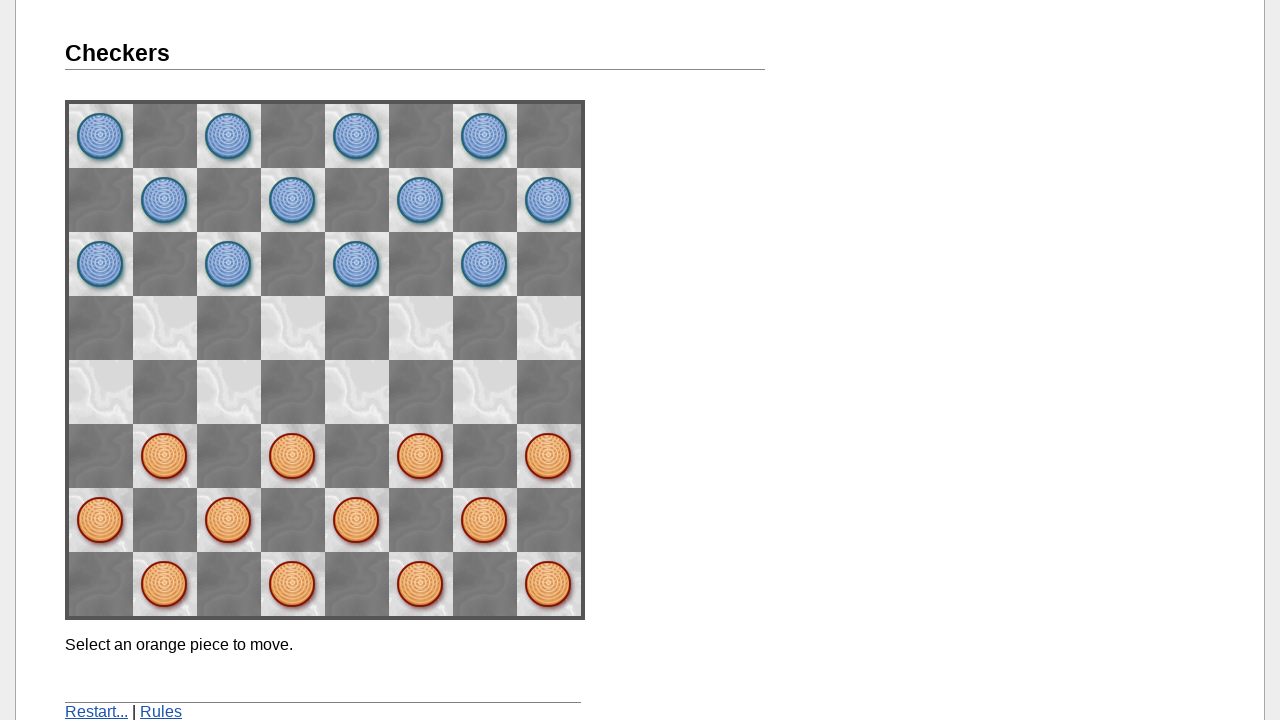

Converted board state to internal representation (move 1/20)
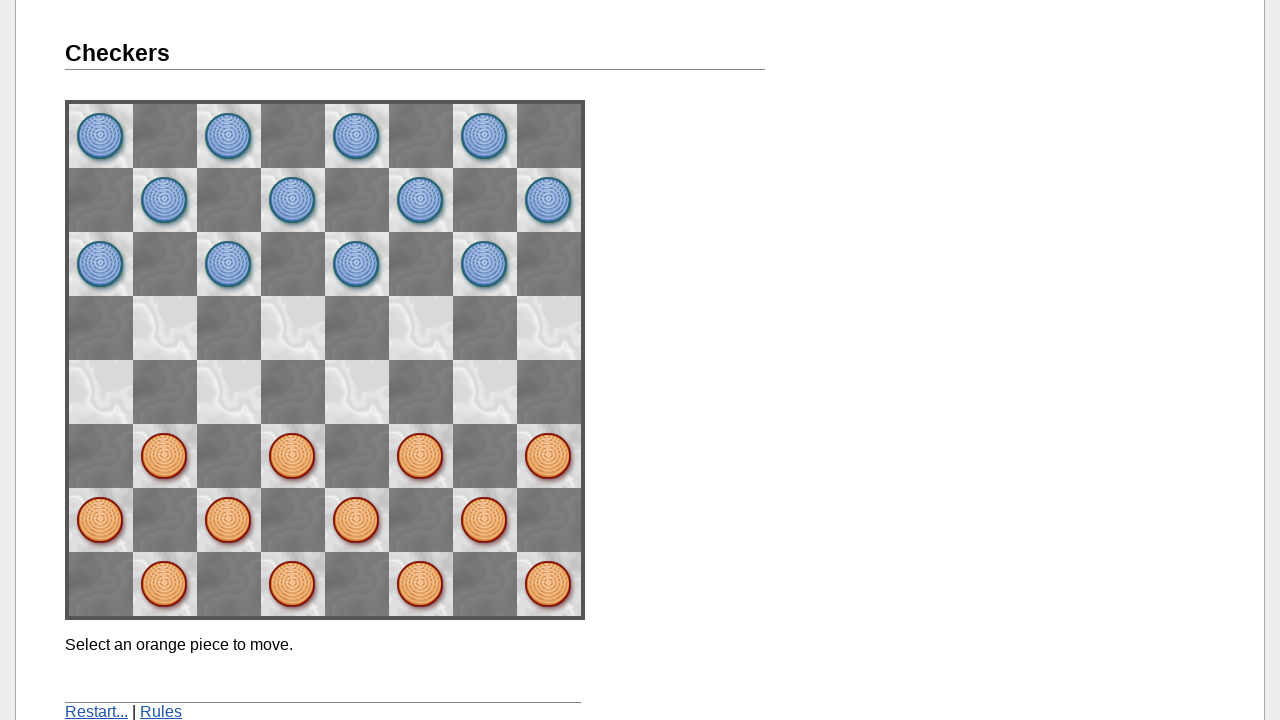

Calculated legal move: from (0, 0) to (0, 0)
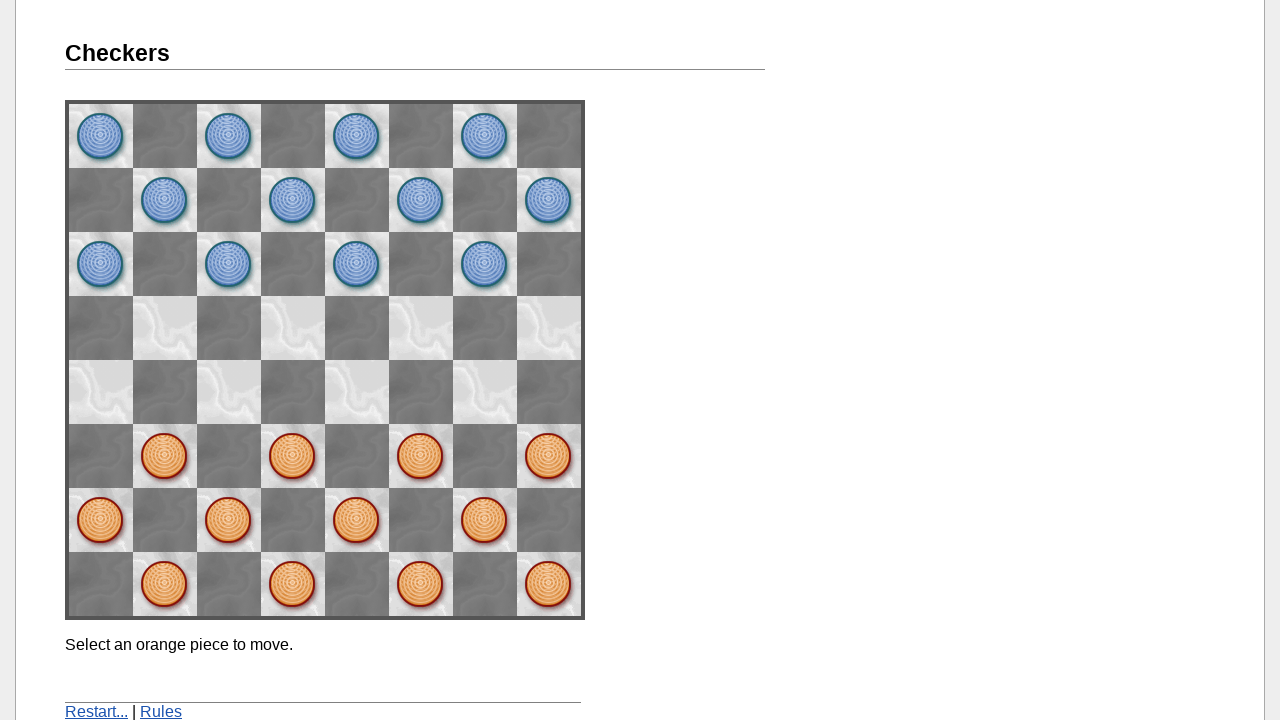

Clicked source piece at (0, 0) at (101, 136) on div.line:nth-child(1)>img:nth-child(1)
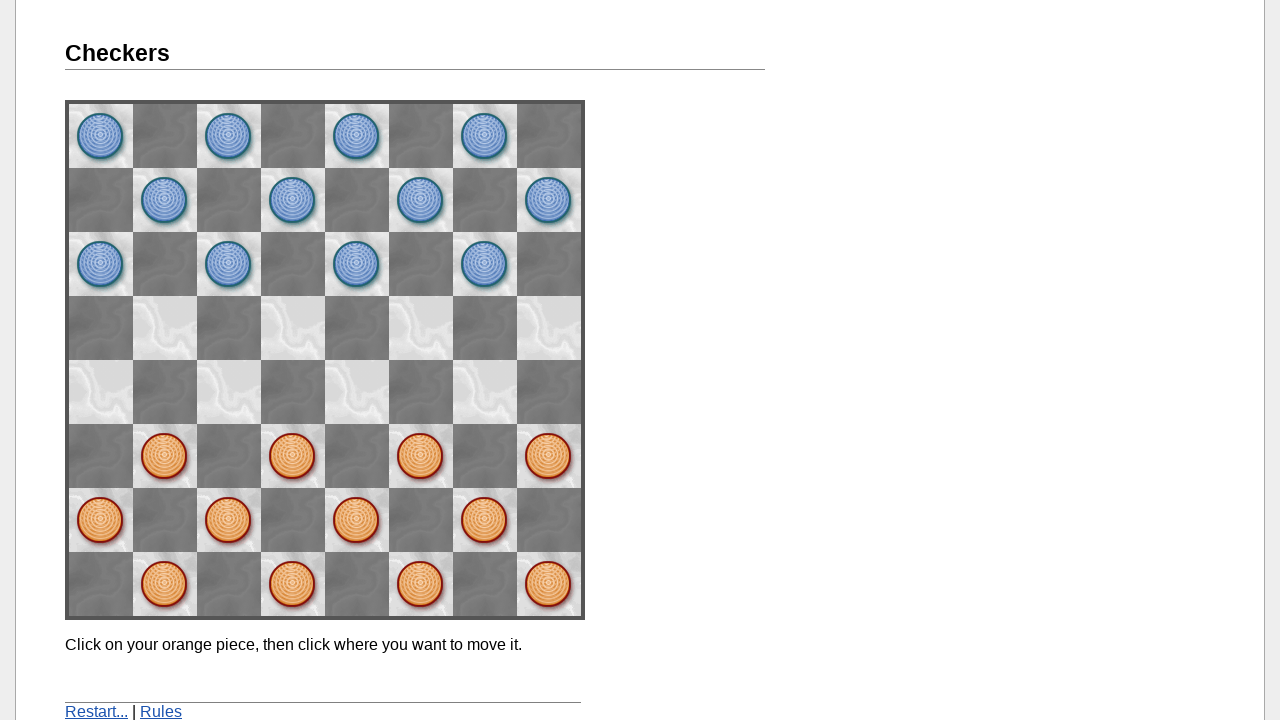

Clicked destination square at (0, 0) at (101, 136) on div.line:nth-child(1)>img:nth-child(1)
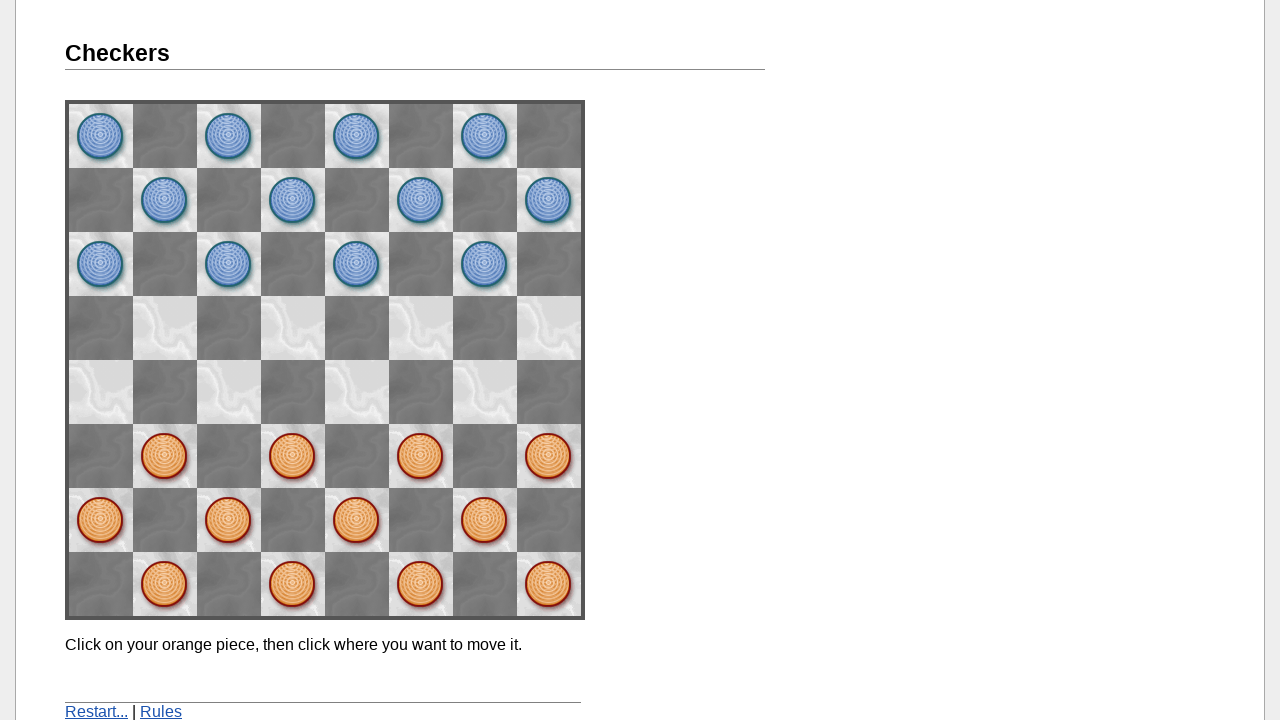

Checked game message: 'Click on your orange piece, then click where you want to move it.'
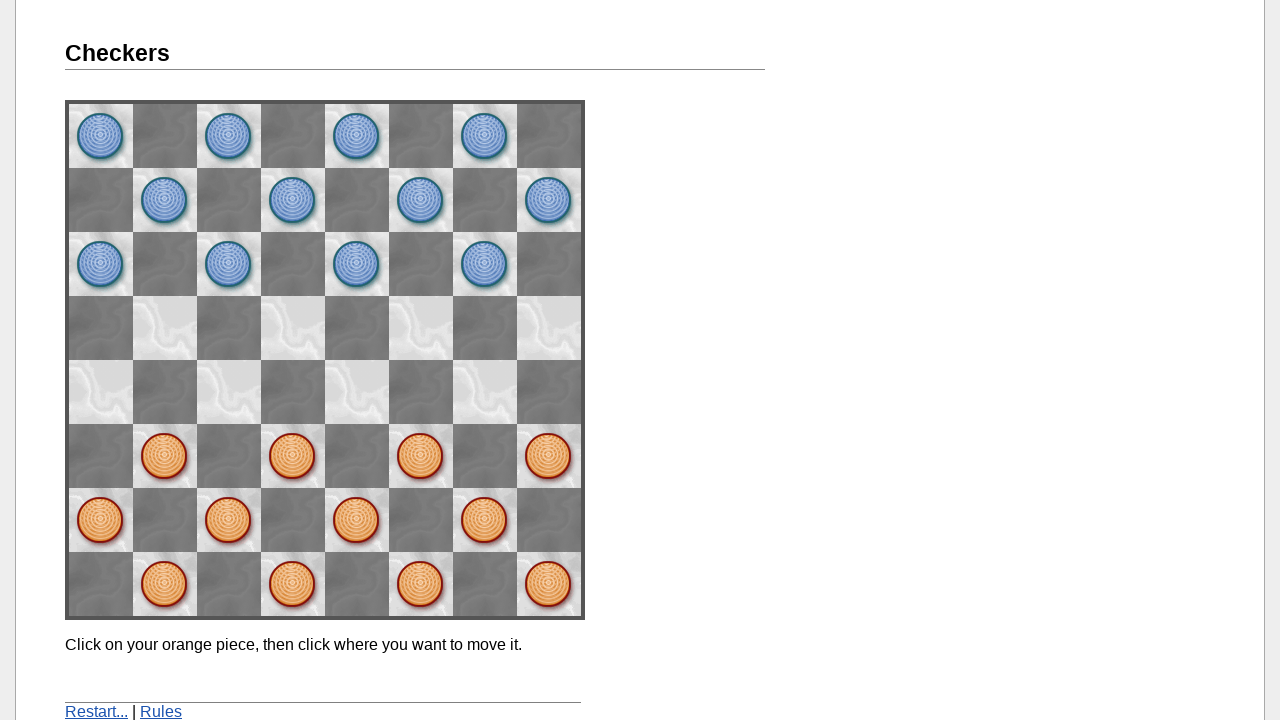

Waited 500ms for opponent move
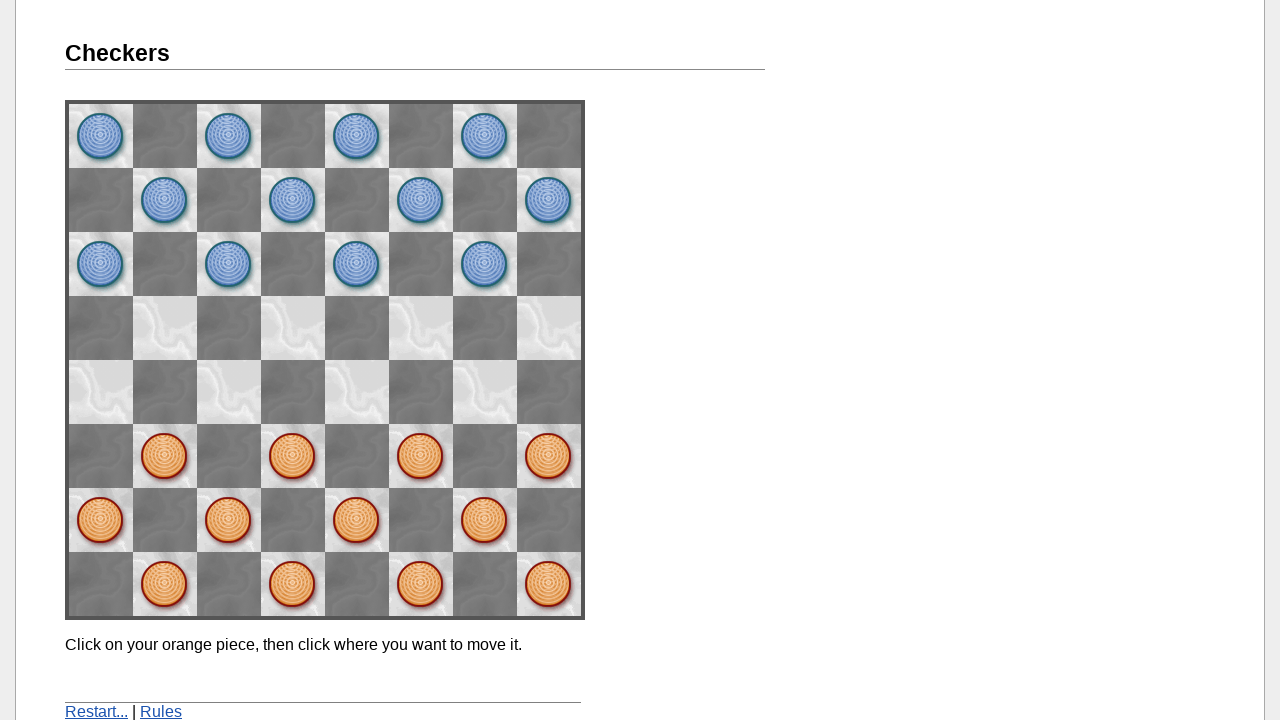

Imported current board state from page
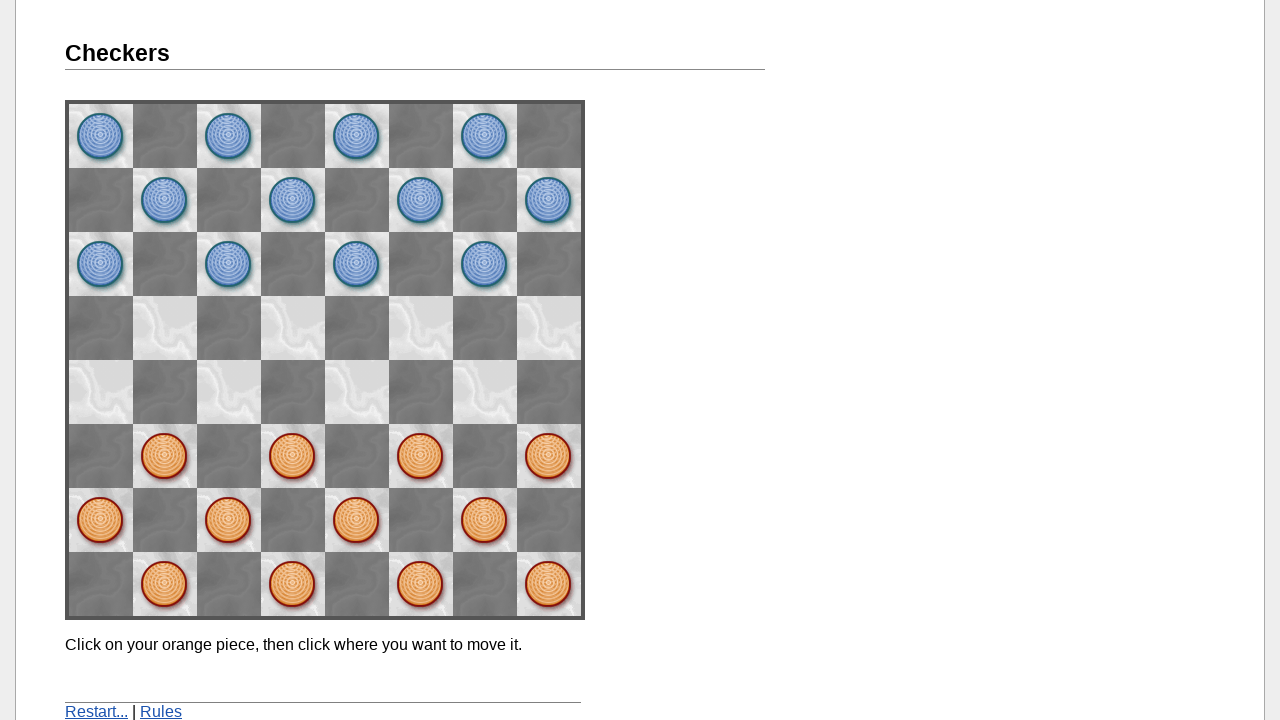

Converted board state to internal representation (move 2/20)
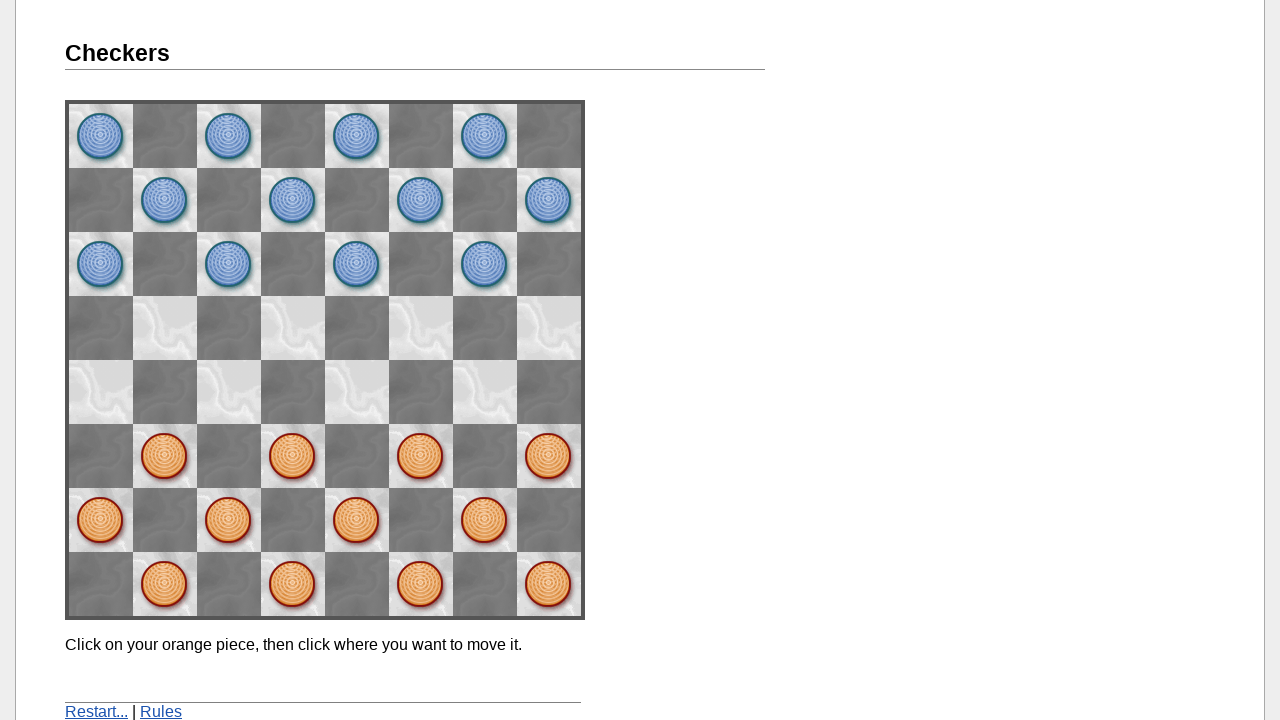

Calculated legal move: from (0, 0) to (0, 0)
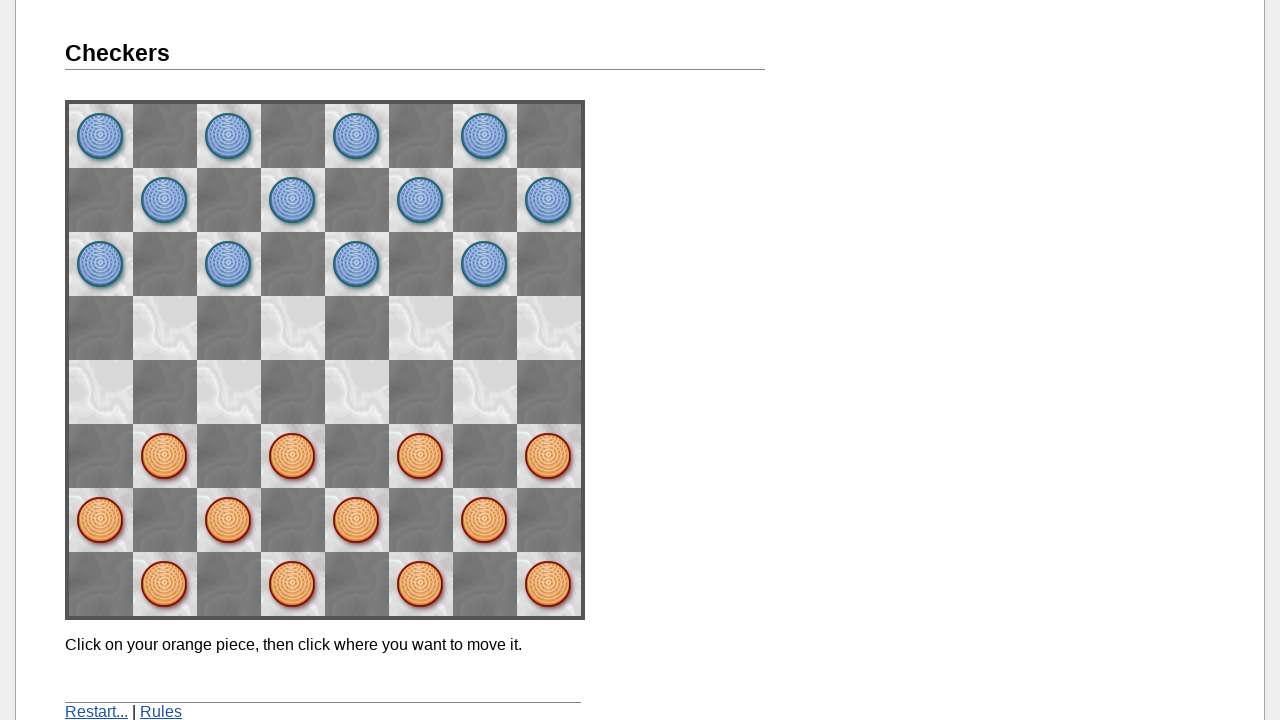

Clicked source piece at (0, 0) at (101, 136) on div.line:nth-child(1)>img:nth-child(1)
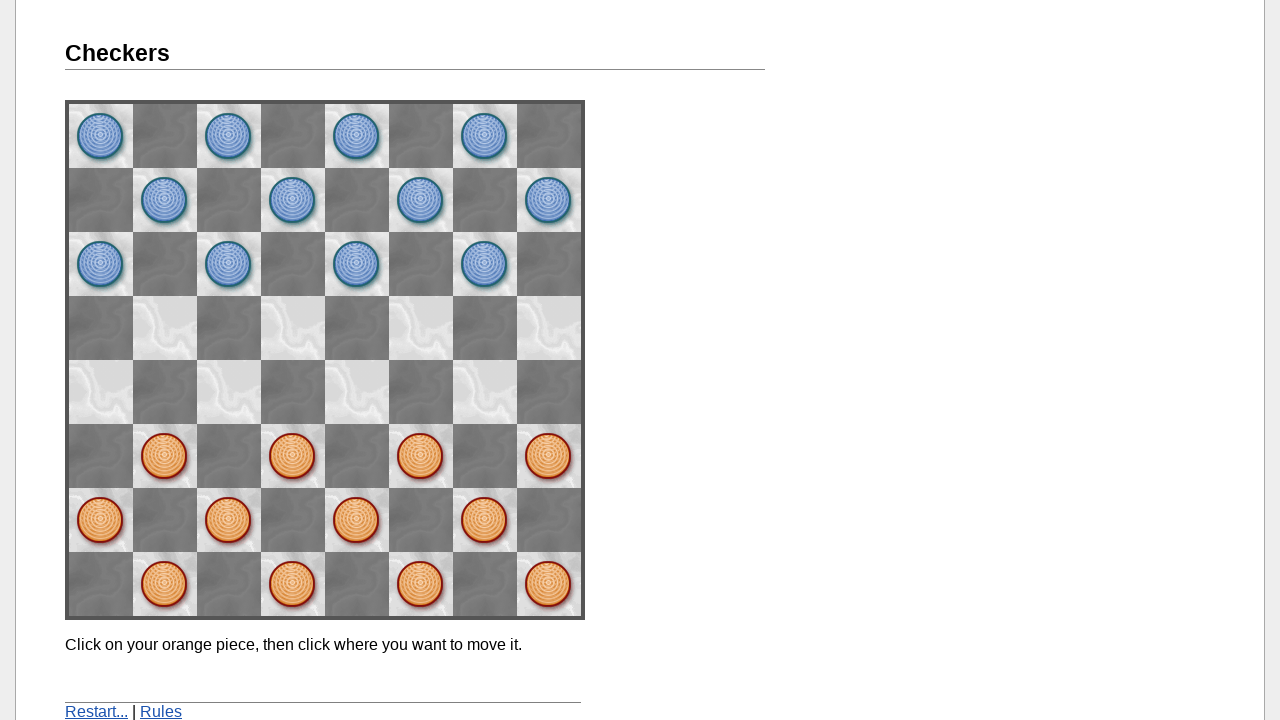

Clicked destination square at (0, 0) at (101, 136) on div.line:nth-child(1)>img:nth-child(1)
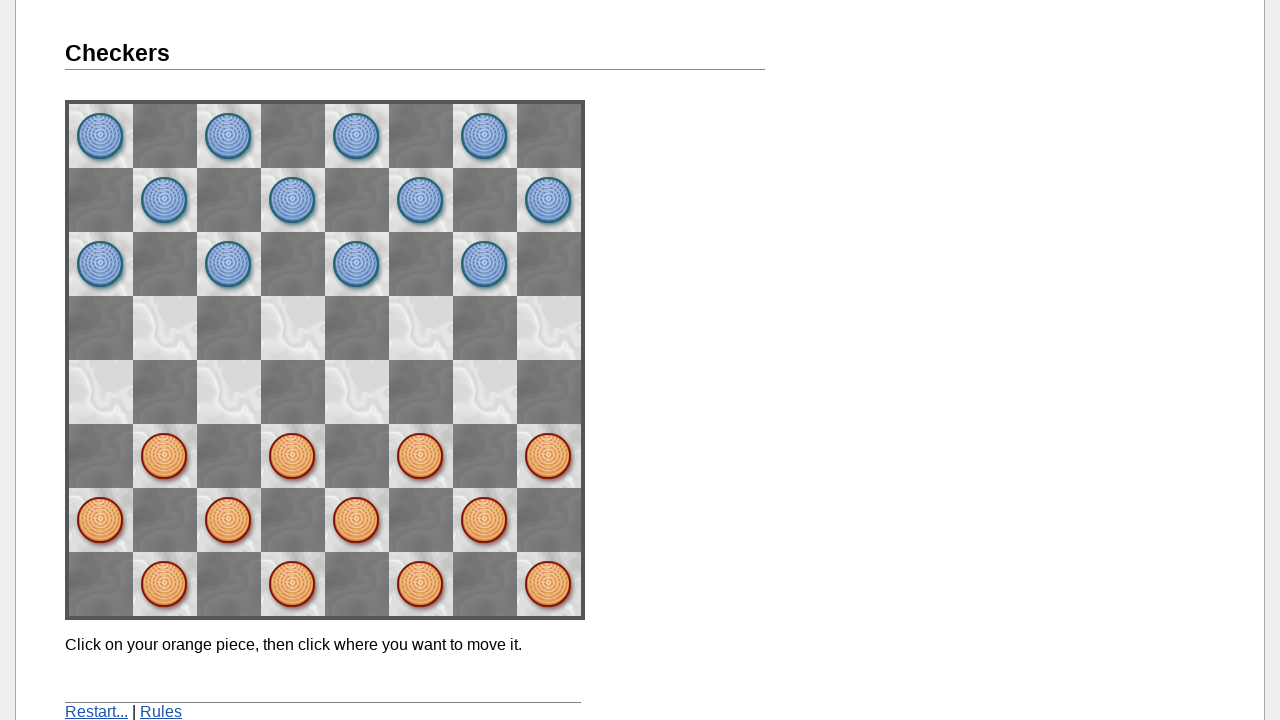

Checked game message: 'Click on your orange piece, then click where you want to move it.'
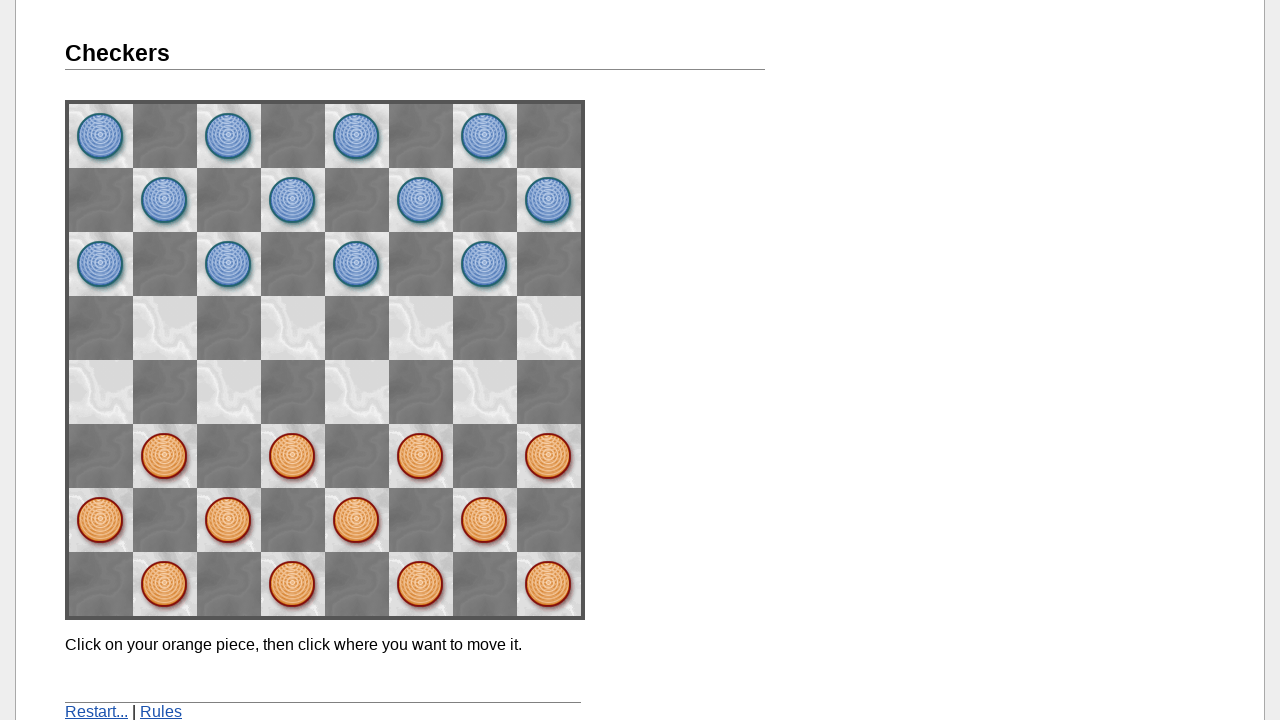

Waited 500ms for opponent move
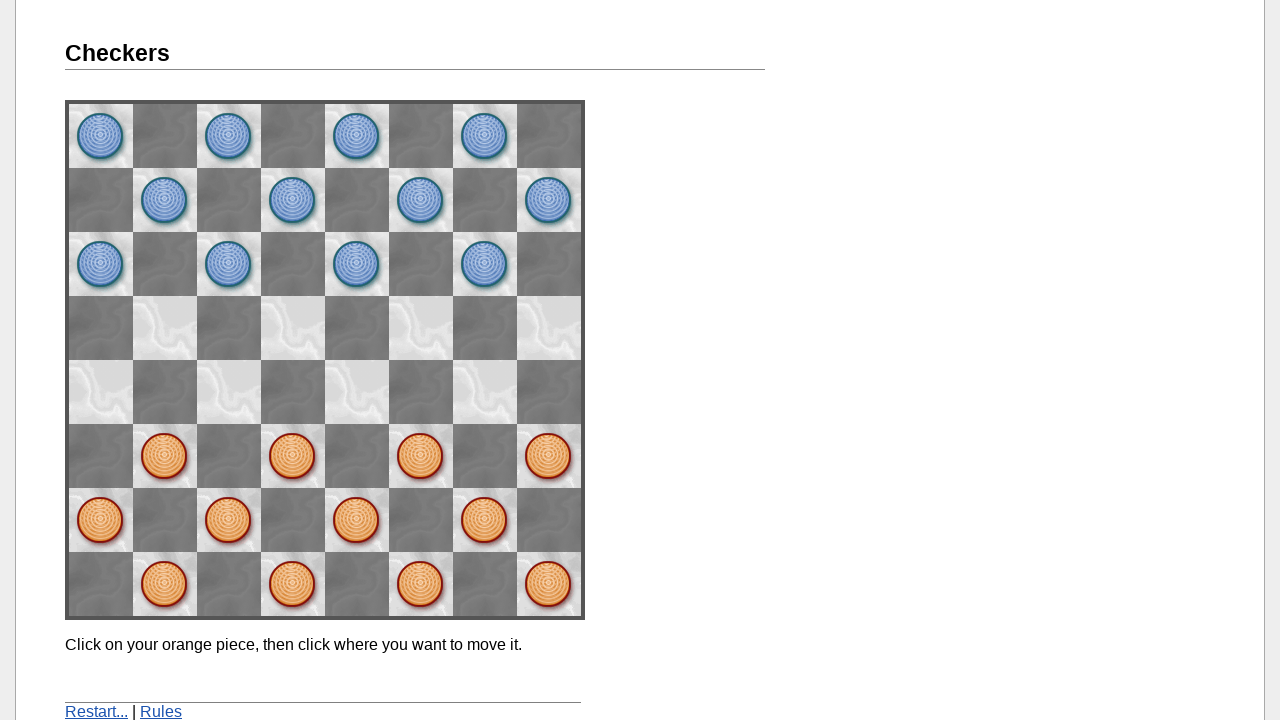

Imported current board state from page
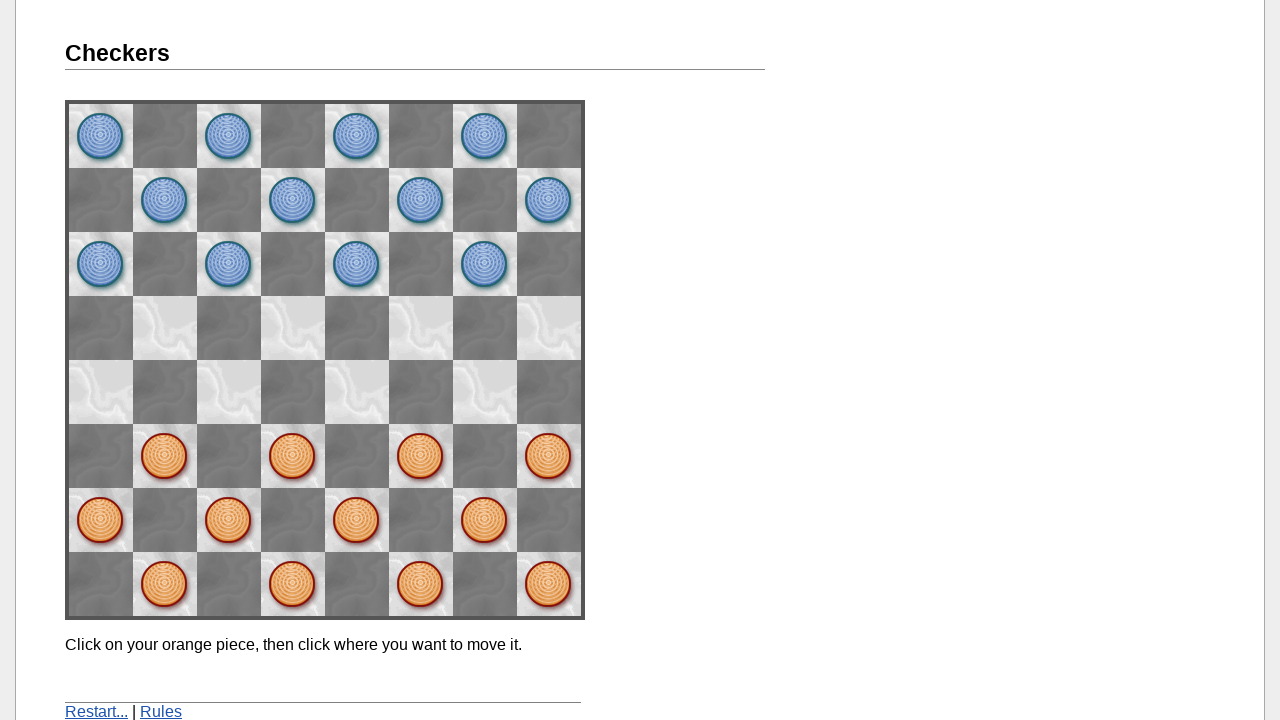

Converted board state to internal representation (move 3/20)
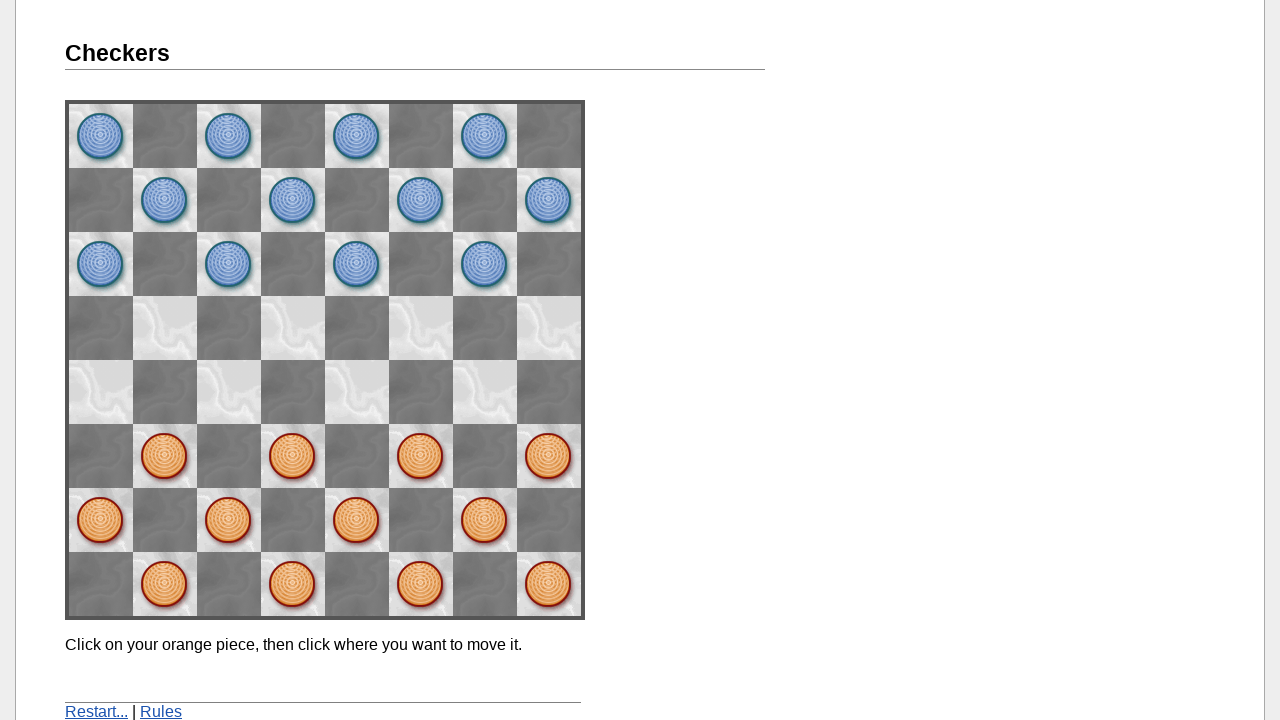

Calculated legal move: from (0, 0) to (0, 0)
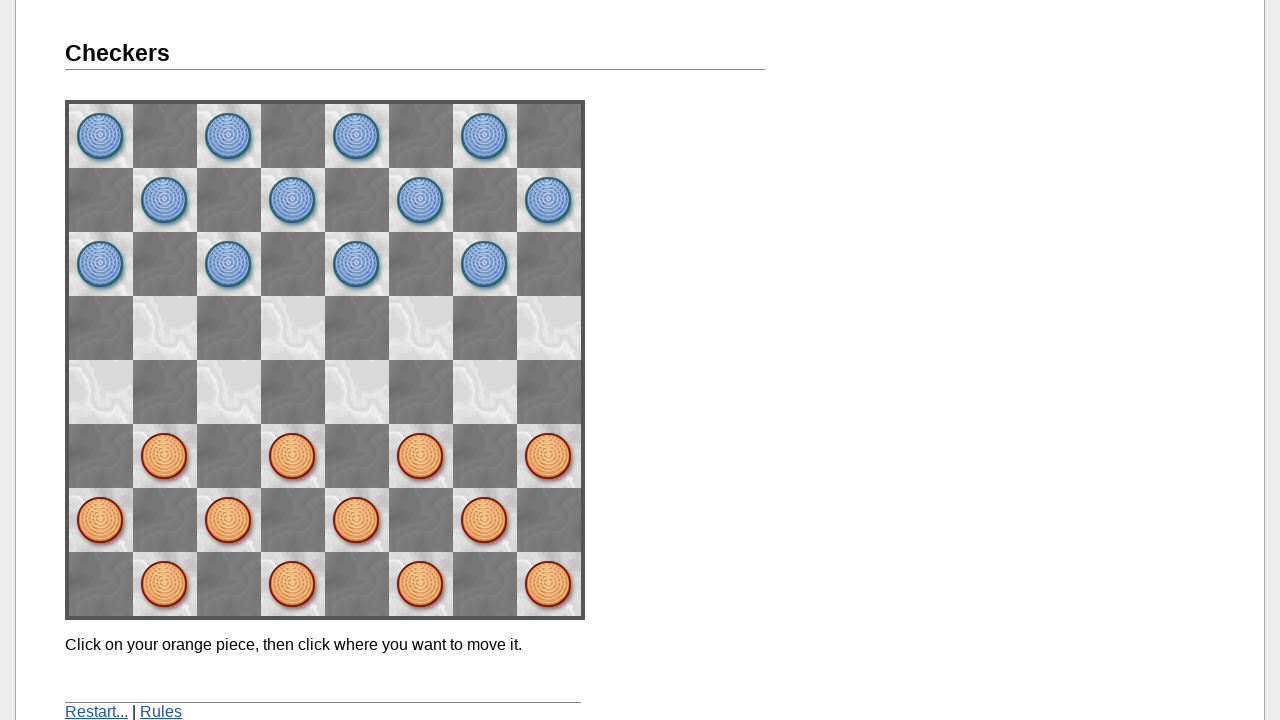

Clicked source piece at (0, 0) at (101, 136) on div.line:nth-child(1)>img:nth-child(1)
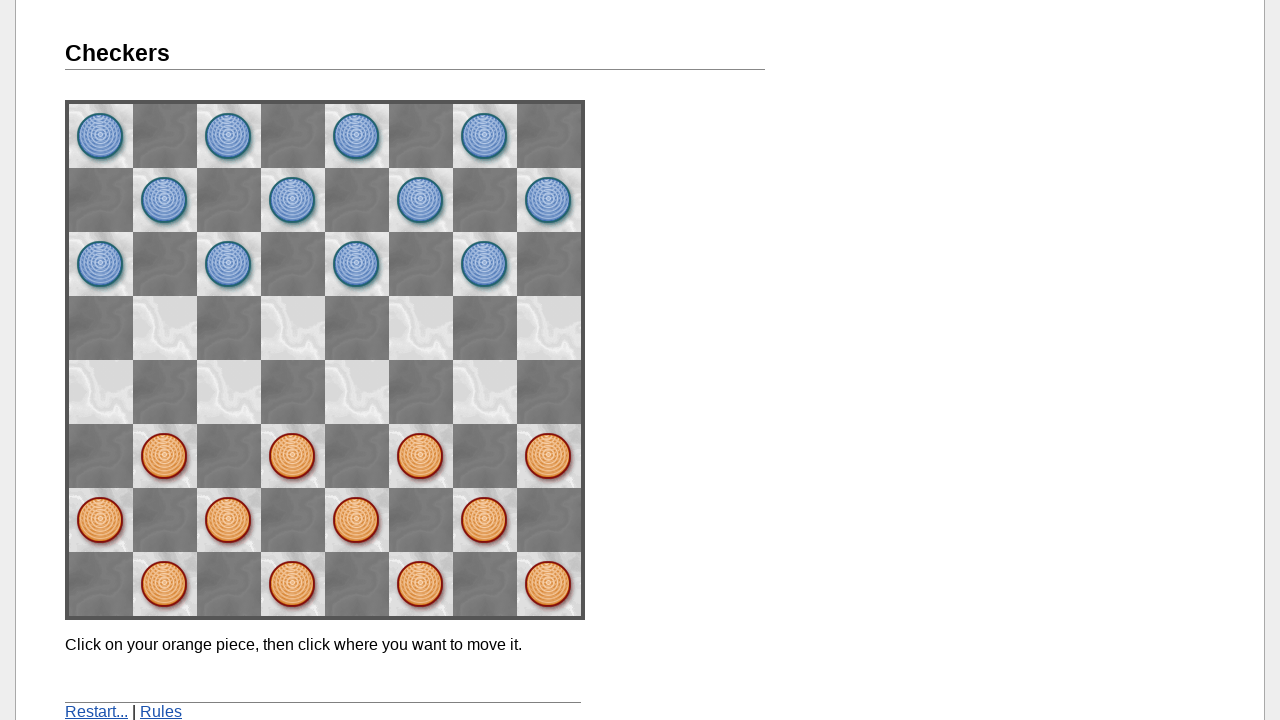

Clicked destination square at (0, 0) at (101, 136) on div.line:nth-child(1)>img:nth-child(1)
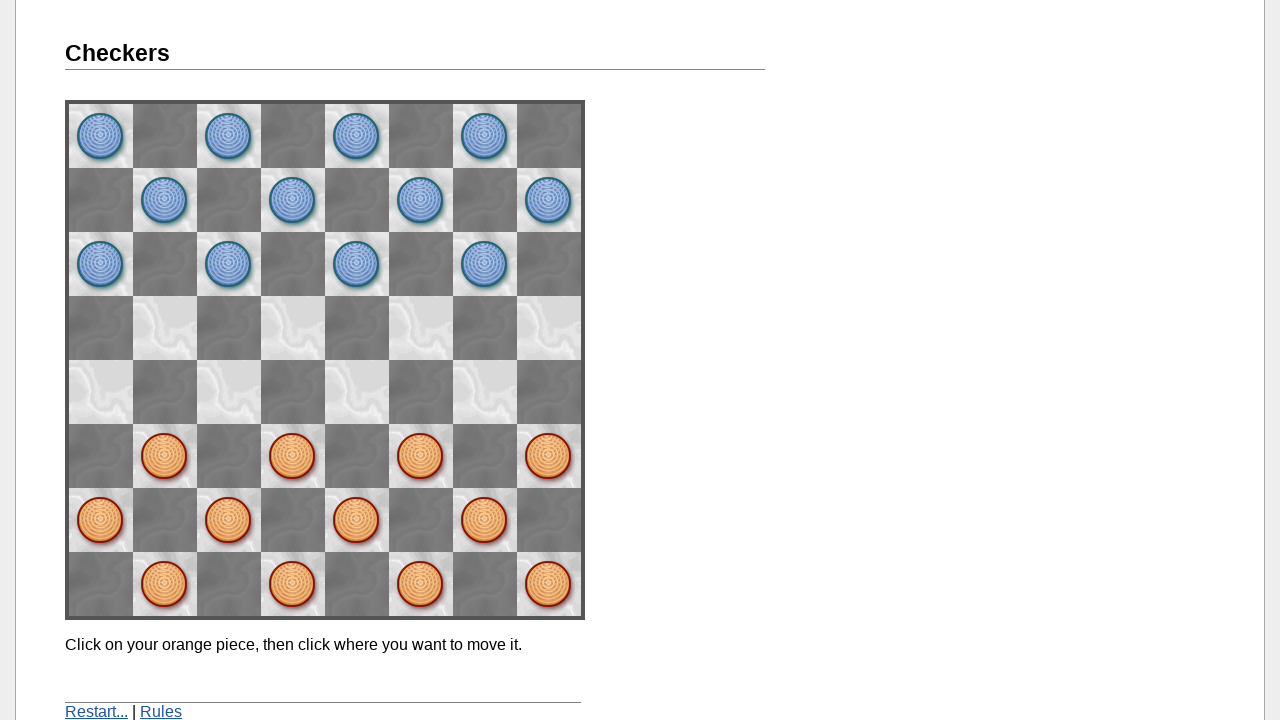

Checked game message: 'Click on your orange piece, then click where you want to move it.'
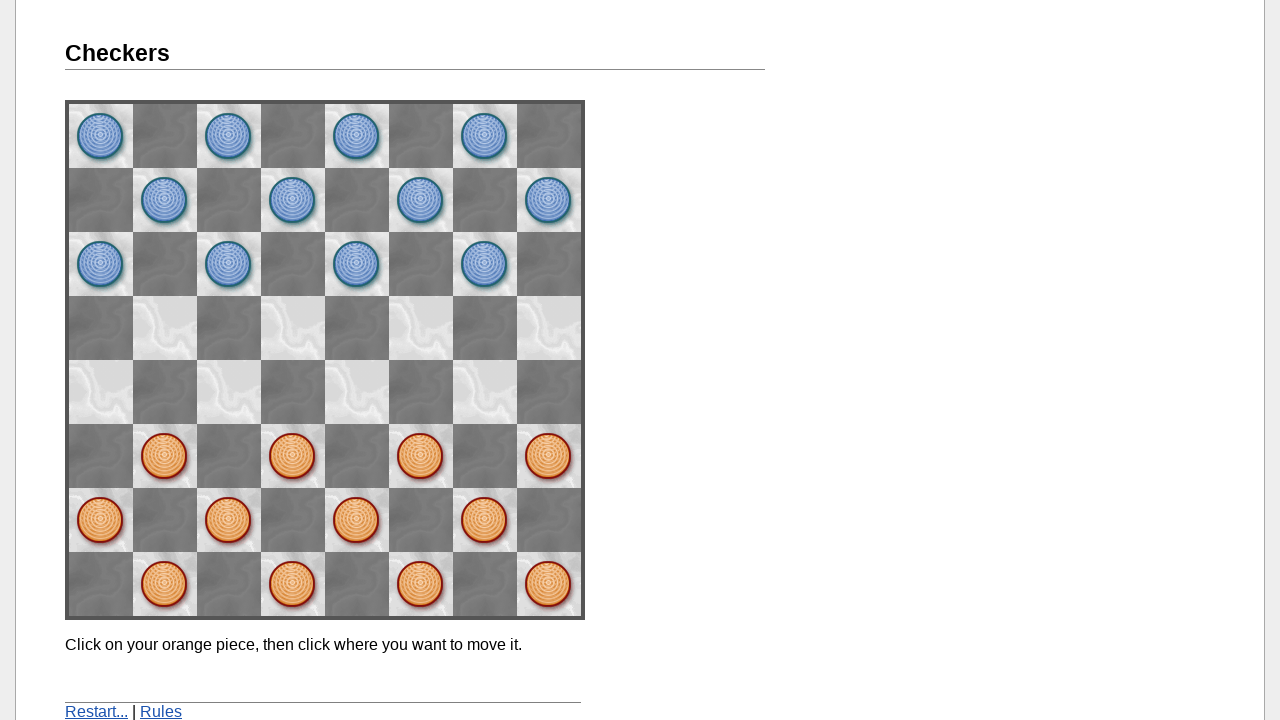

Waited 500ms for opponent move
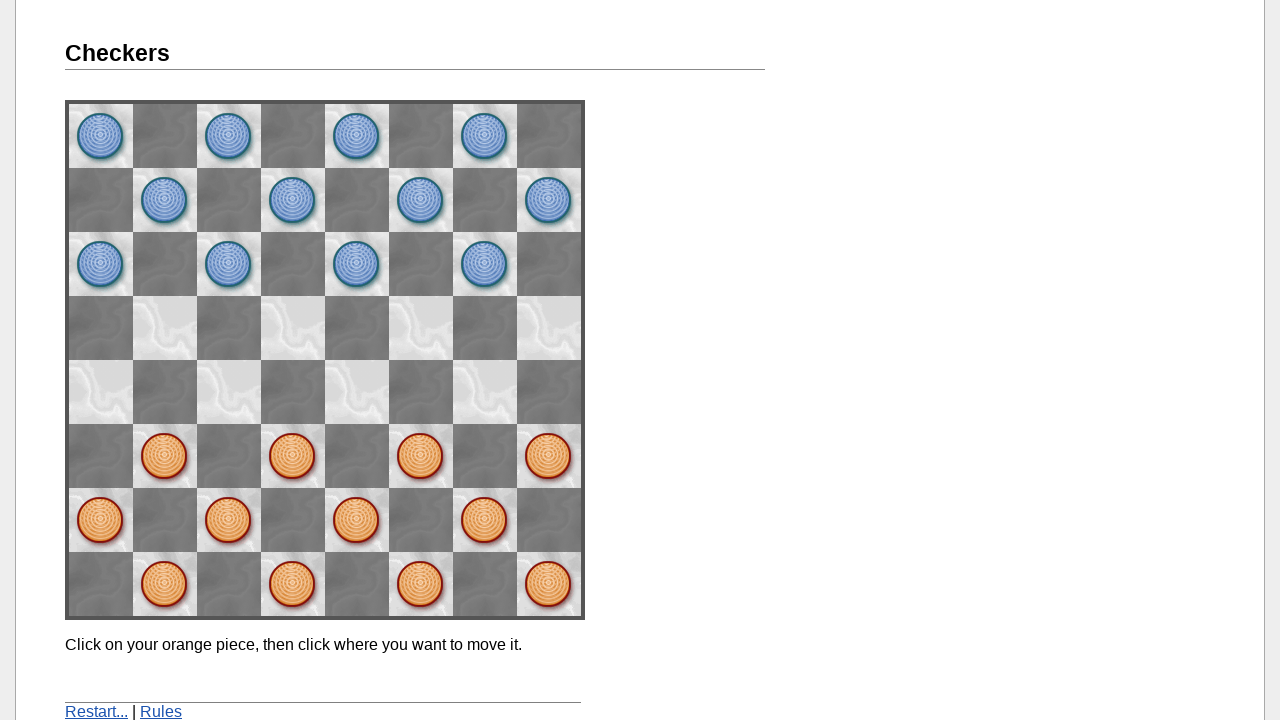

Imported current board state from page
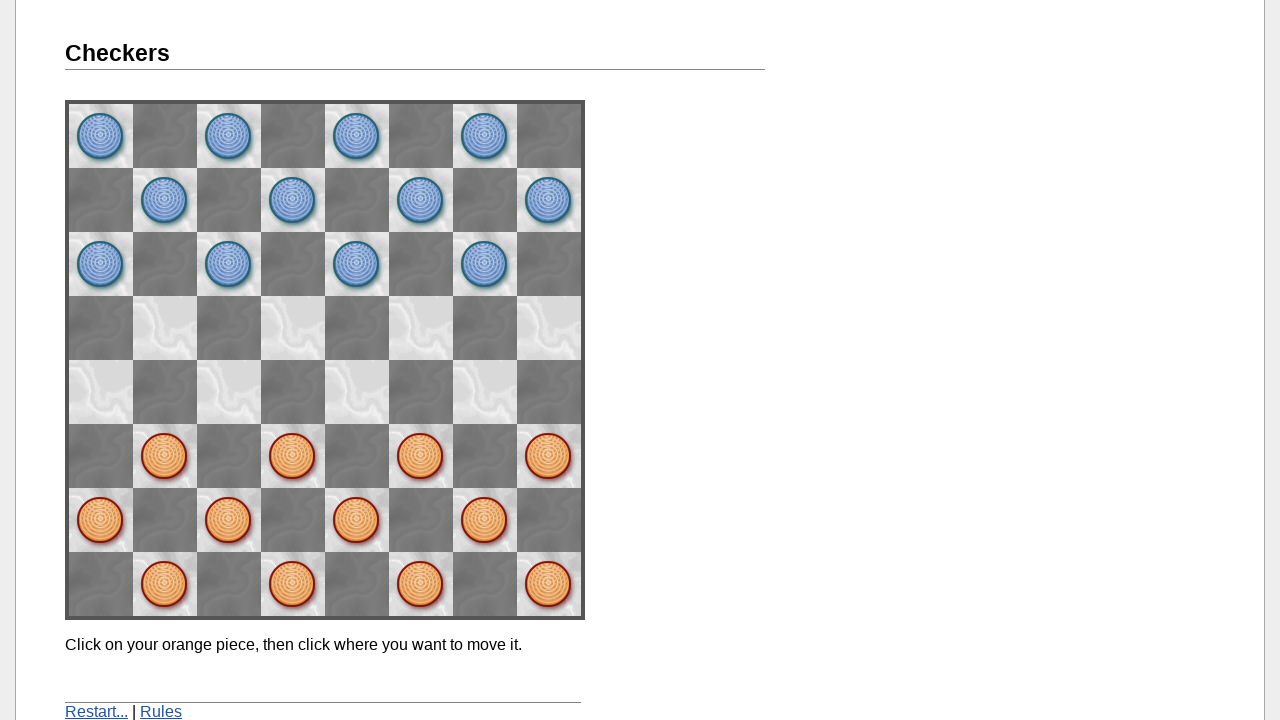

Converted board state to internal representation (move 4/20)
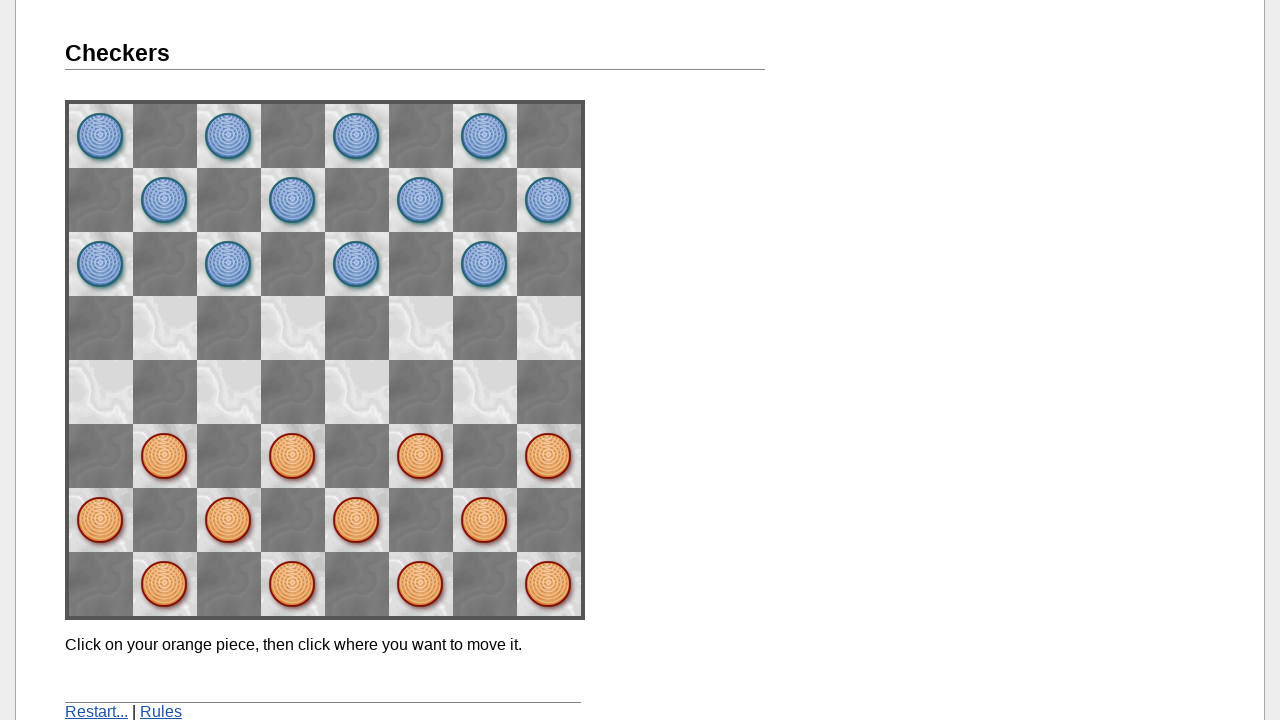

Calculated legal move: from (0, 0) to (0, 0)
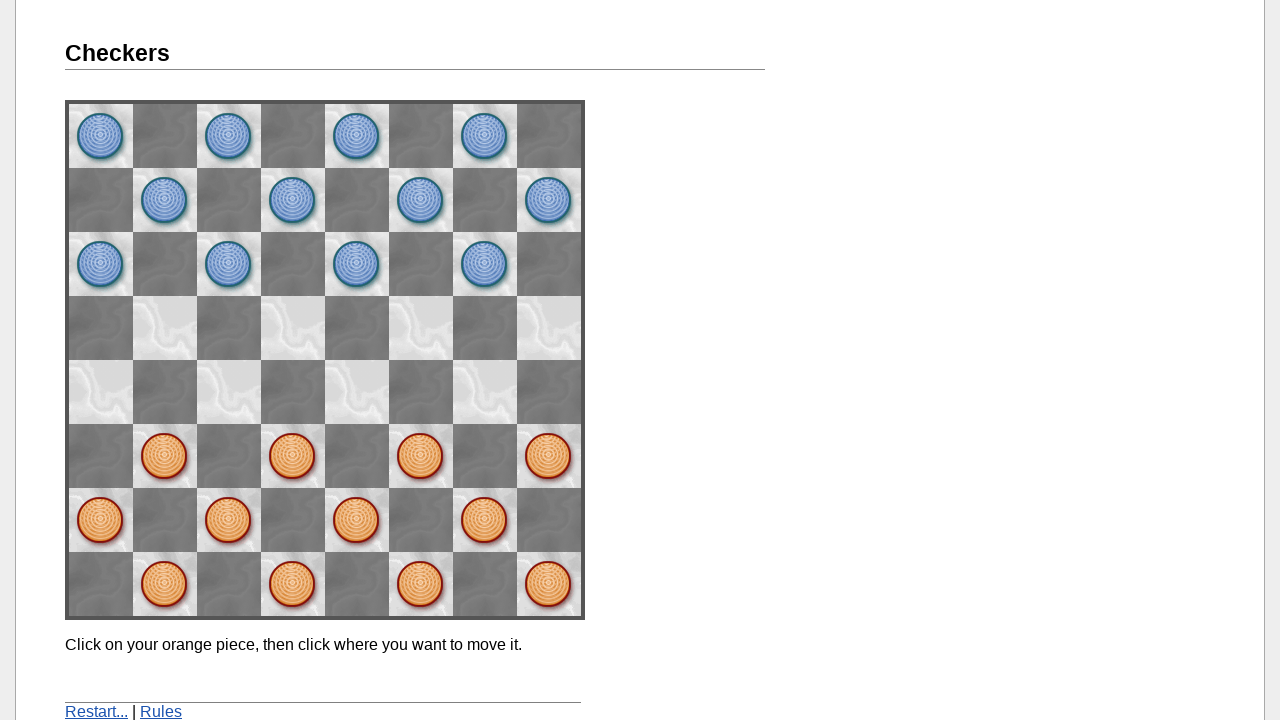

Clicked source piece at (0, 0) at (101, 136) on div.line:nth-child(1)>img:nth-child(1)
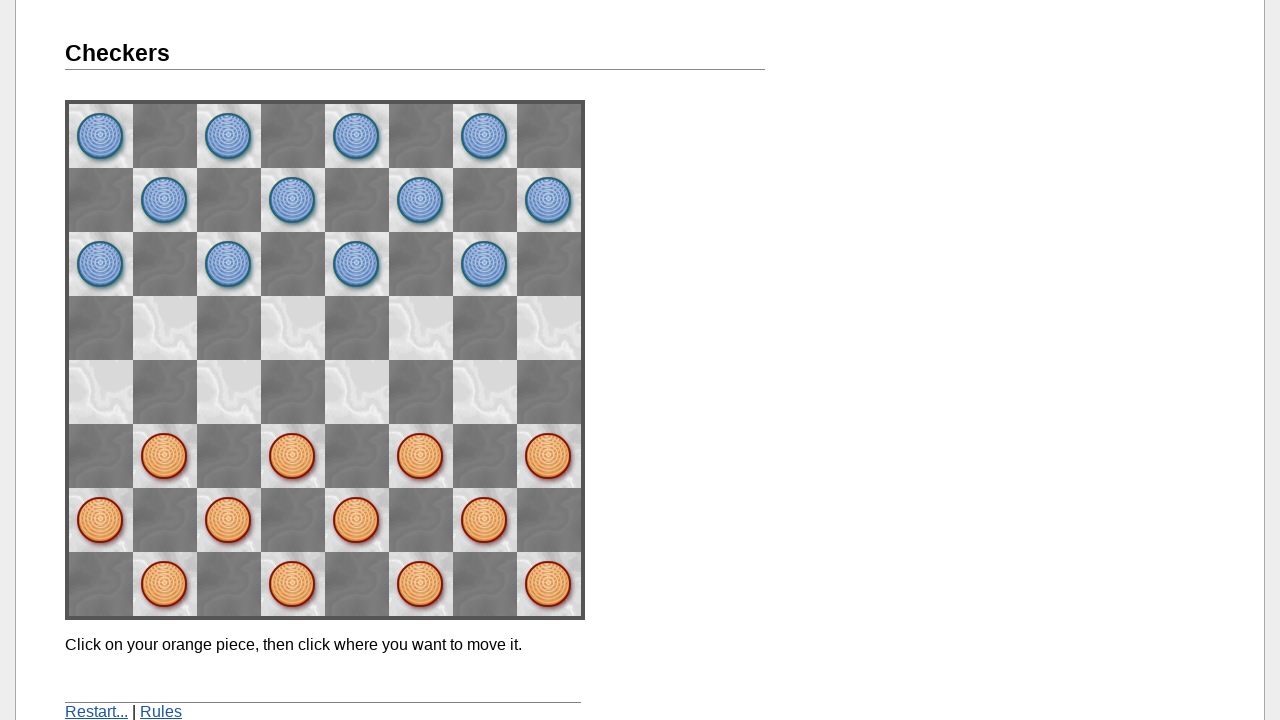

Clicked destination square at (0, 0) at (101, 136) on div.line:nth-child(1)>img:nth-child(1)
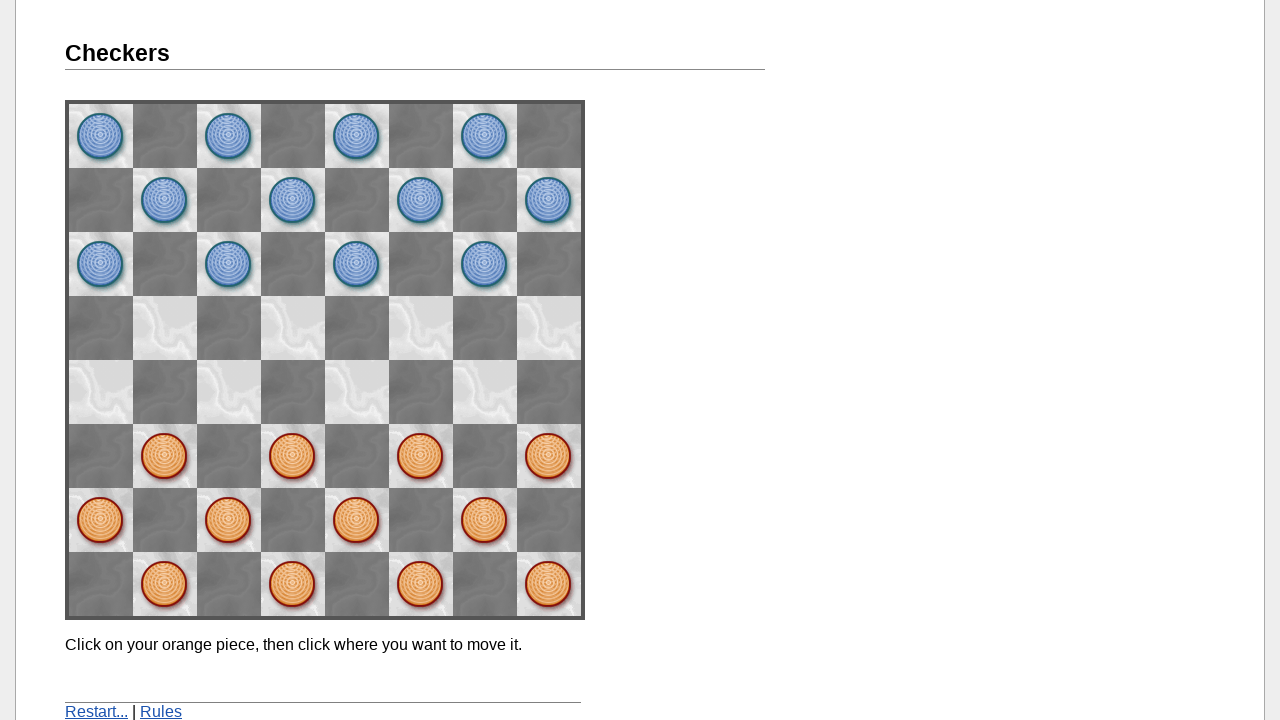

Checked game message: 'Click on your orange piece, then click where you want to move it.'
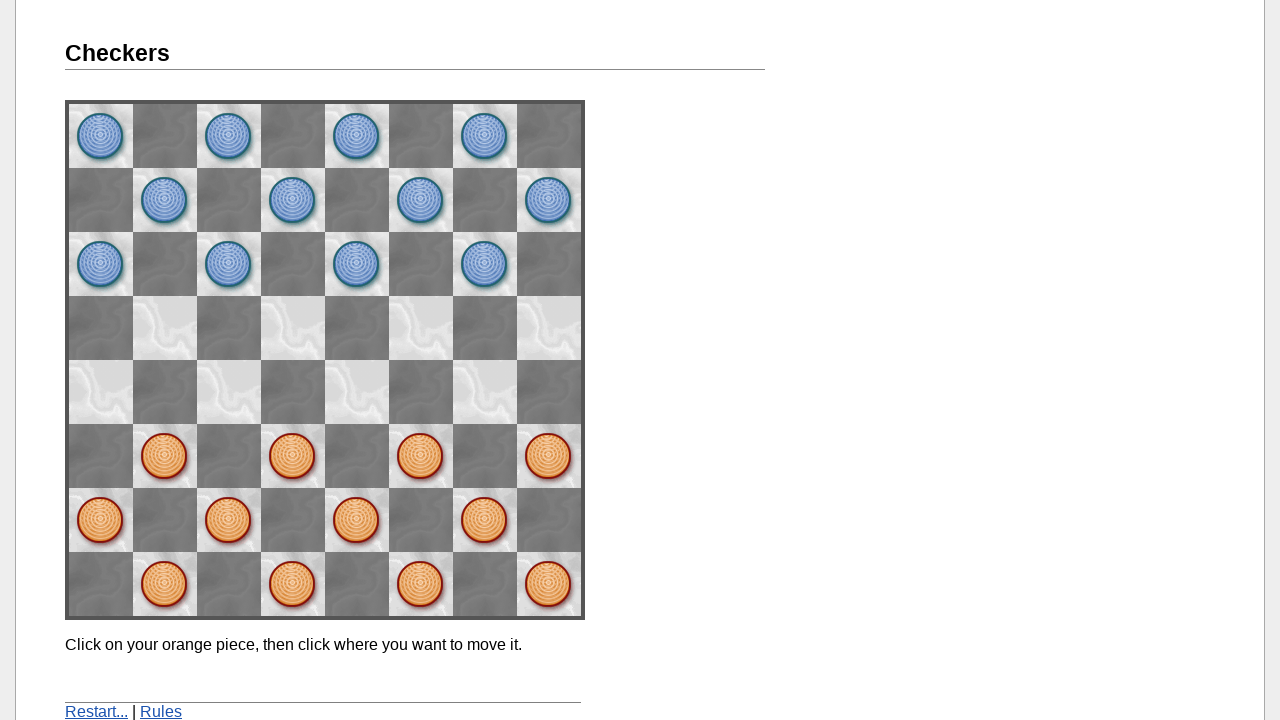

Waited 500ms for opponent move
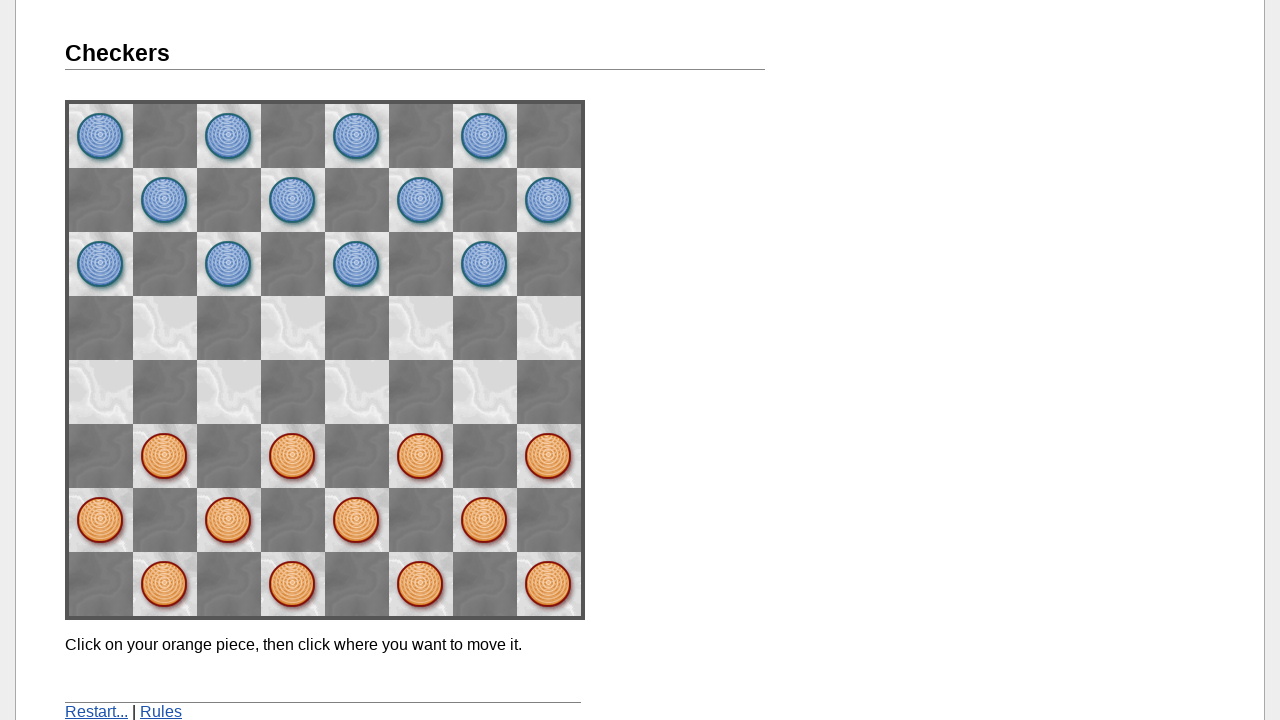

Imported current board state from page
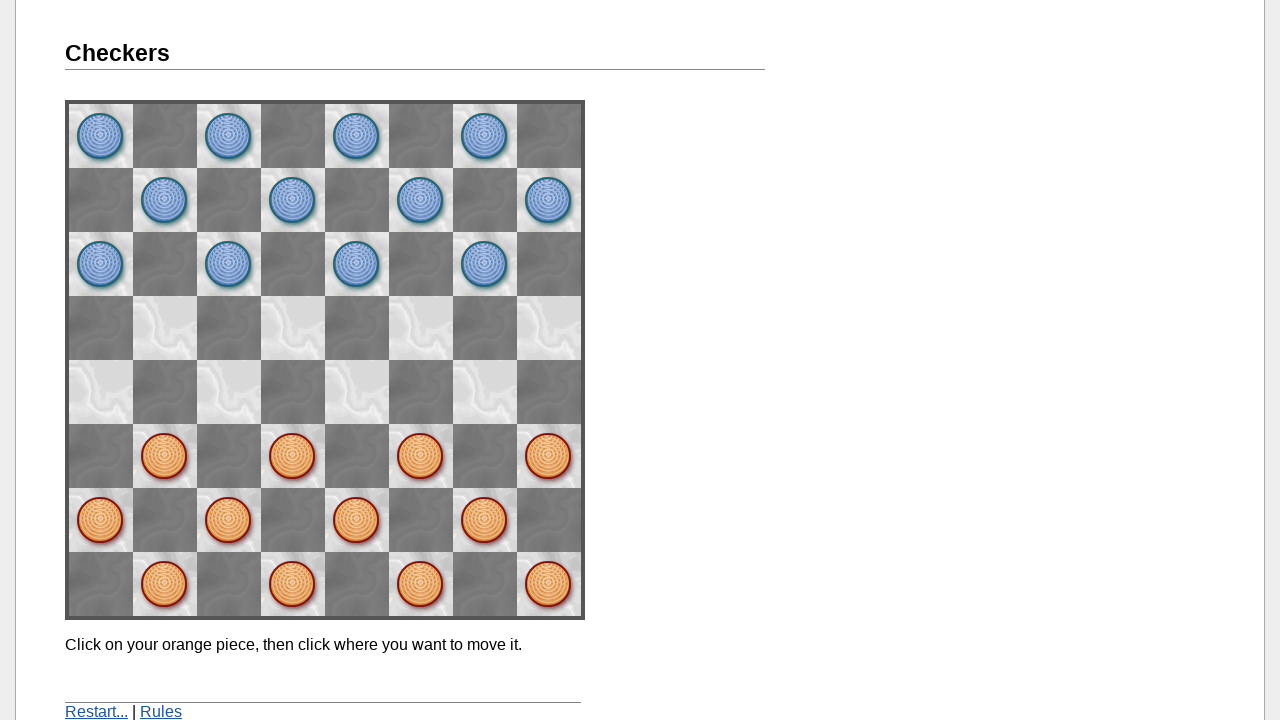

Converted board state to internal representation (move 5/20)
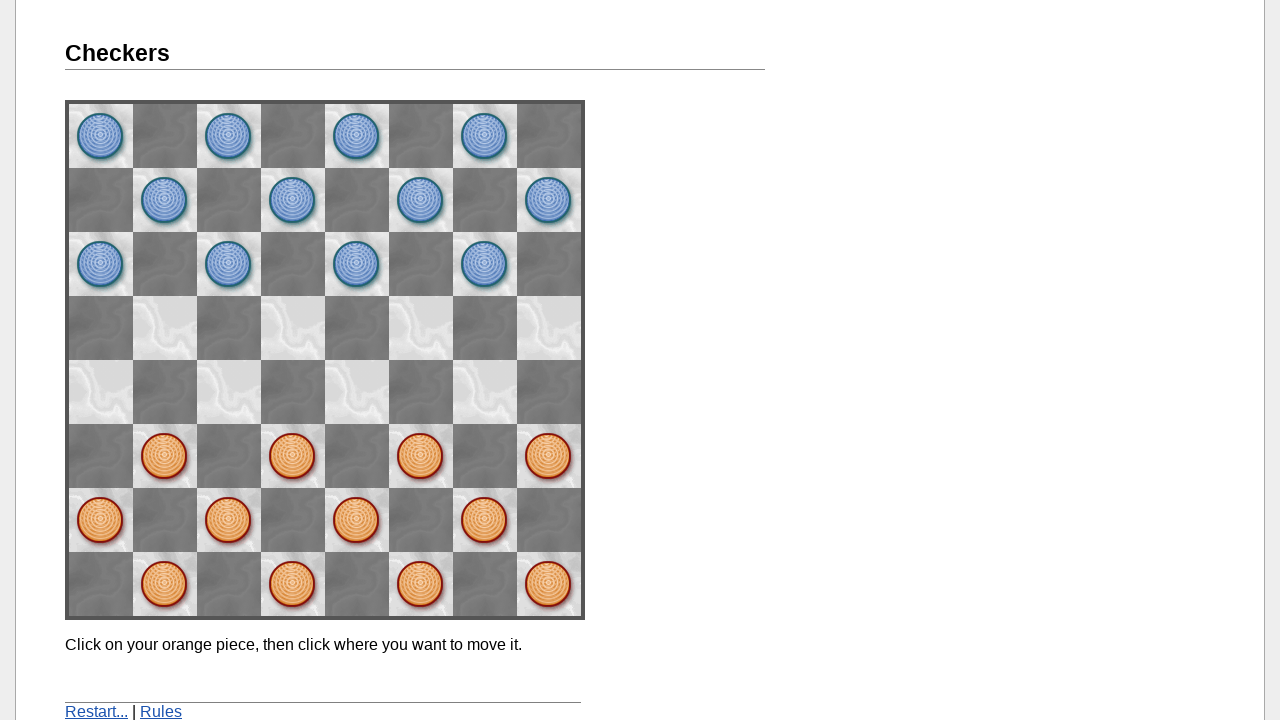

Calculated legal move: from (0, 0) to (0, 0)
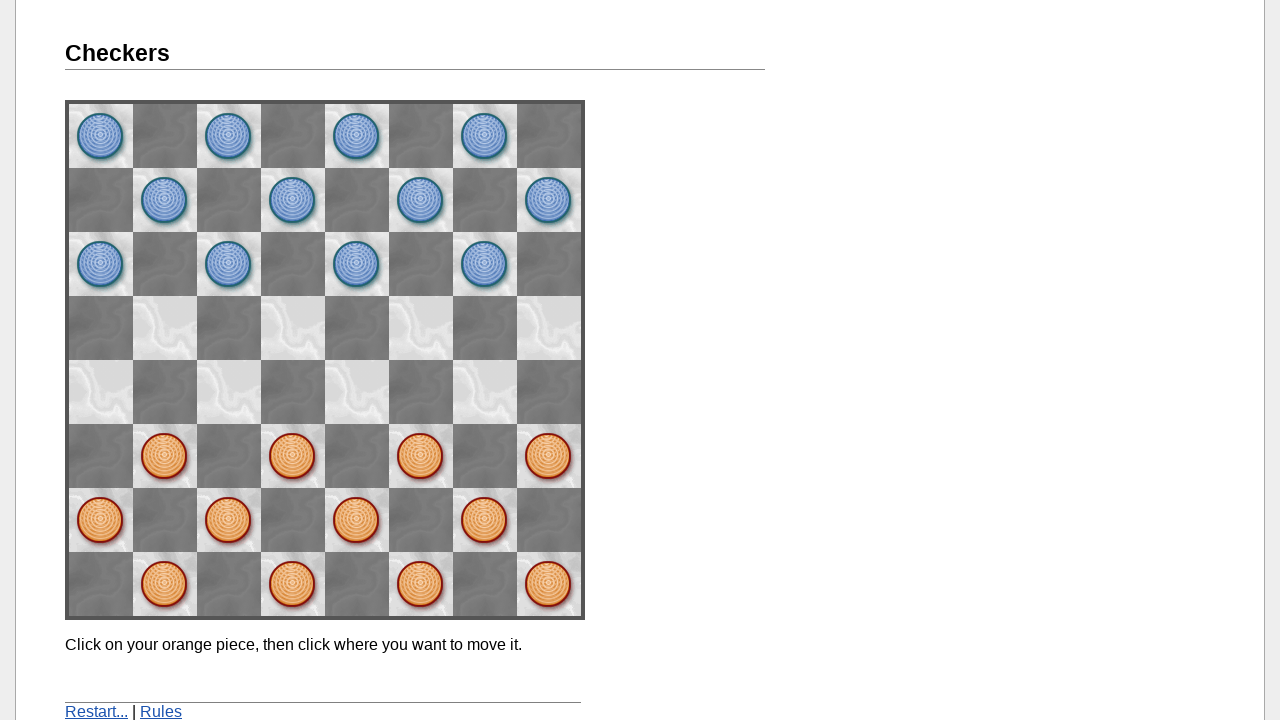

Clicked source piece at (0, 0) at (101, 136) on div.line:nth-child(1)>img:nth-child(1)
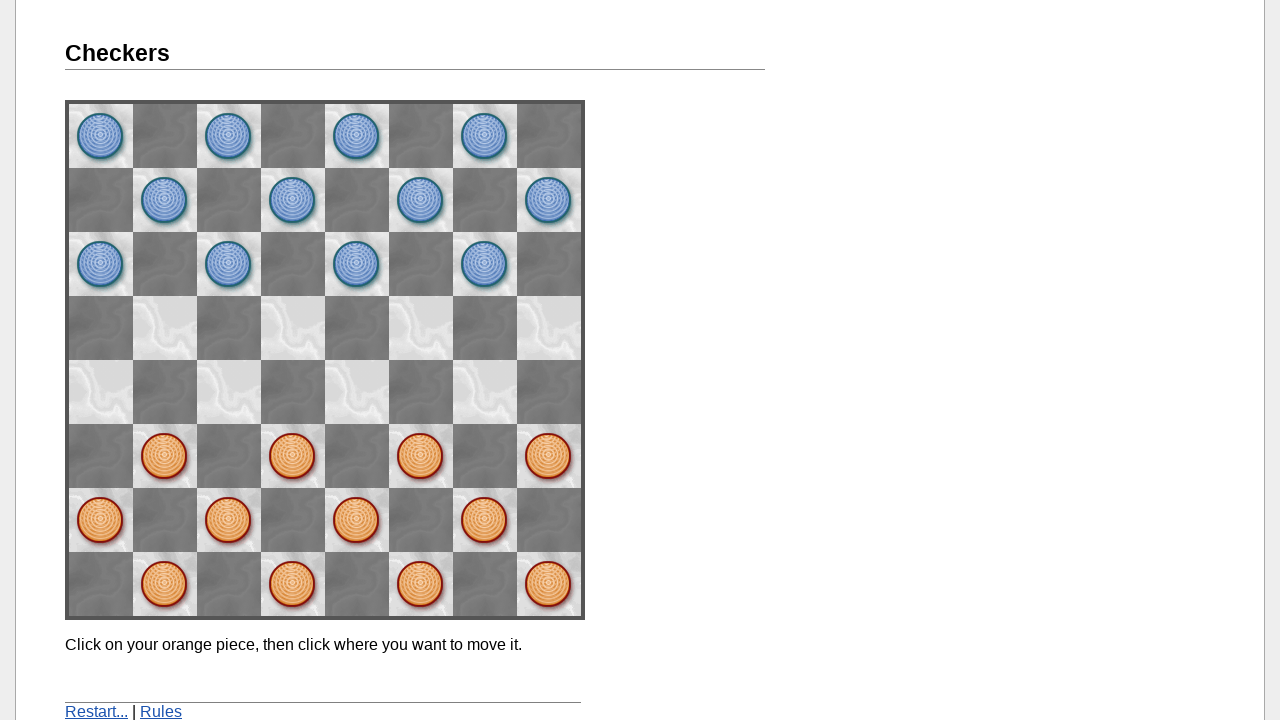

Clicked destination square at (0, 0) at (101, 136) on div.line:nth-child(1)>img:nth-child(1)
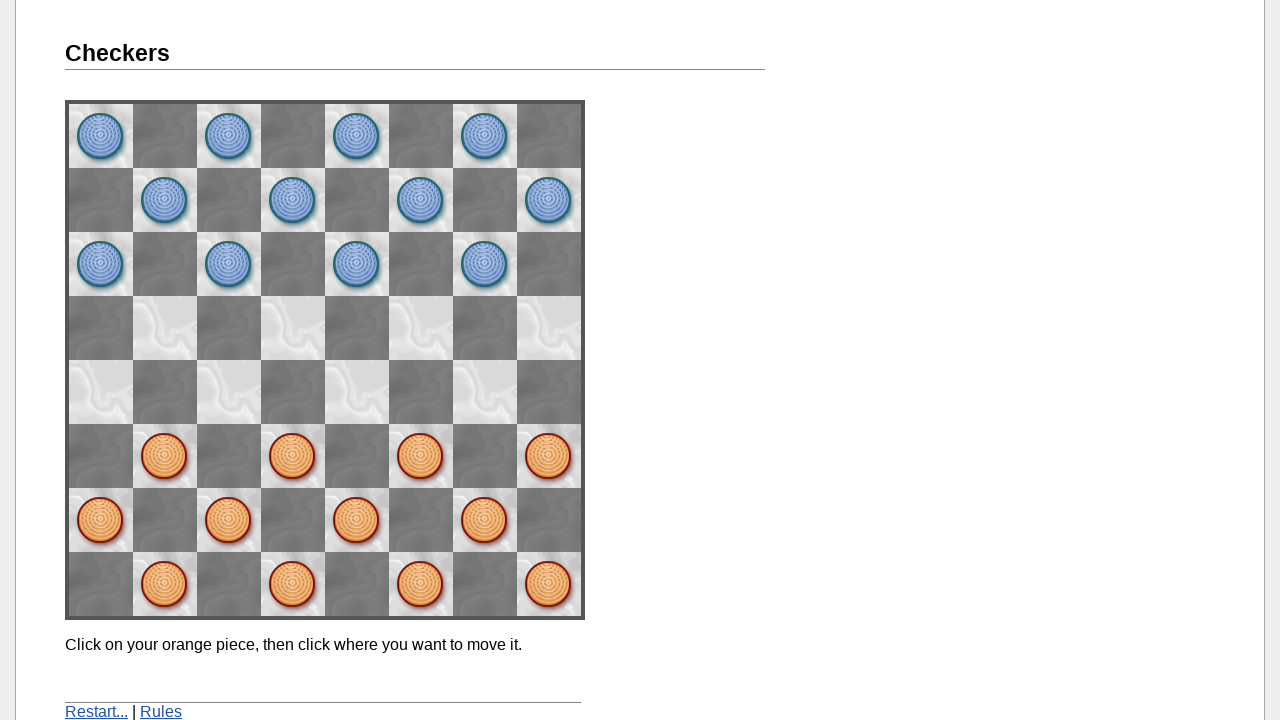

Checked game message: 'Click on your orange piece, then click where you want to move it.'
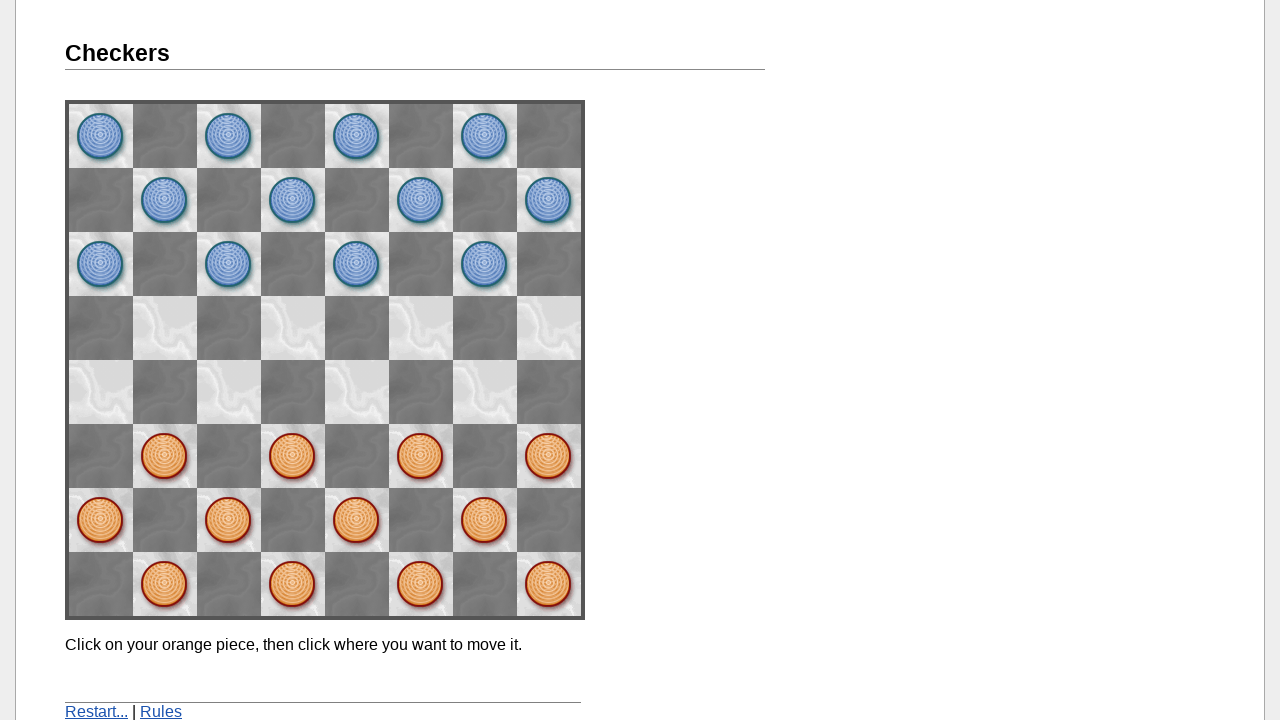

Waited 500ms for opponent move
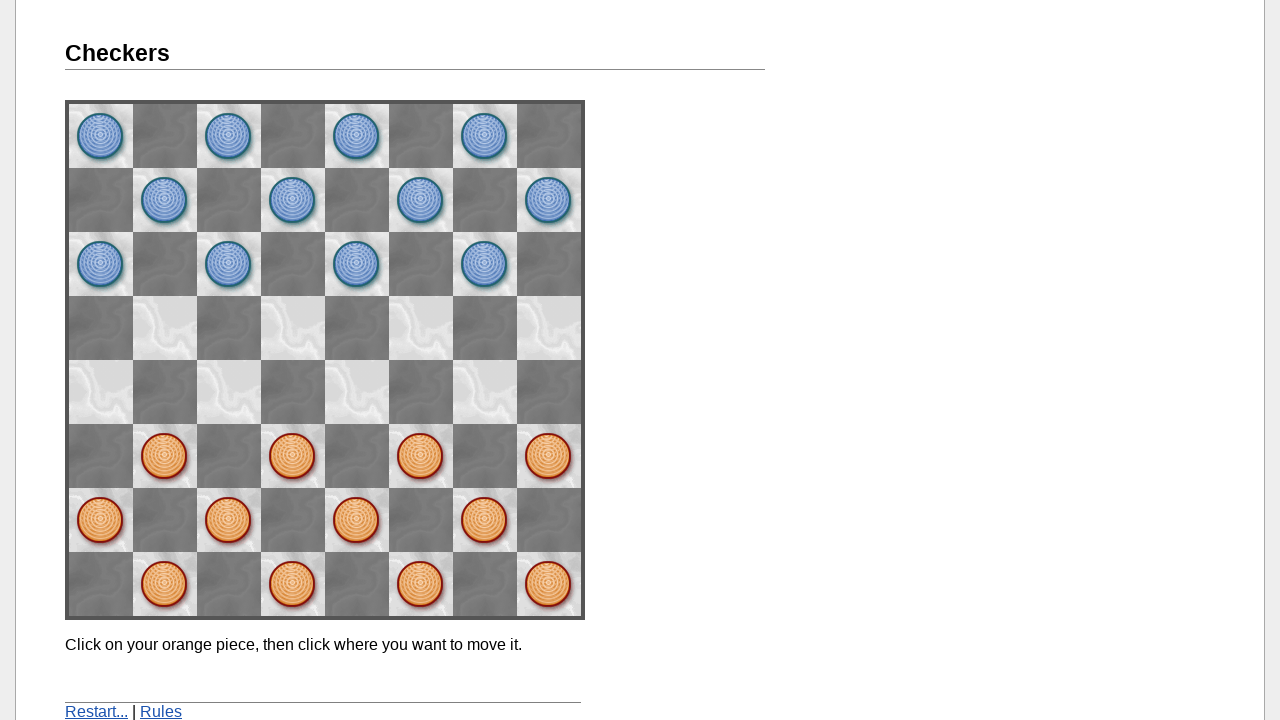

Imported current board state from page
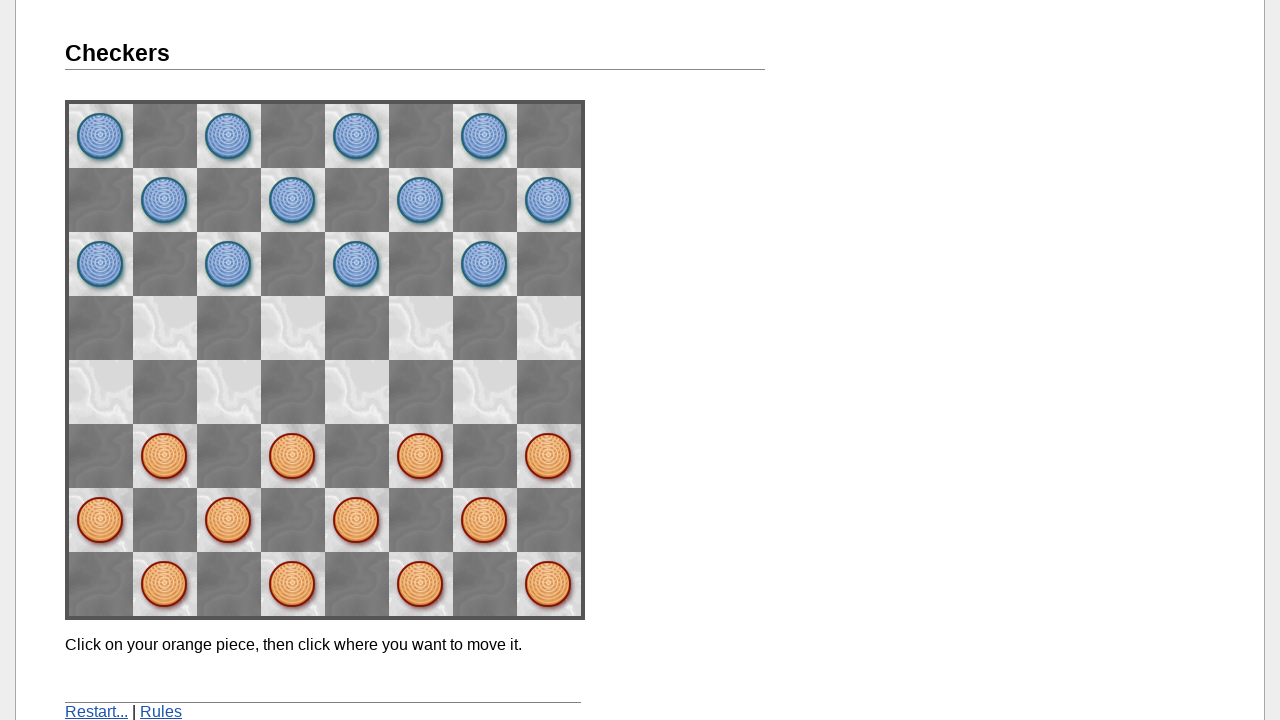

Converted board state to internal representation (move 6/20)
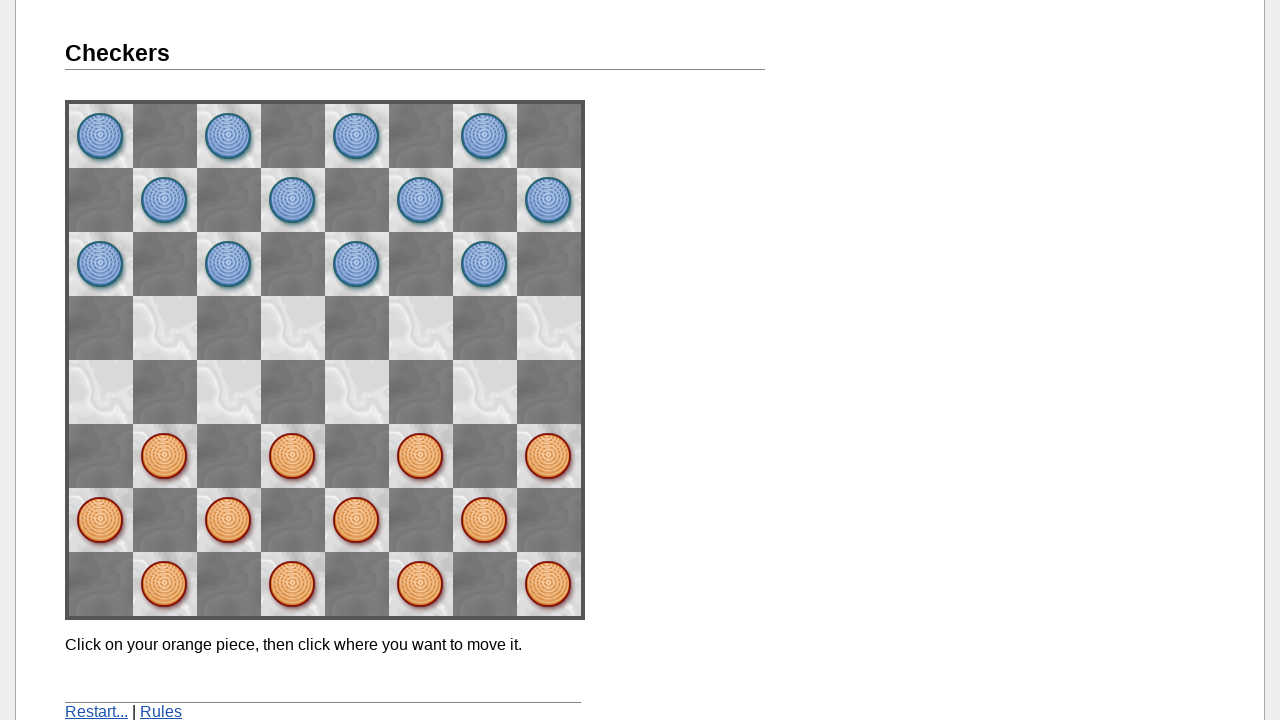

Calculated legal move: from (0, 0) to (0, 0)
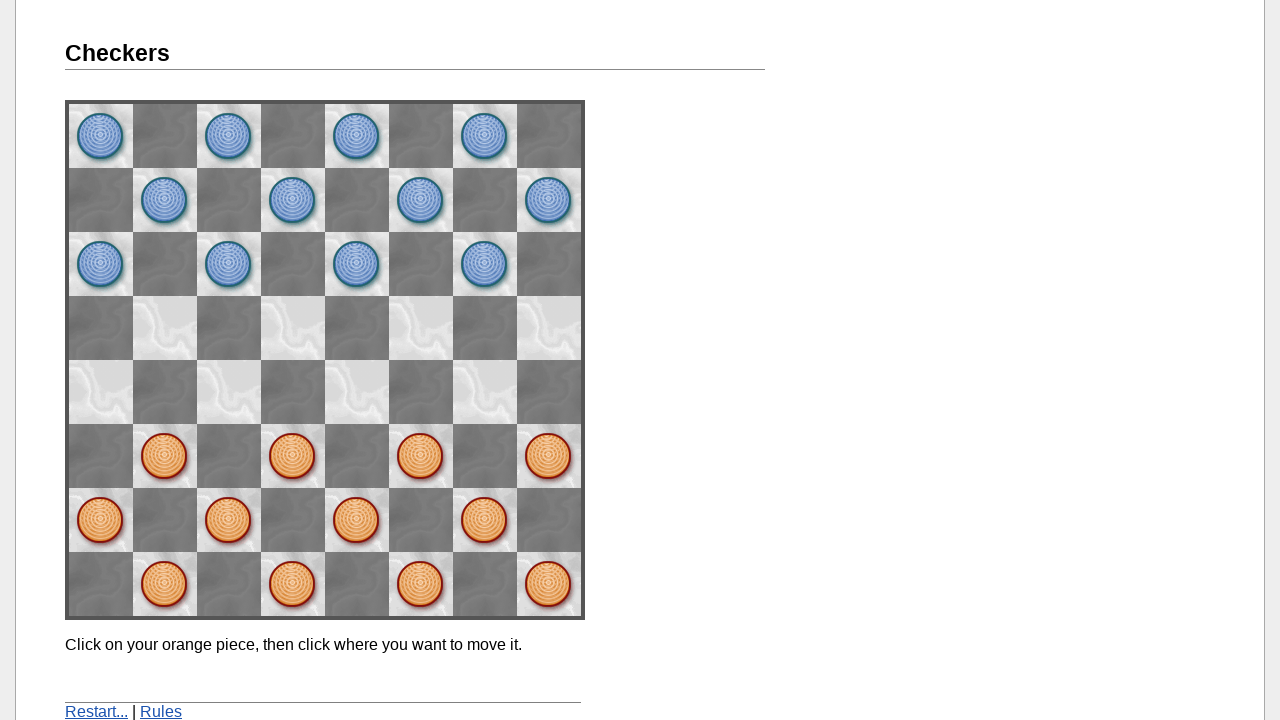

Clicked source piece at (0, 0) at (101, 136) on div.line:nth-child(1)>img:nth-child(1)
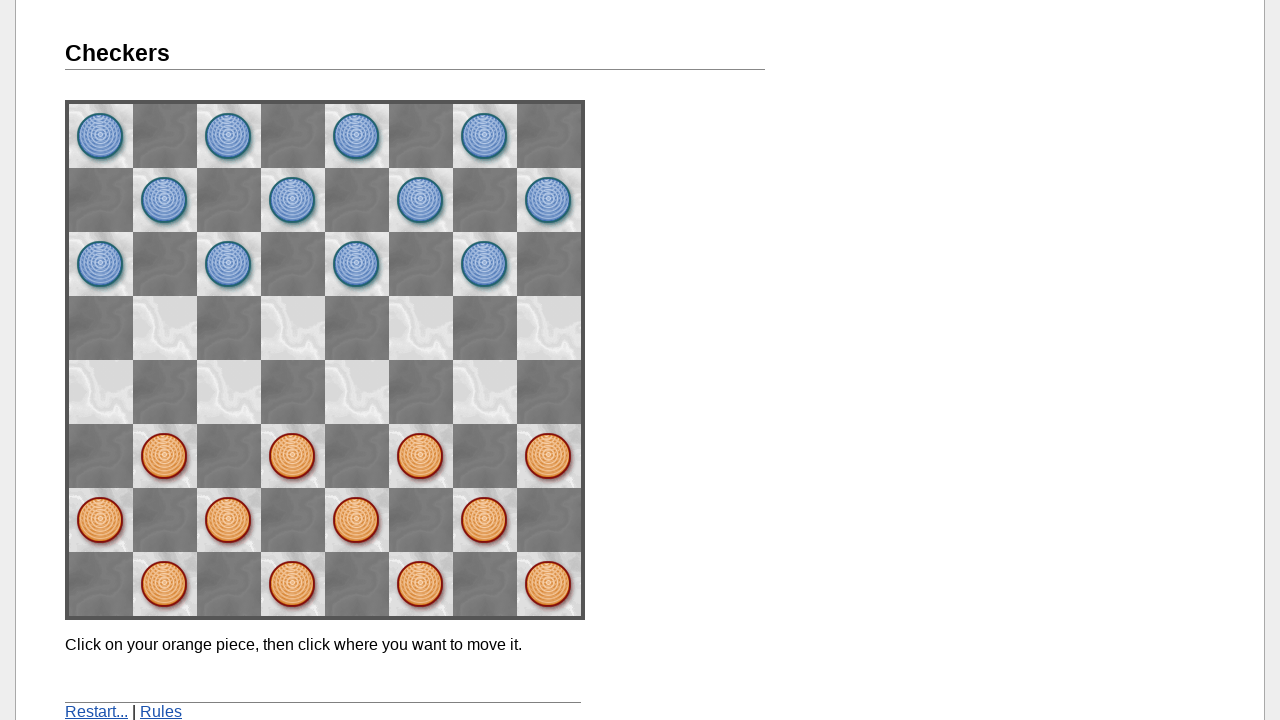

Clicked destination square at (0, 0) at (101, 136) on div.line:nth-child(1)>img:nth-child(1)
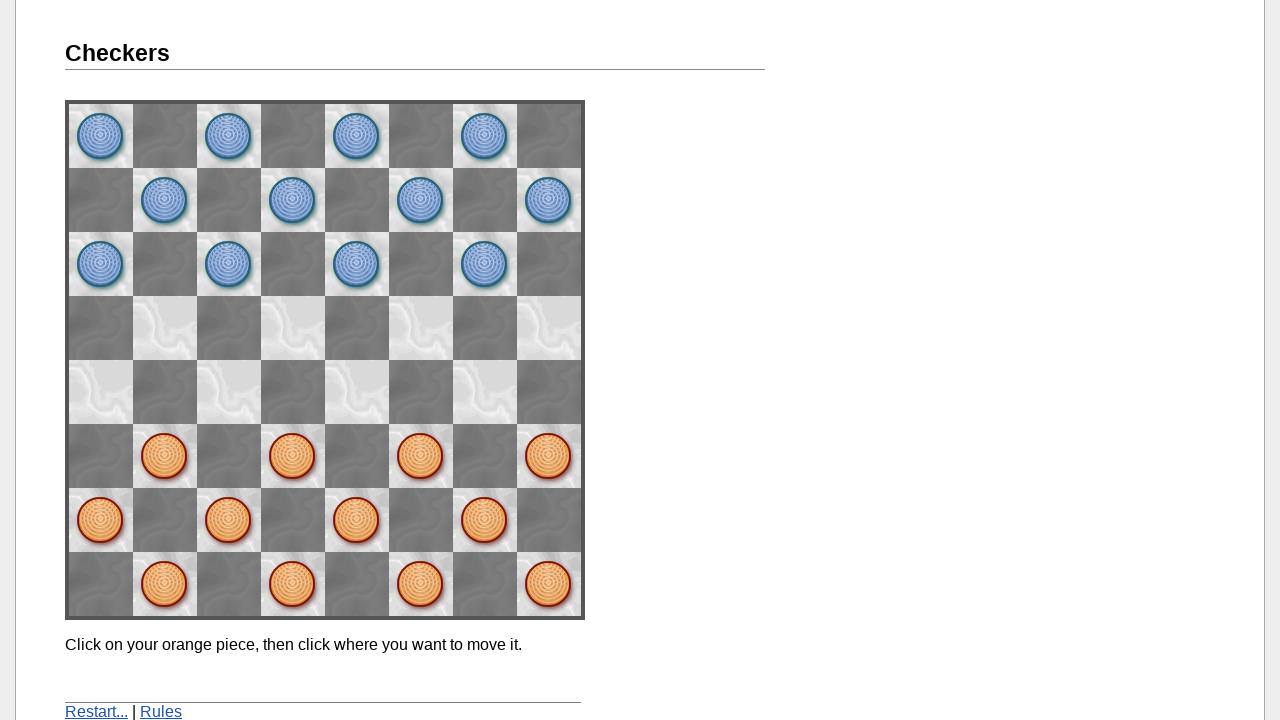

Checked game message: 'Click on your orange piece, then click where you want to move it.'
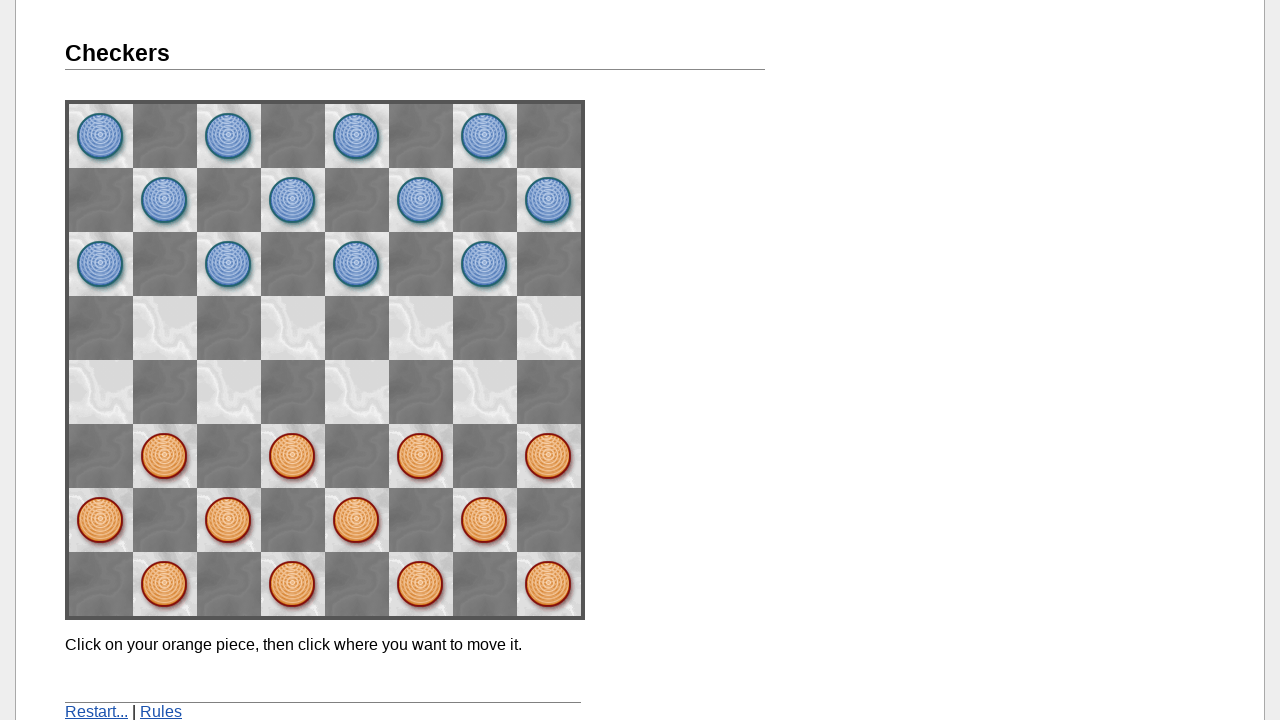

Waited 500ms for opponent move
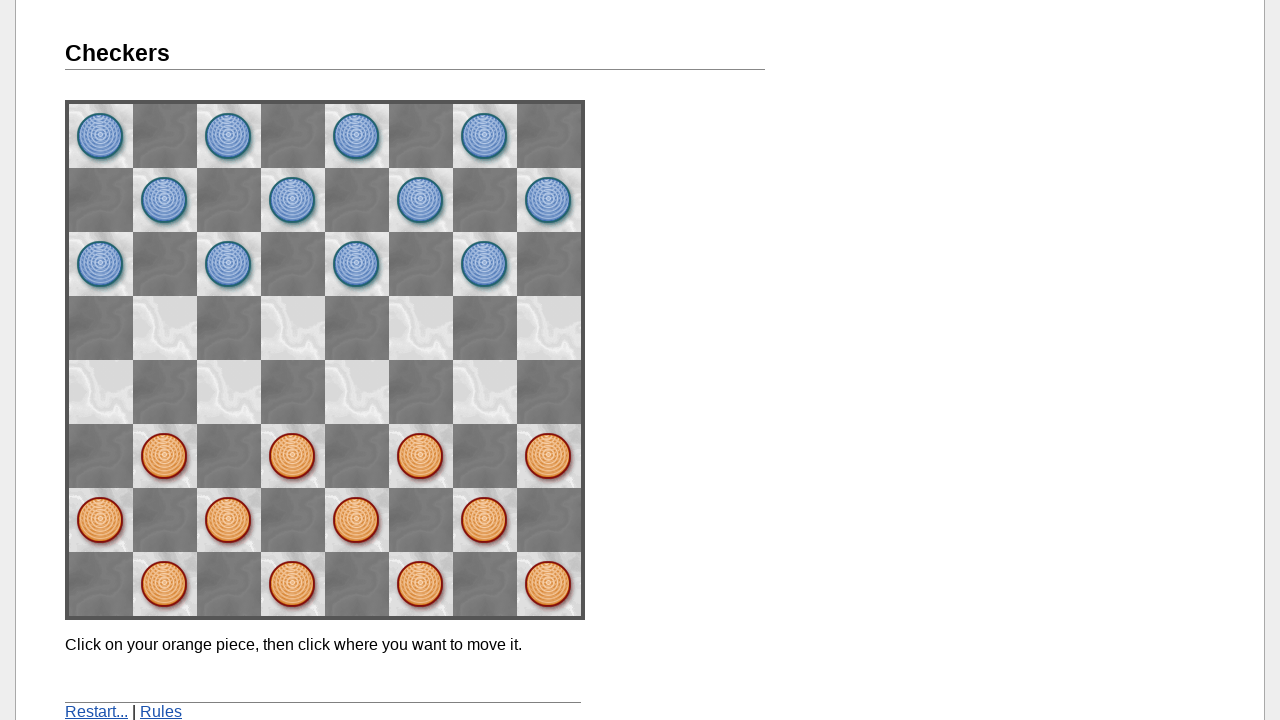

Imported current board state from page
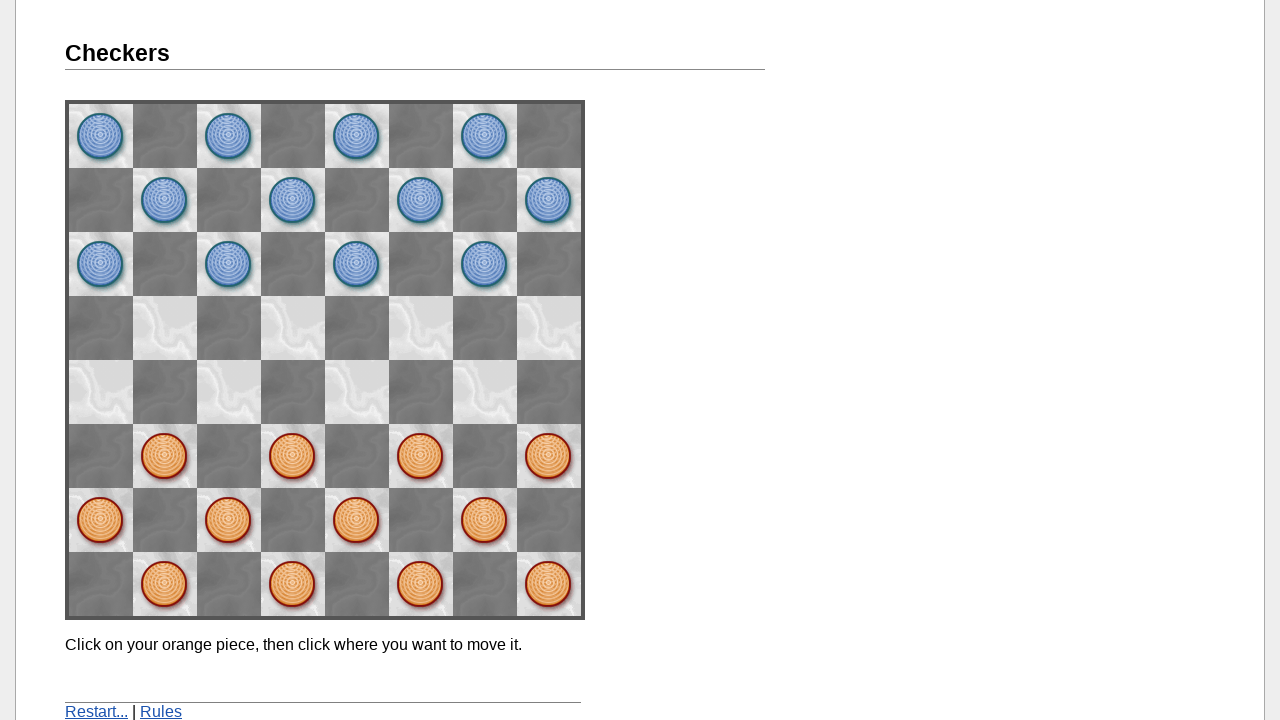

Converted board state to internal representation (move 7/20)
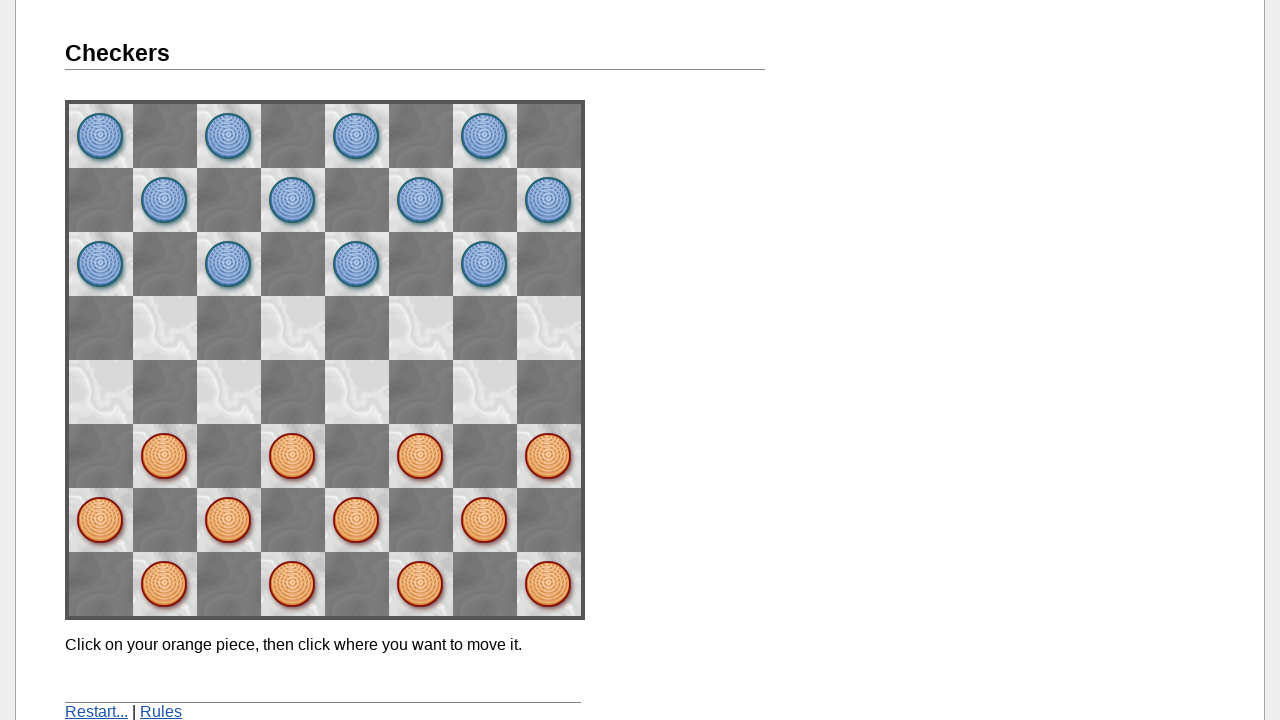

Calculated legal move: from (0, 0) to (0, 0)
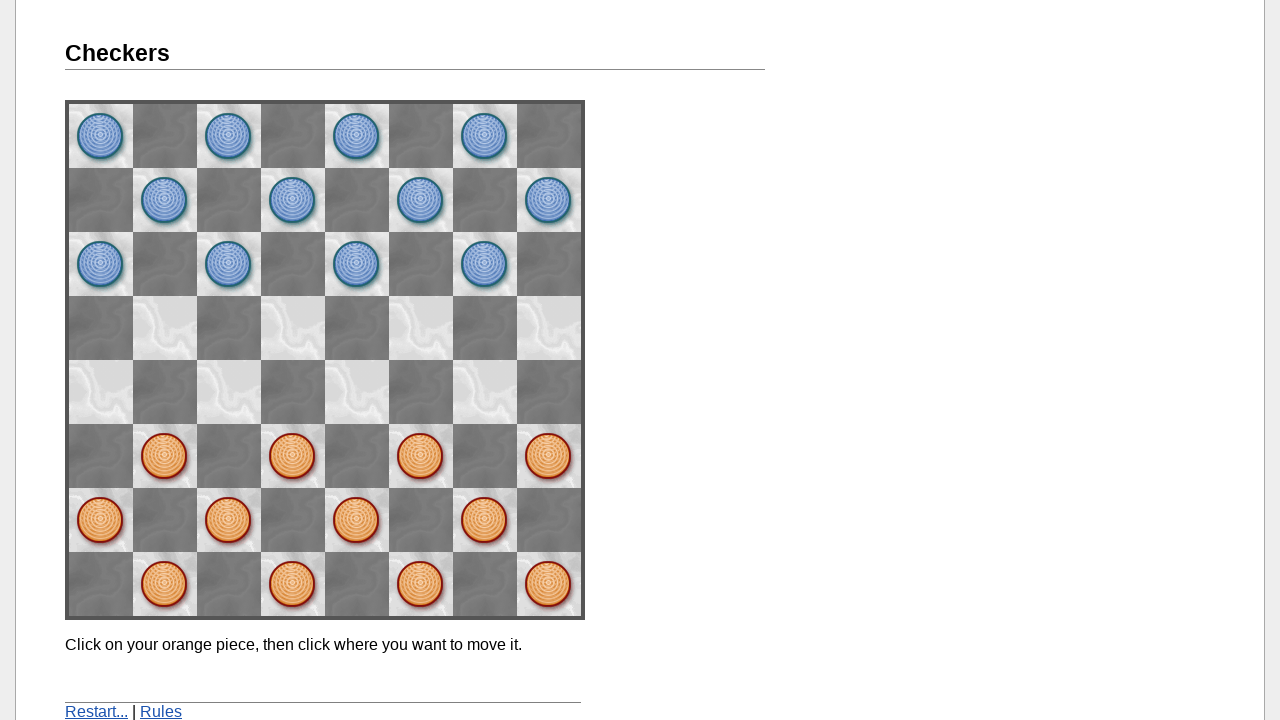

Clicked source piece at (0, 0) at (101, 136) on div.line:nth-child(1)>img:nth-child(1)
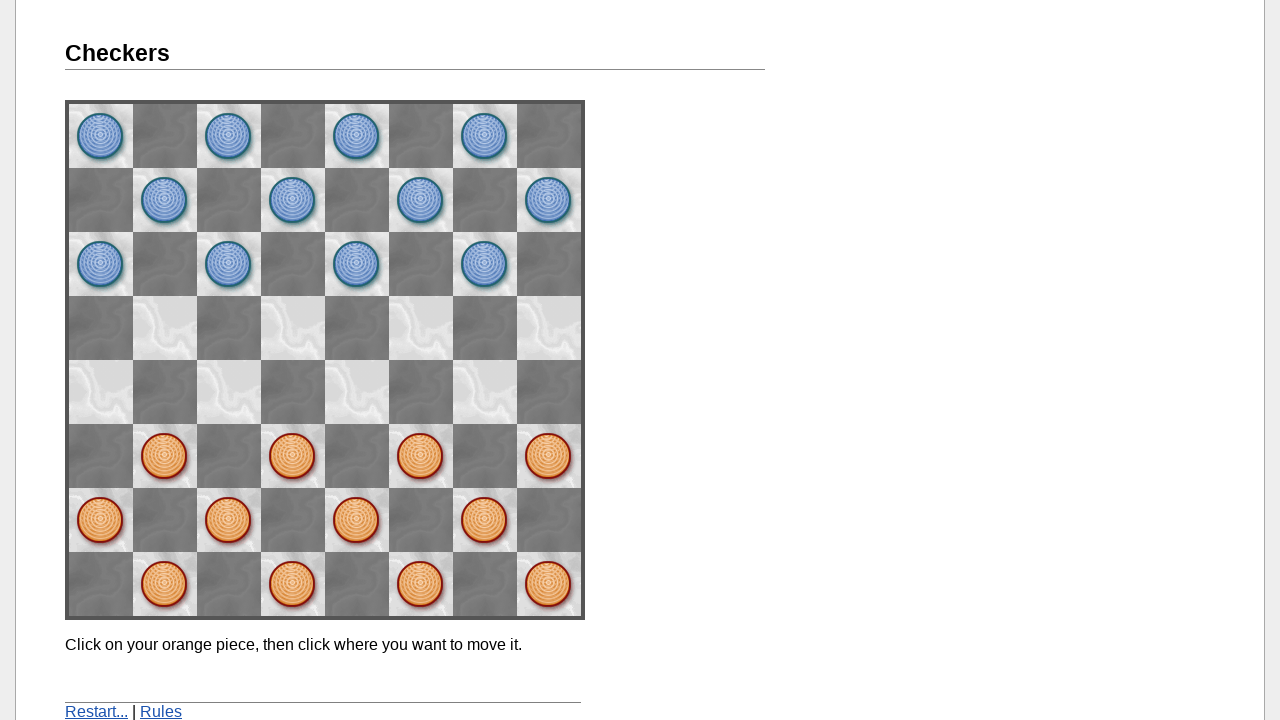

Clicked destination square at (0, 0) at (101, 136) on div.line:nth-child(1)>img:nth-child(1)
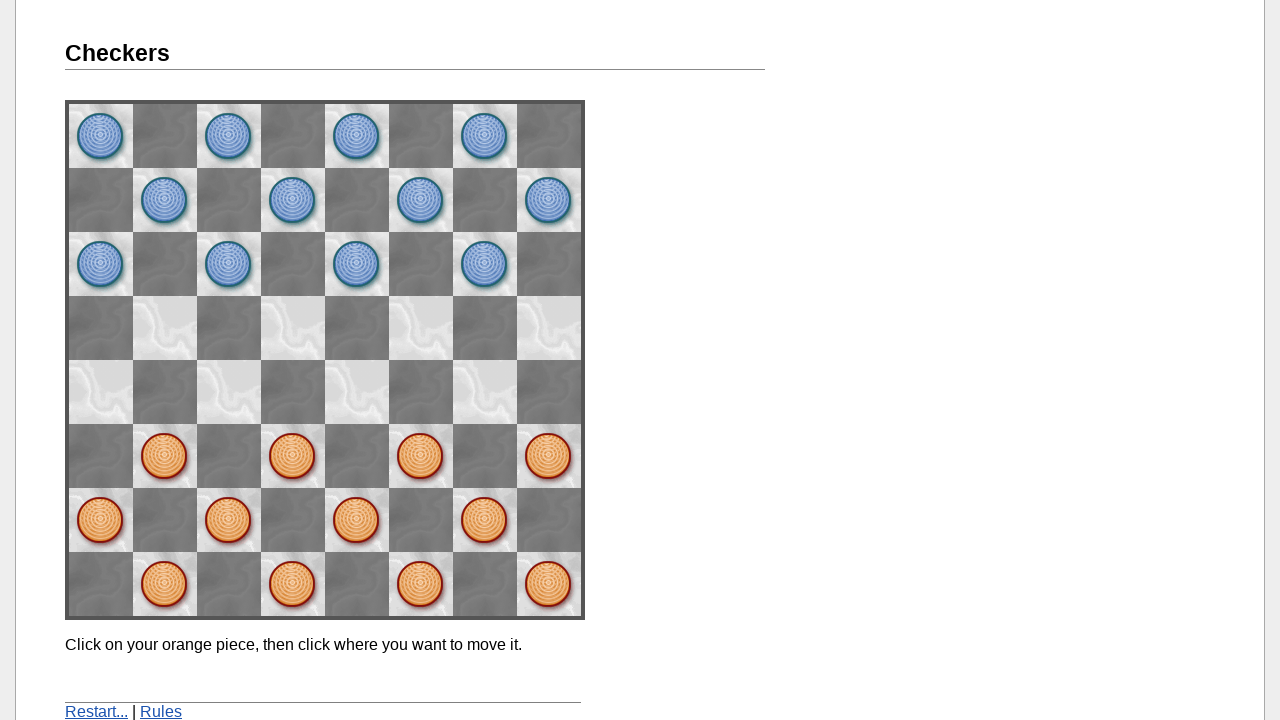

Checked game message: 'Click on your orange piece, then click where you want to move it.'
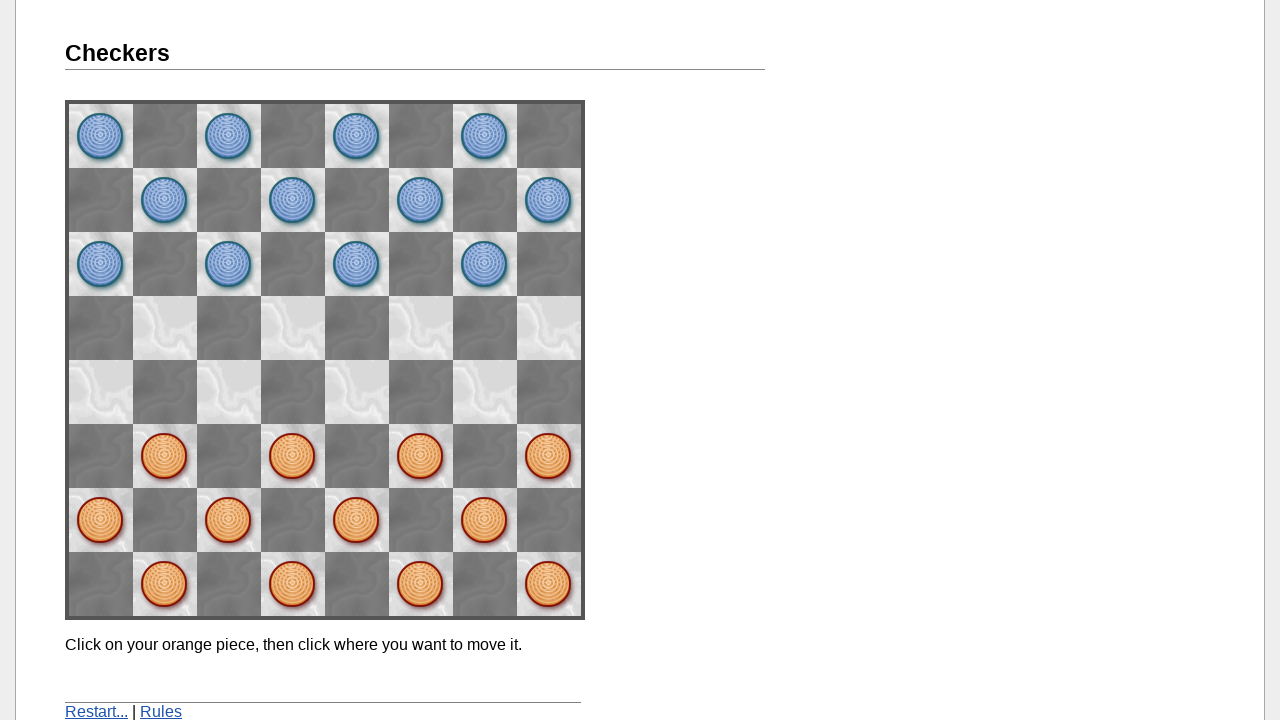

Waited 500ms for opponent move
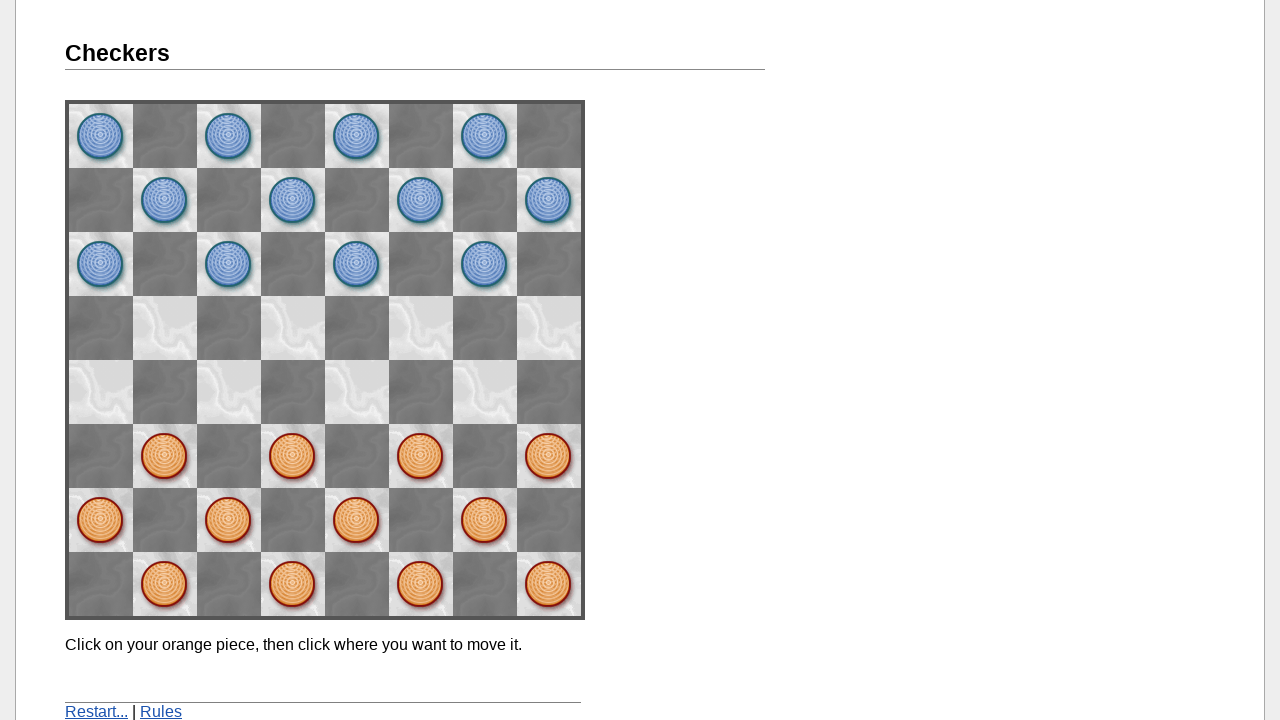

Imported current board state from page
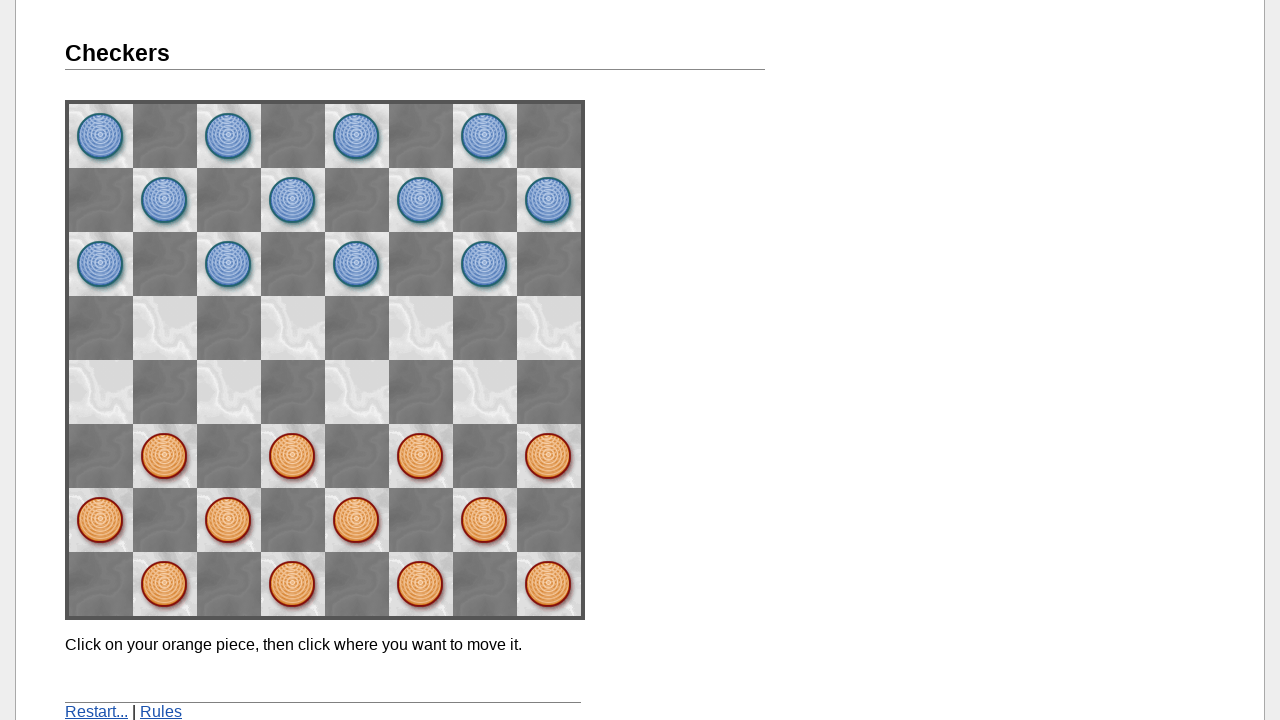

Converted board state to internal representation (move 8/20)
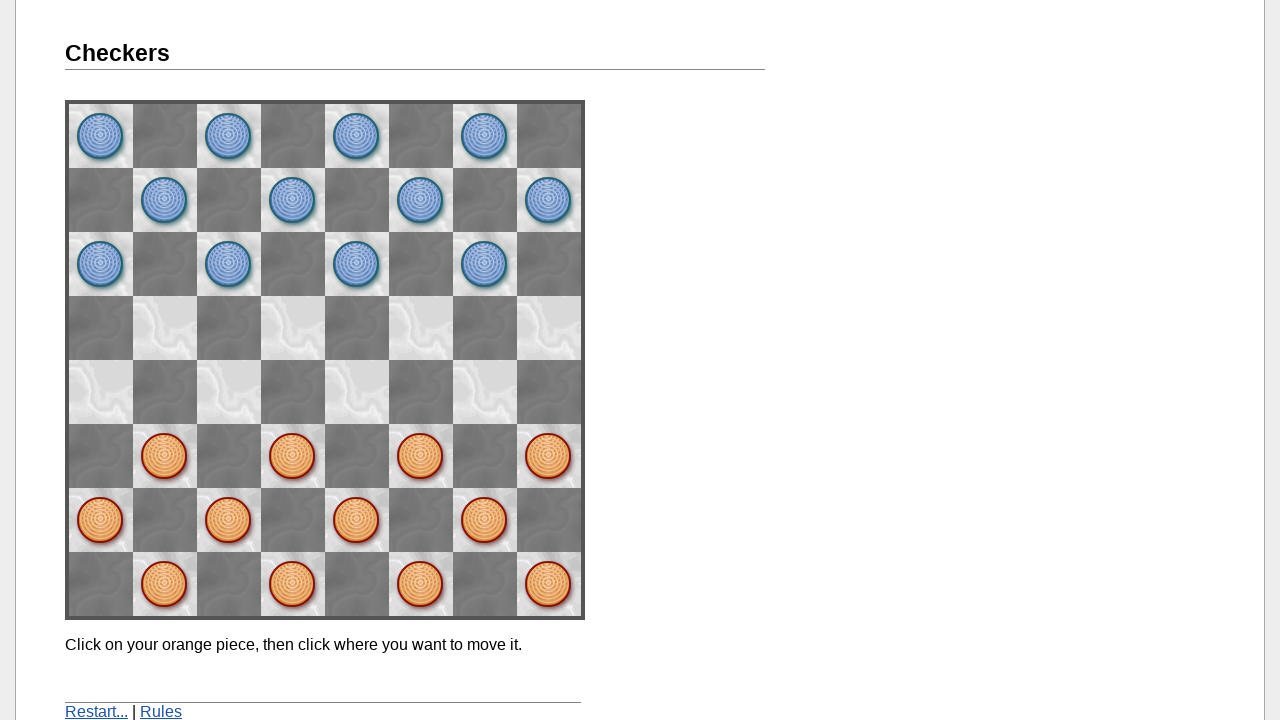

Calculated legal move: from (0, 0) to (0, 0)
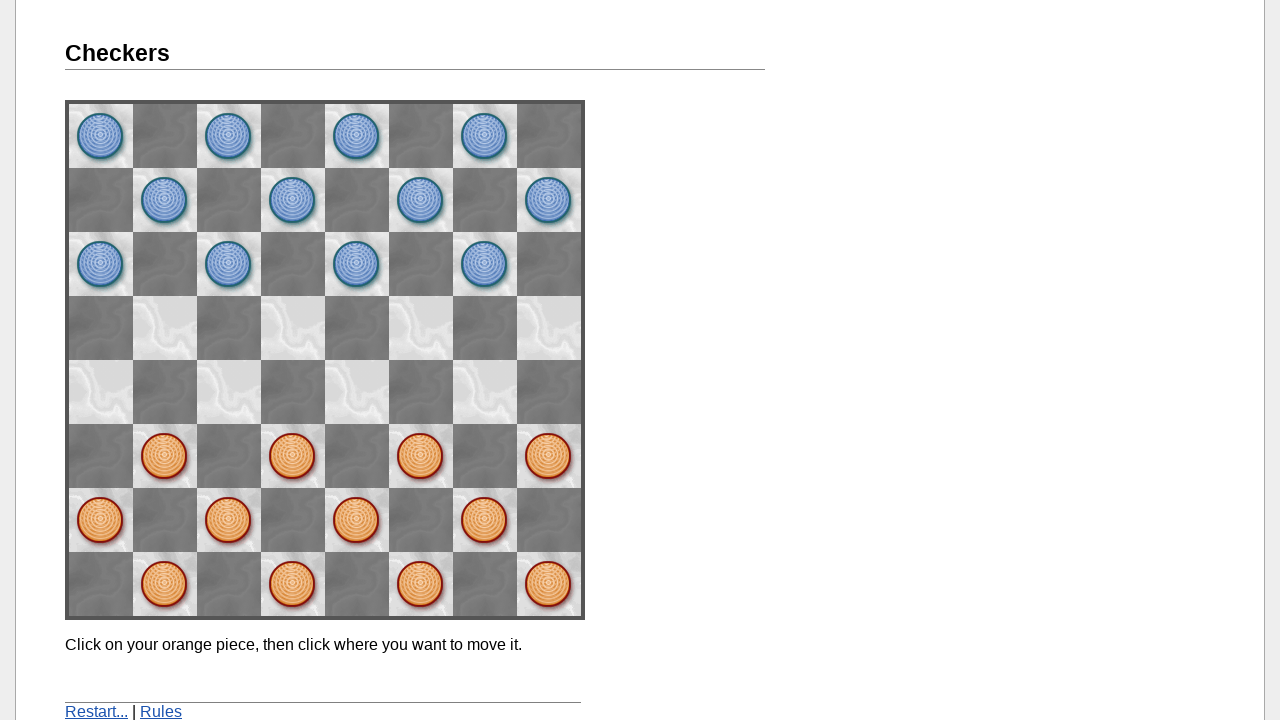

Clicked source piece at (0, 0) at (101, 136) on div.line:nth-child(1)>img:nth-child(1)
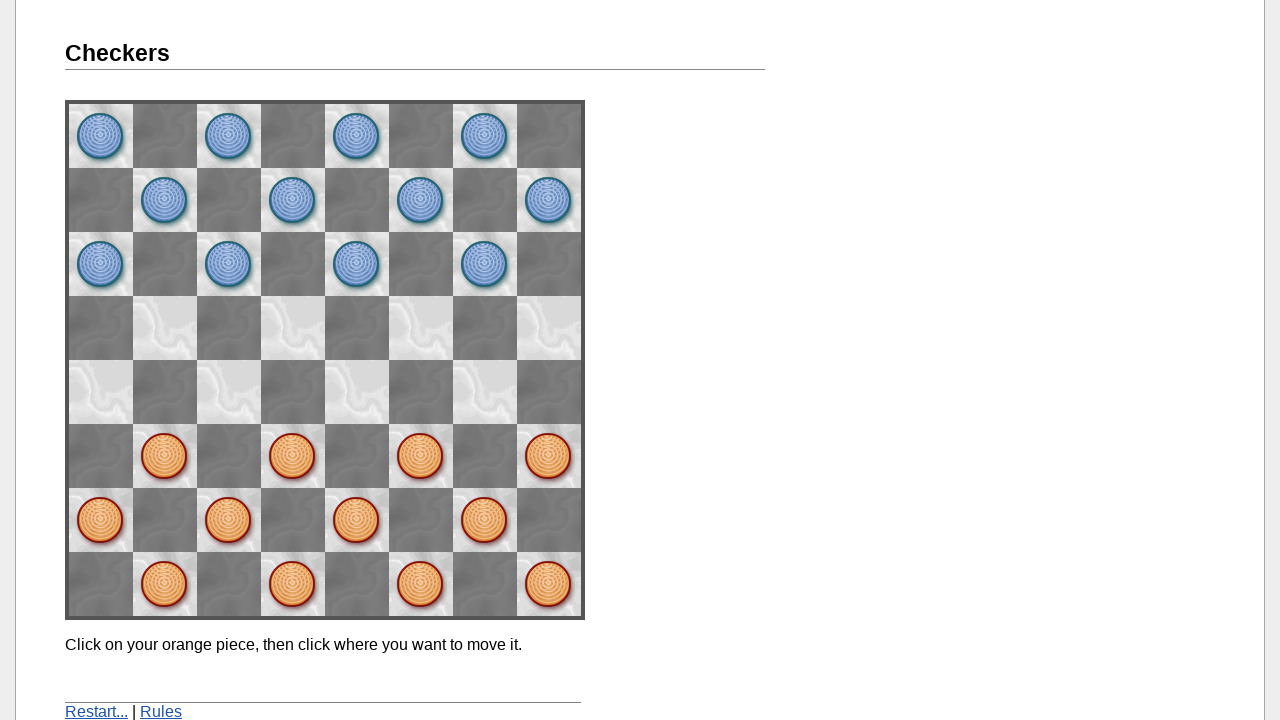

Clicked destination square at (0, 0) at (101, 136) on div.line:nth-child(1)>img:nth-child(1)
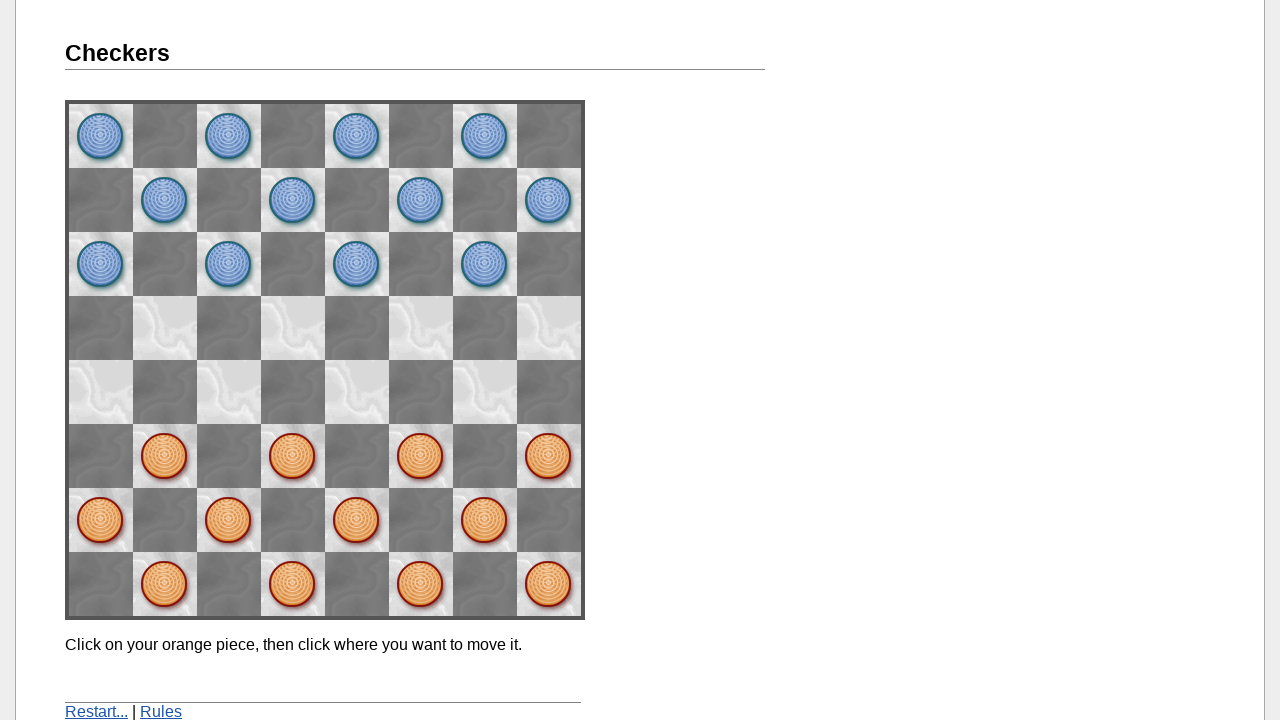

Checked game message: 'Click on your orange piece, then click where you want to move it.'
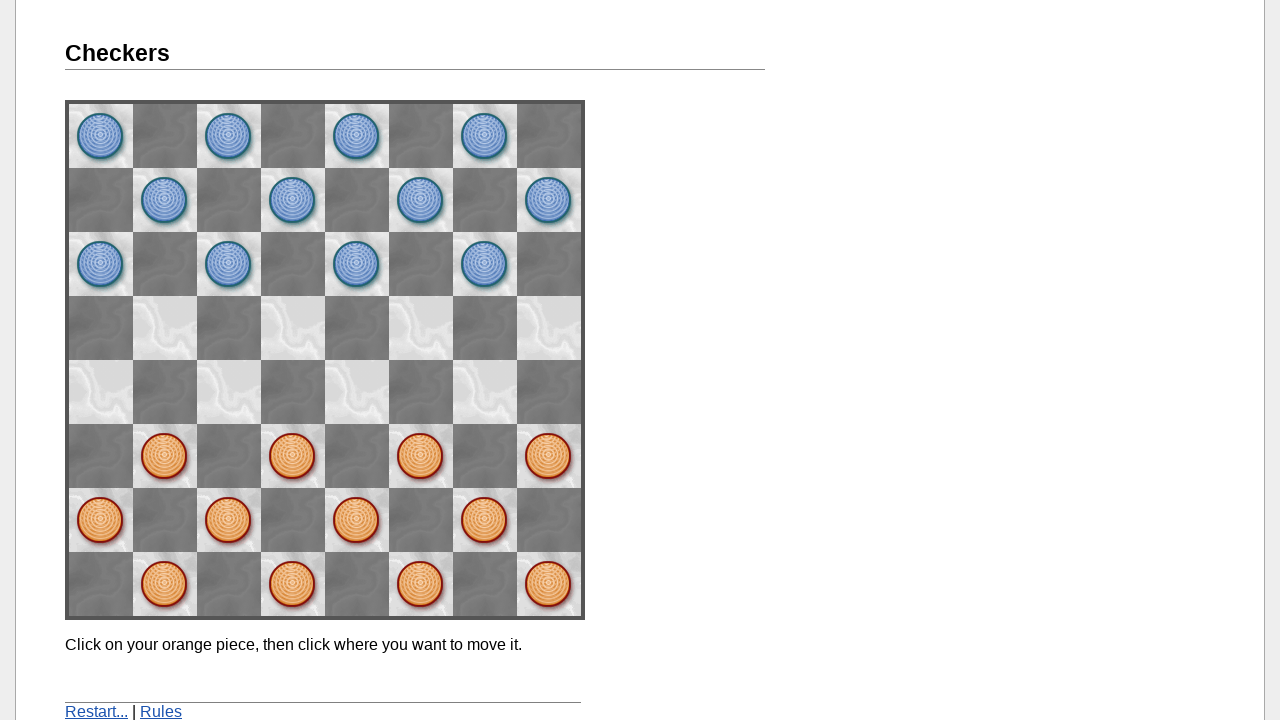

Waited 500ms for opponent move
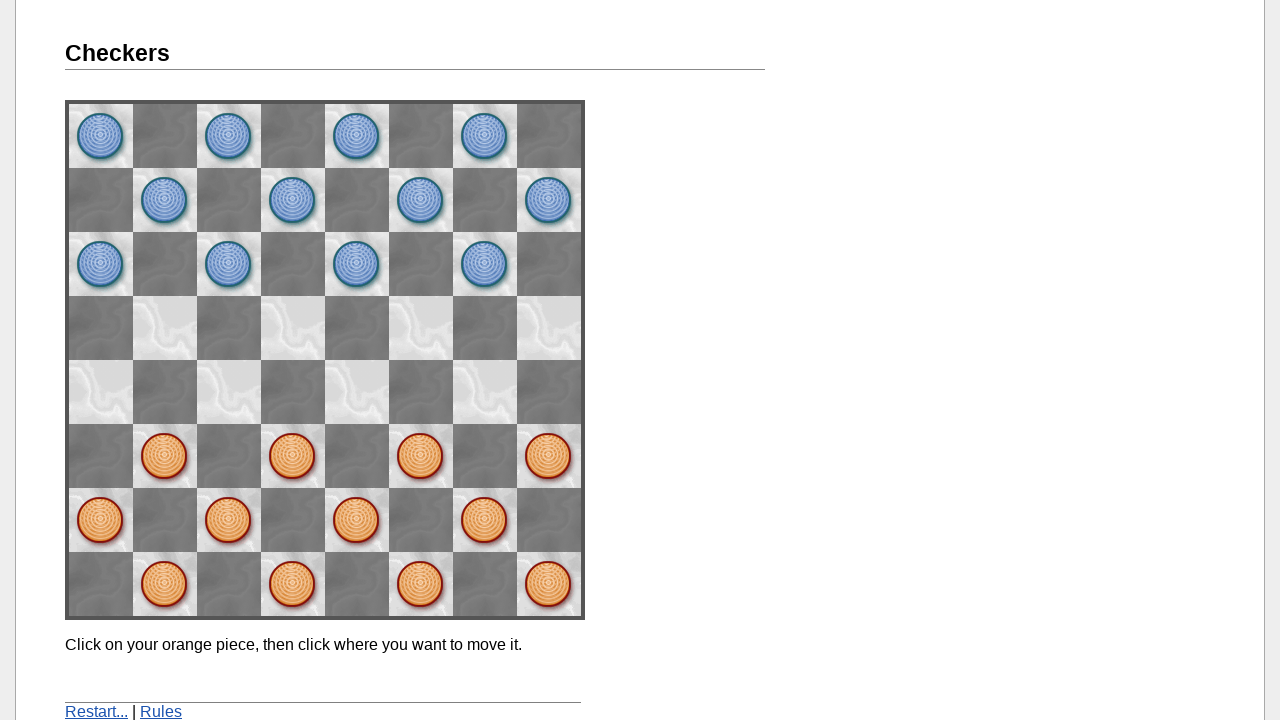

Imported current board state from page
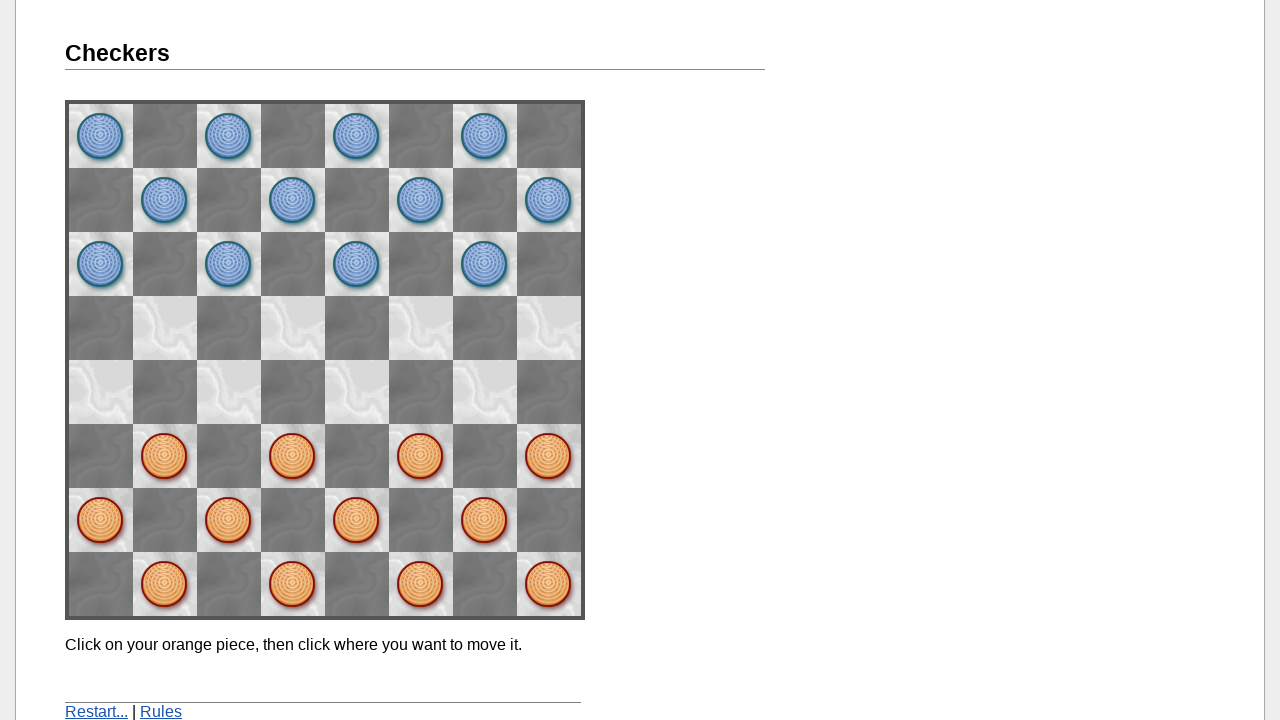

Converted board state to internal representation (move 9/20)
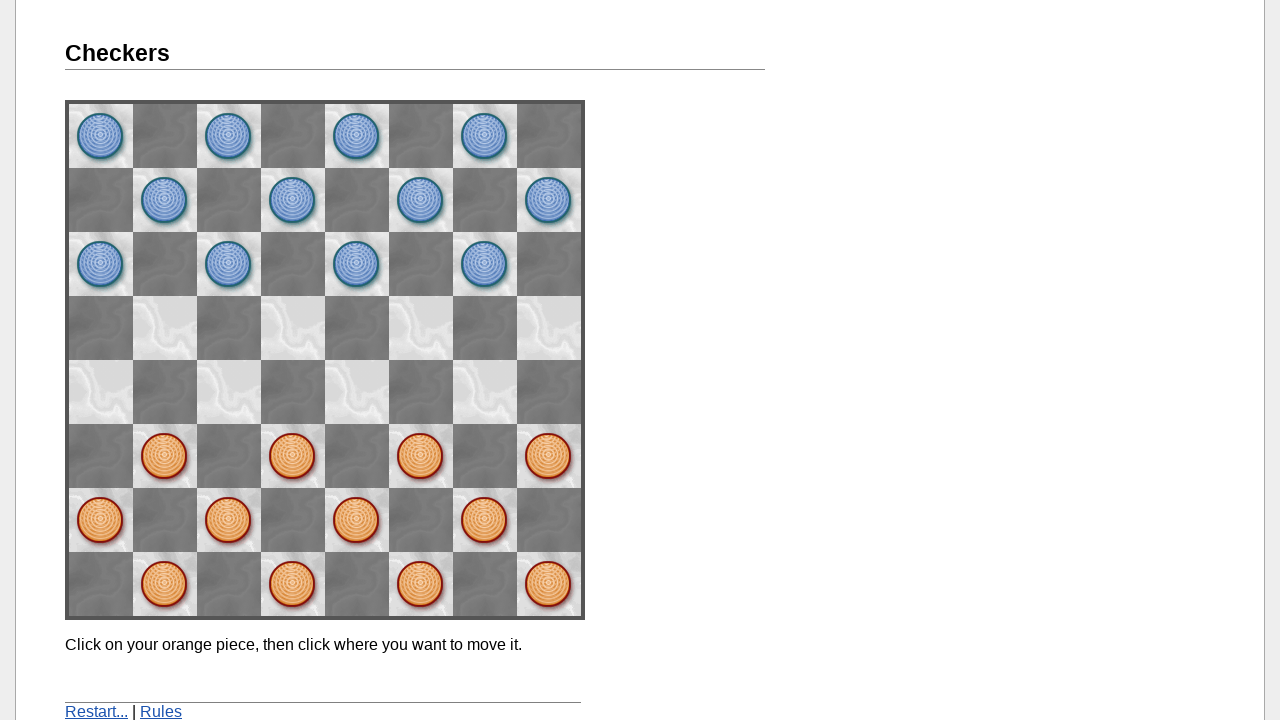

Calculated legal move: from (0, 0) to (0, 0)
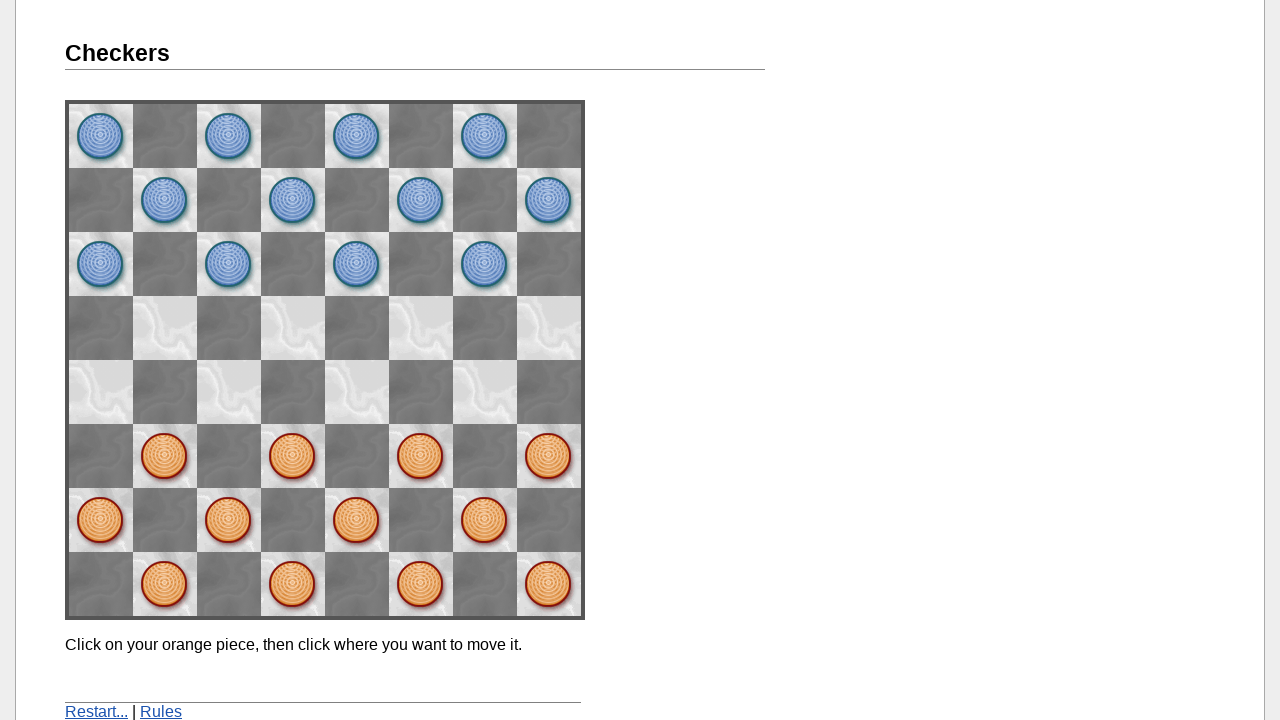

Clicked source piece at (0, 0) at (101, 136) on div.line:nth-child(1)>img:nth-child(1)
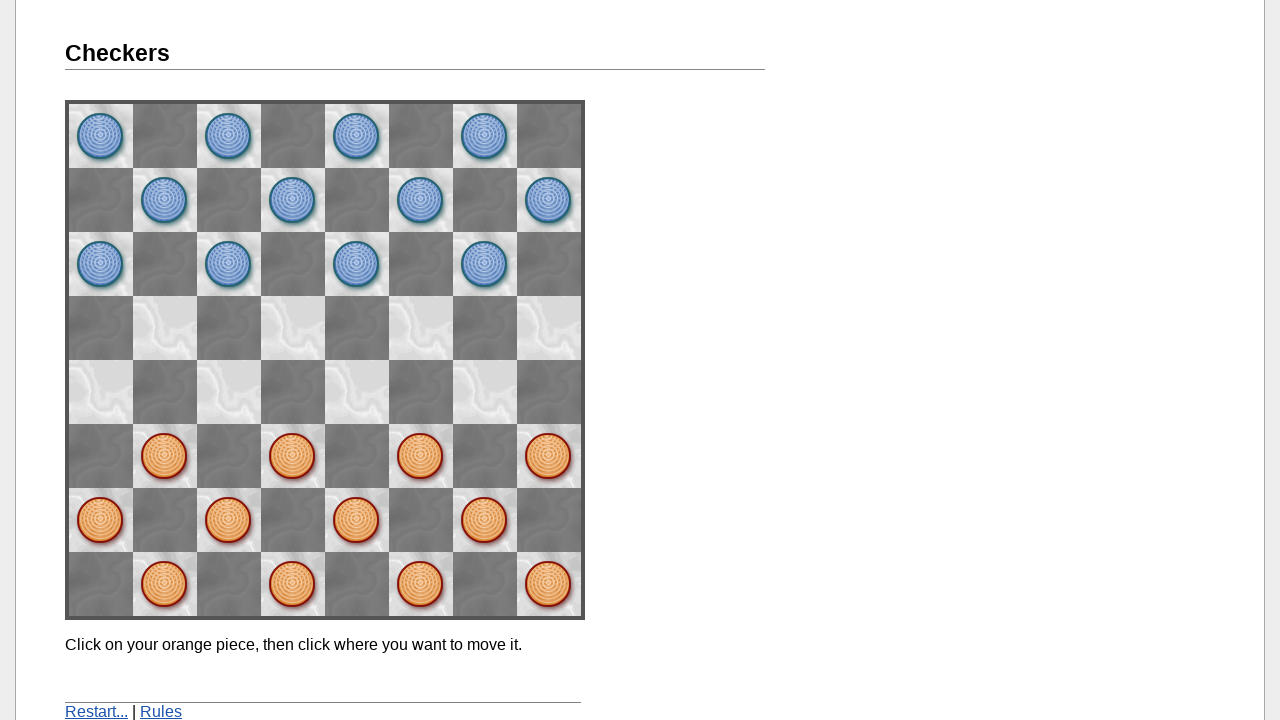

Clicked destination square at (0, 0) at (101, 136) on div.line:nth-child(1)>img:nth-child(1)
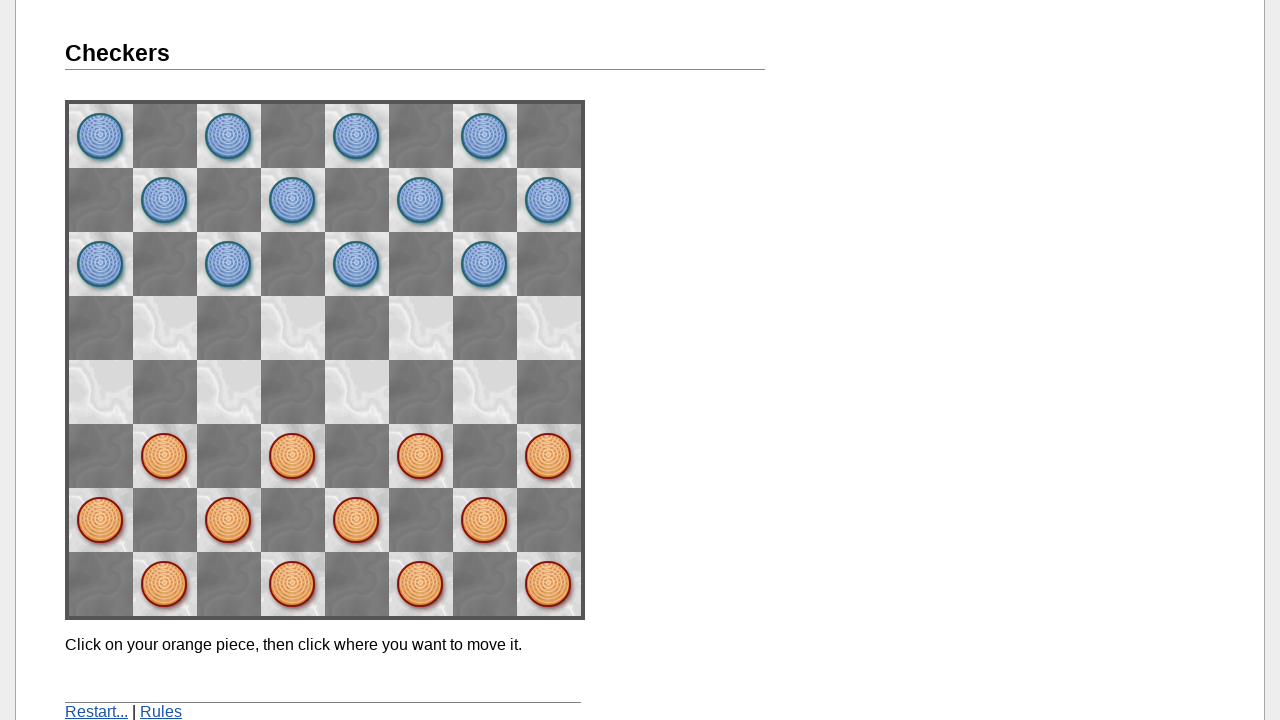

Checked game message: 'Click on your orange piece, then click where you want to move it.'
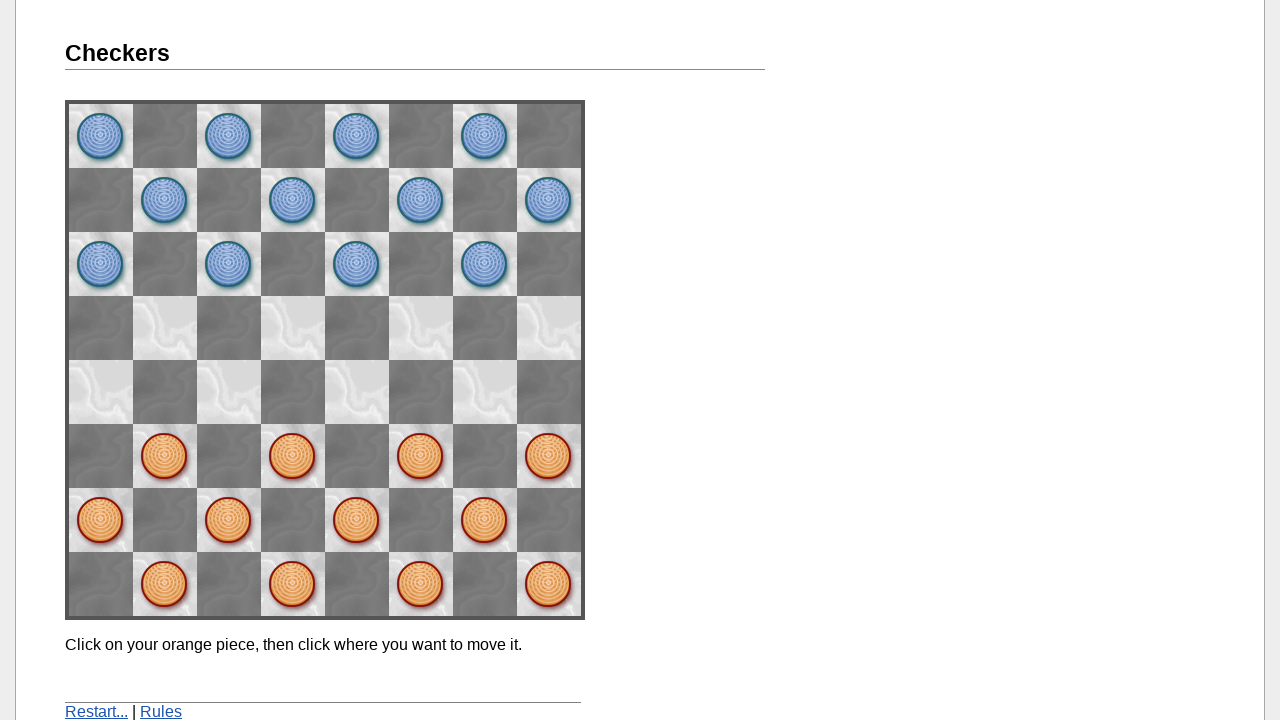

Waited 500ms for opponent move
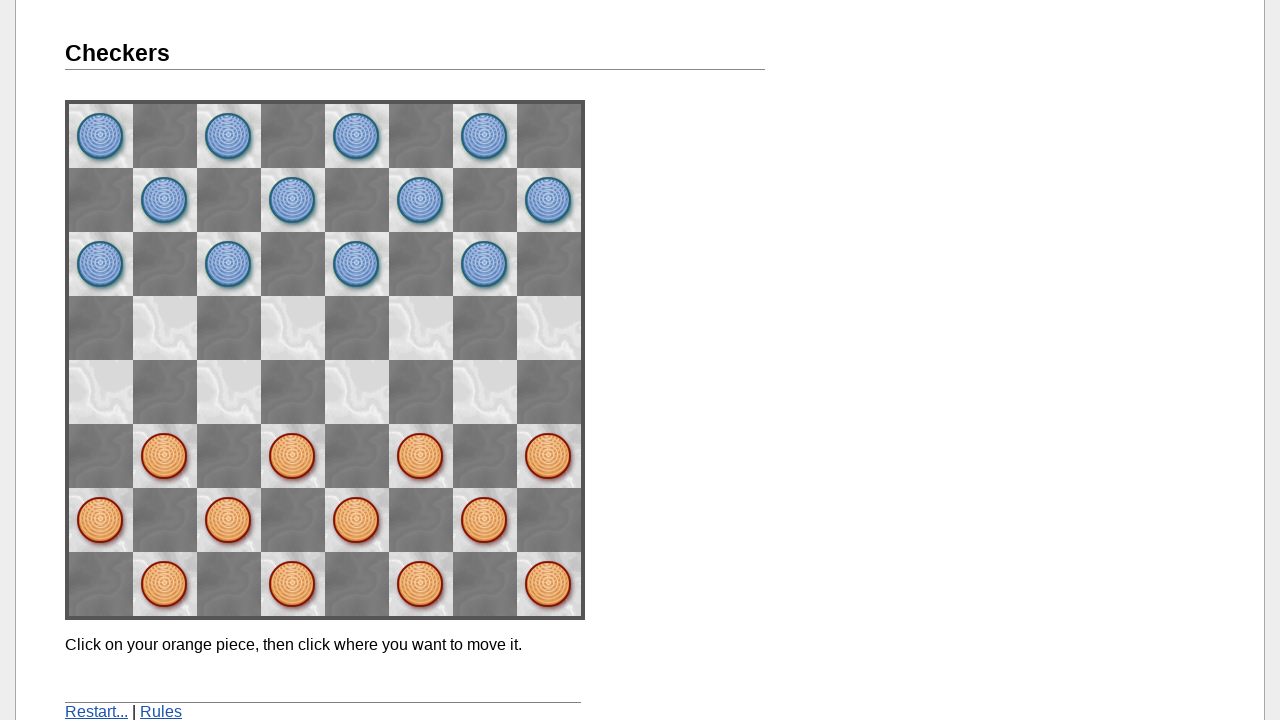

Imported current board state from page
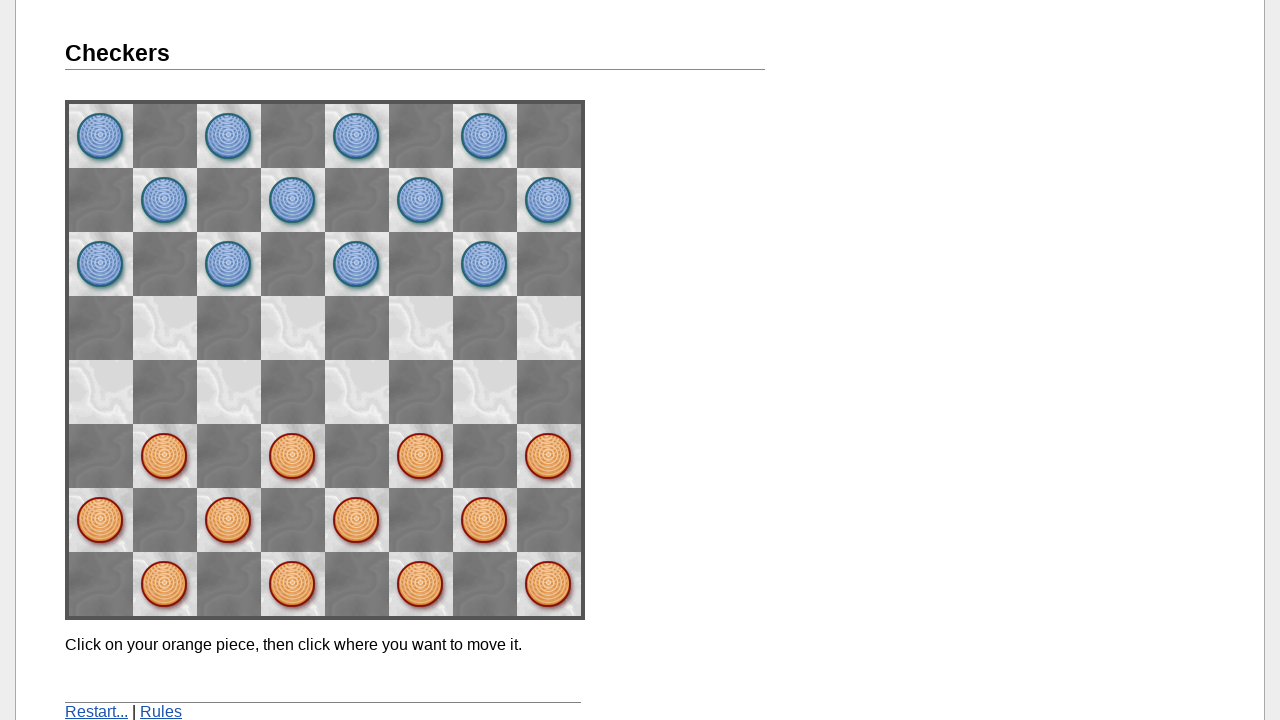

Converted board state to internal representation (move 10/20)
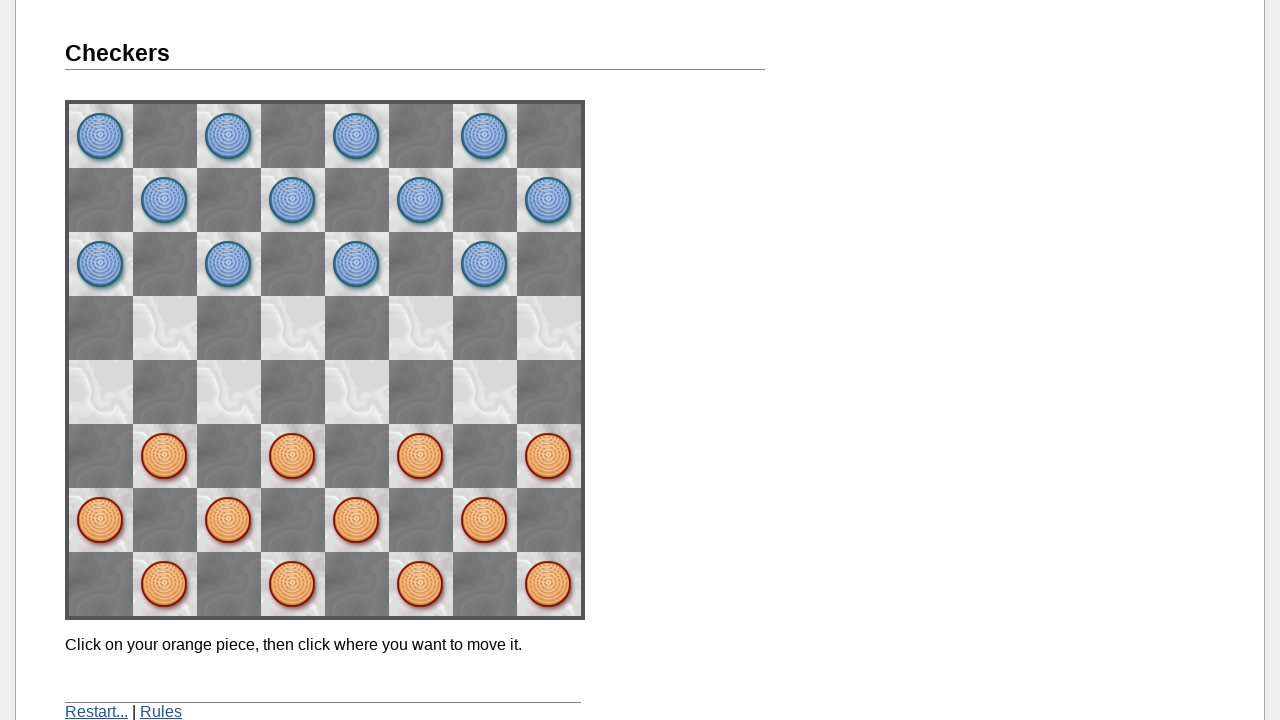

Calculated legal move: from (0, 0) to (0, 0)
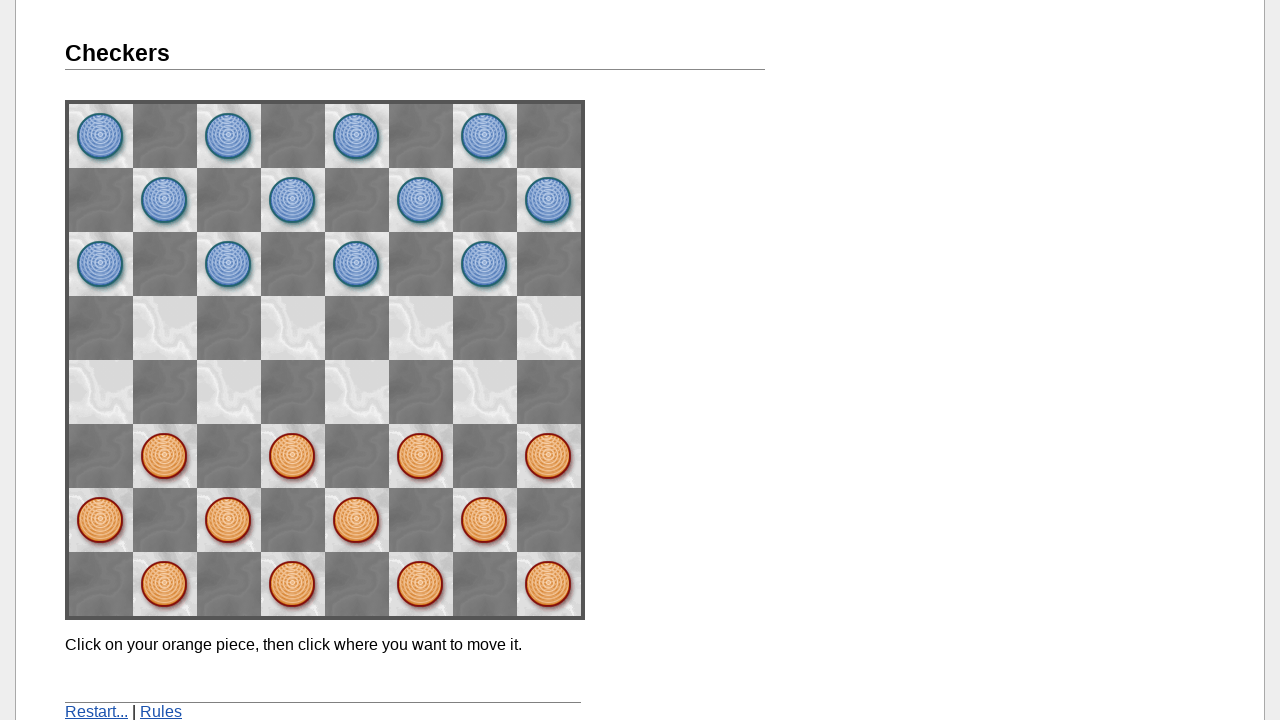

Clicked source piece at (0, 0) at (101, 136) on div.line:nth-child(1)>img:nth-child(1)
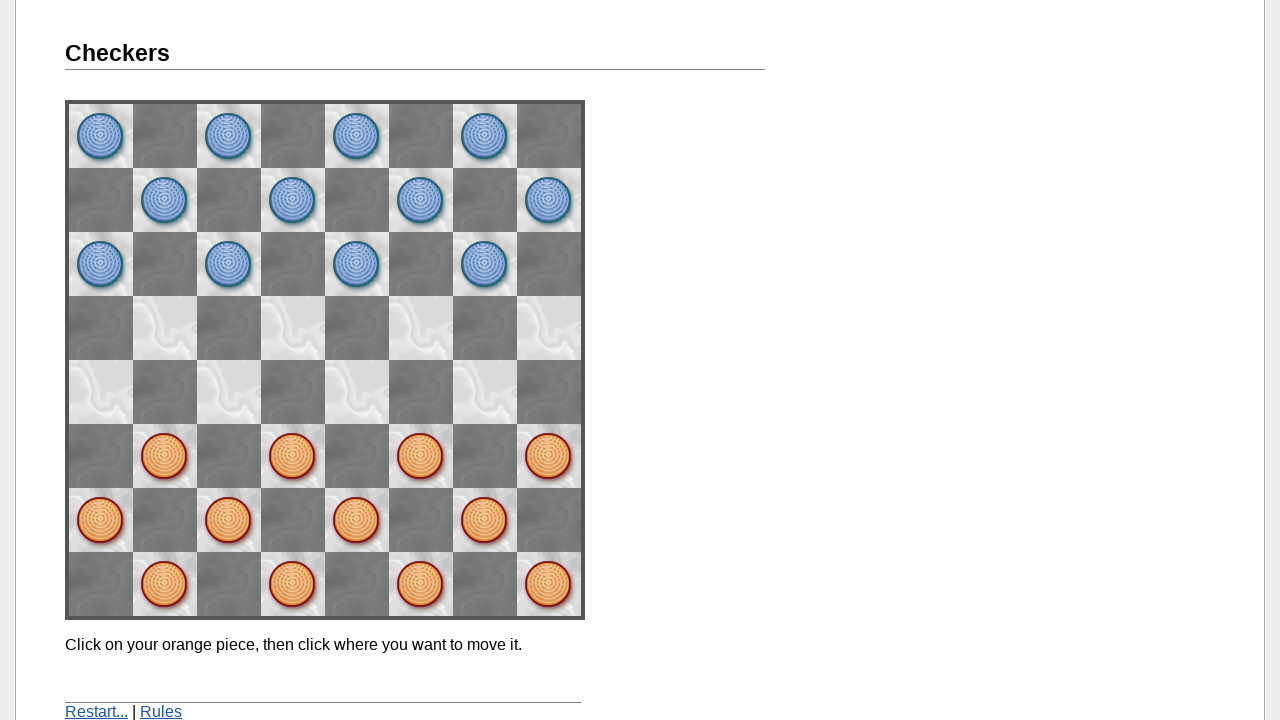

Clicked destination square at (0, 0) at (101, 136) on div.line:nth-child(1)>img:nth-child(1)
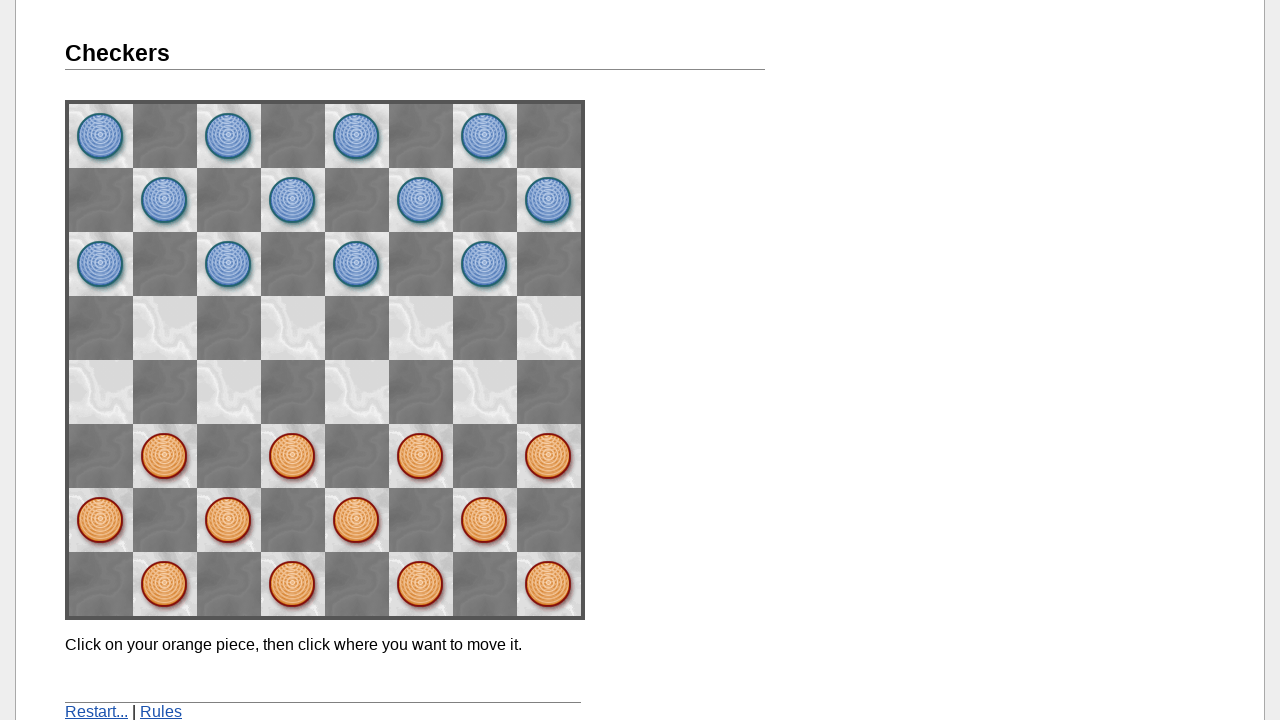

Checked game message: 'Click on your orange piece, then click where you want to move it.'
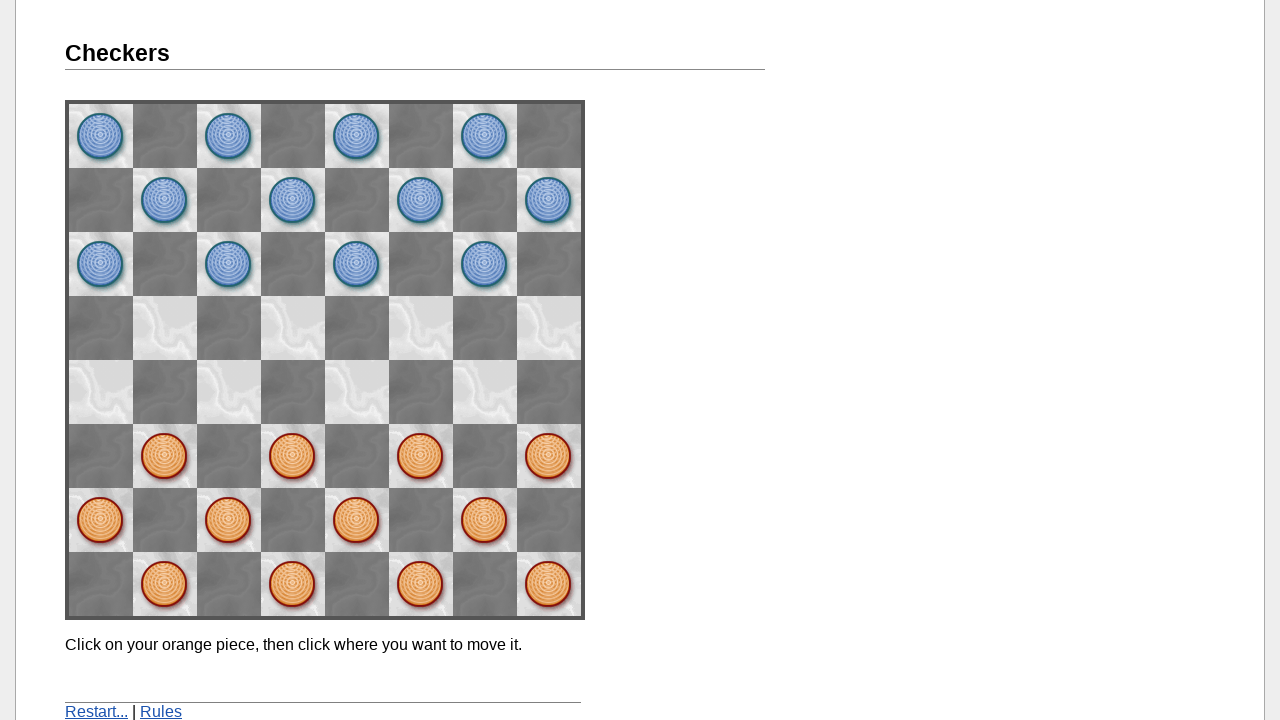

Waited 500ms for opponent move
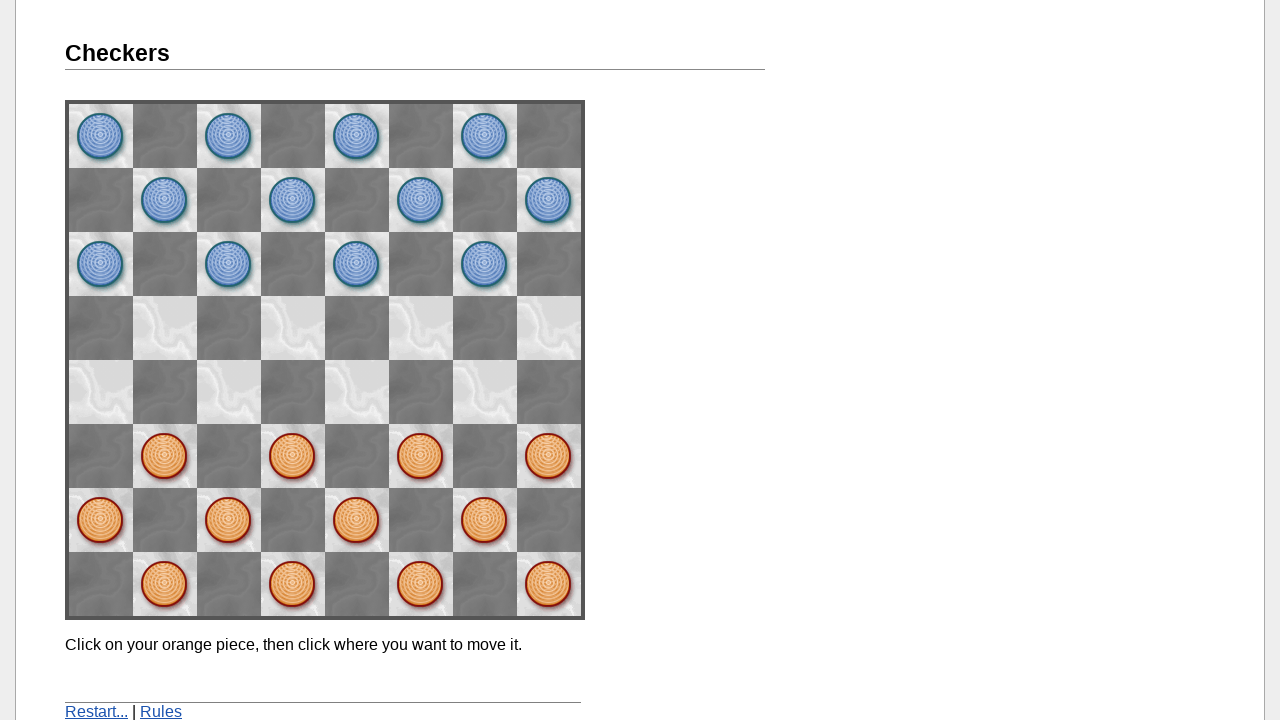

Imported current board state from page
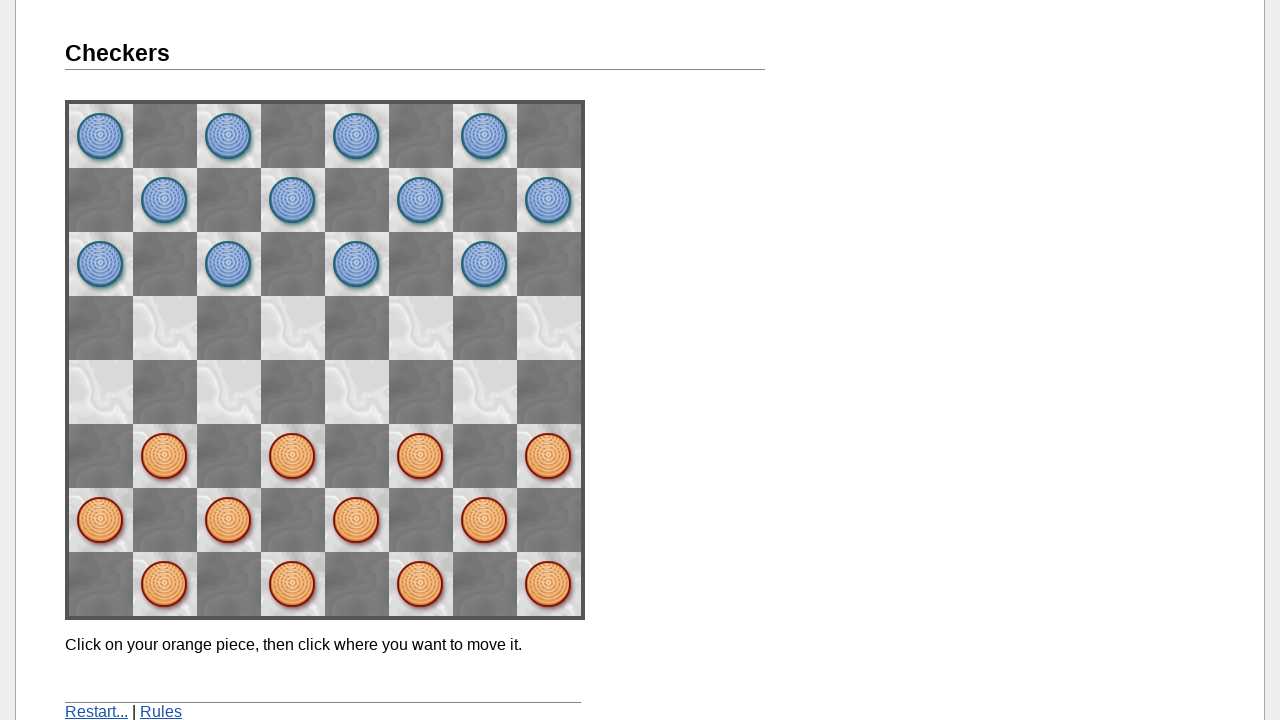

Converted board state to internal representation (move 11/20)
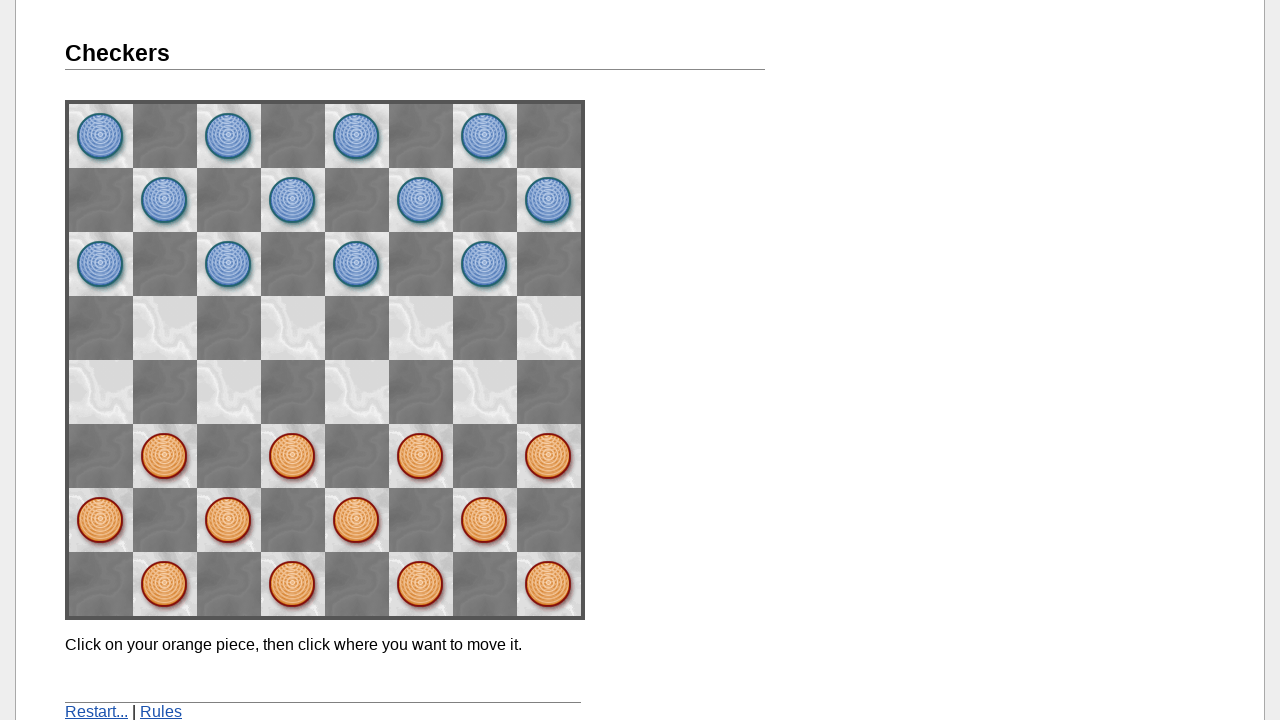

Calculated legal move: from (0, 0) to (0, 0)
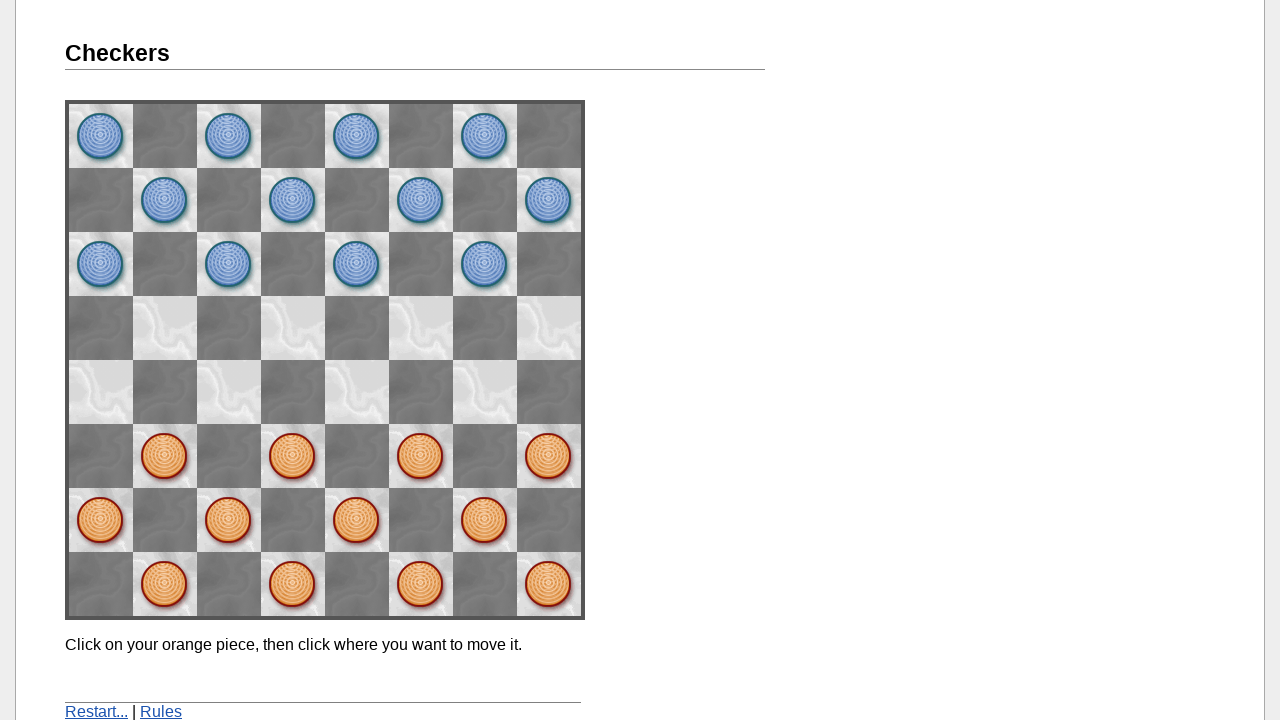

Clicked source piece at (0, 0) at (101, 136) on div.line:nth-child(1)>img:nth-child(1)
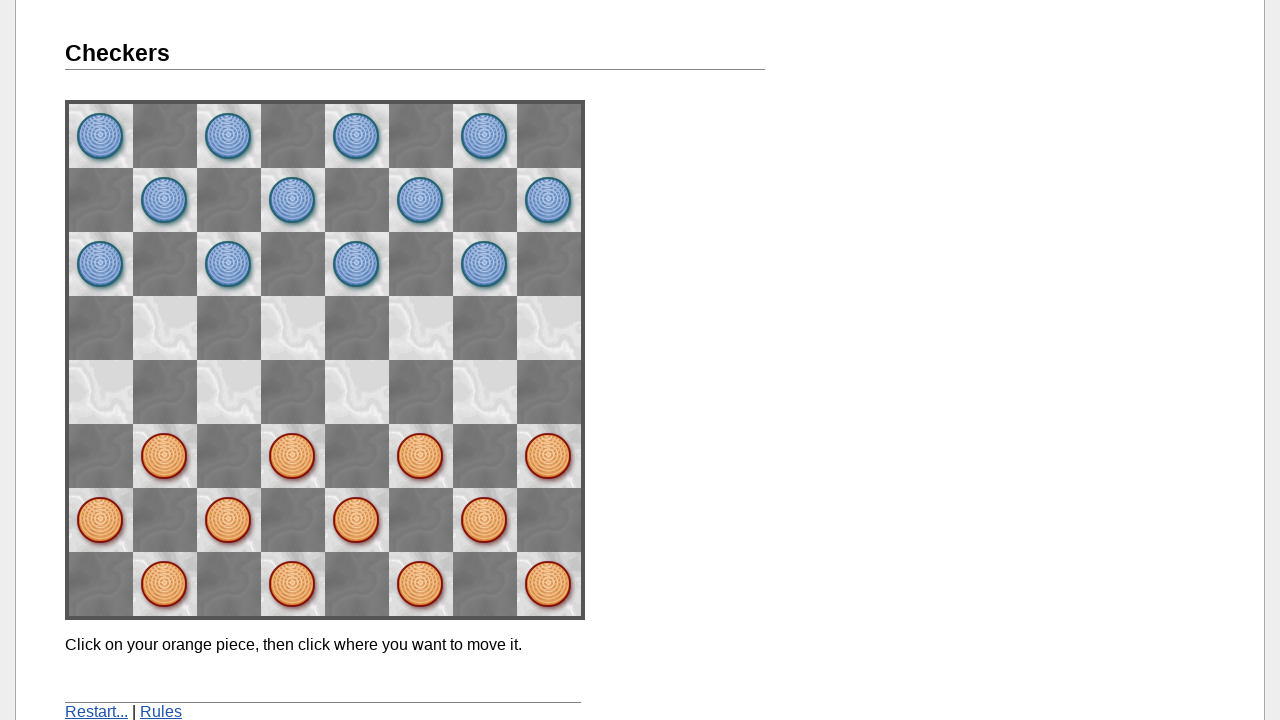

Clicked destination square at (0, 0) at (101, 136) on div.line:nth-child(1)>img:nth-child(1)
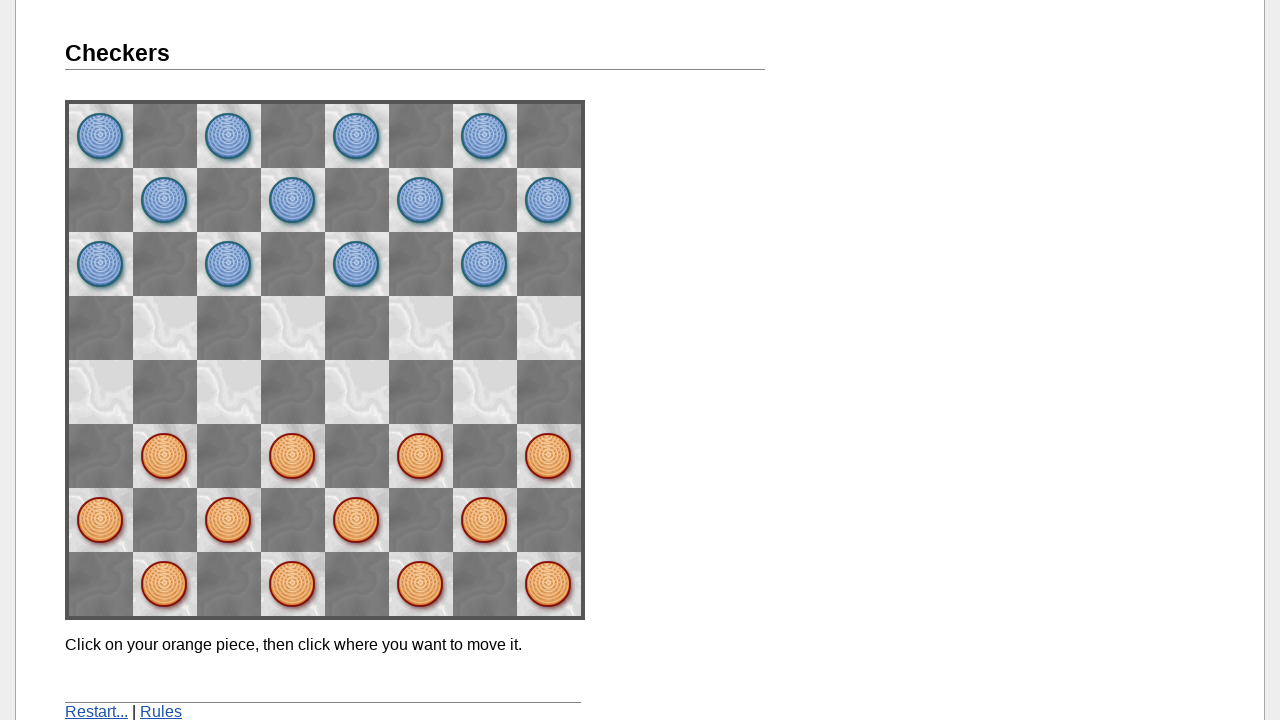

Checked game message: 'Click on your orange piece, then click where you want to move it.'
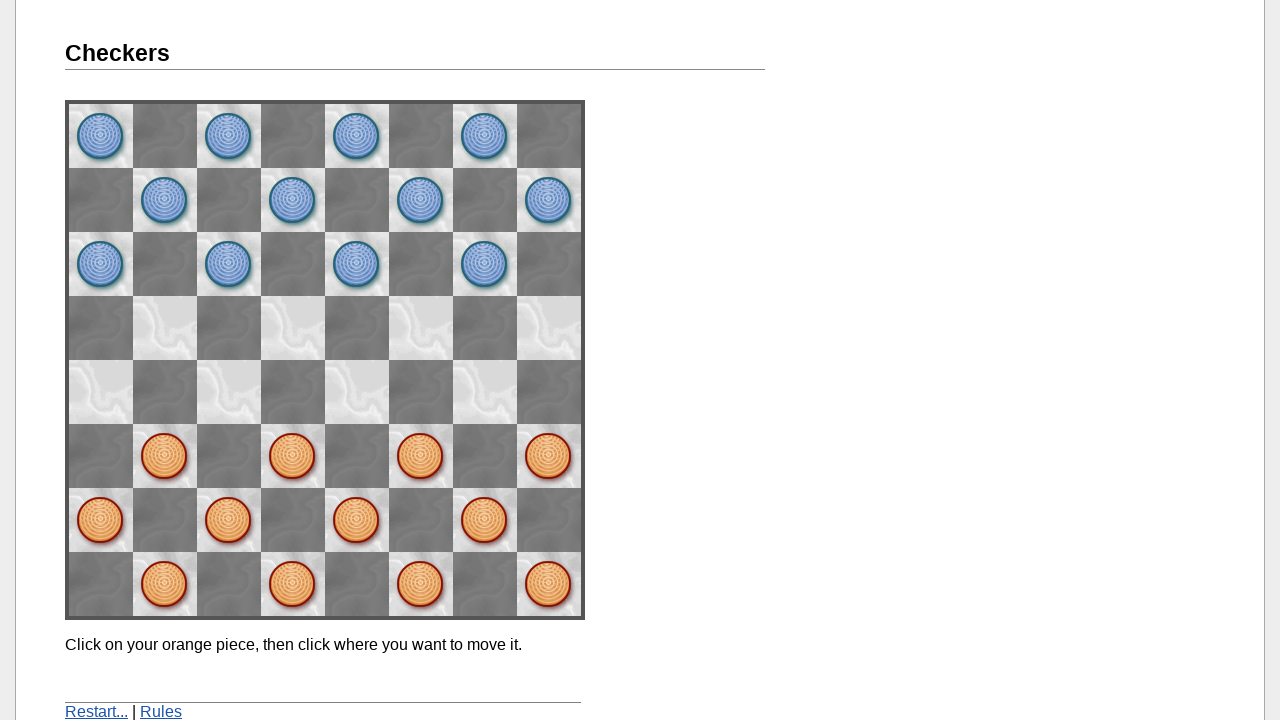

Waited 500ms for opponent move
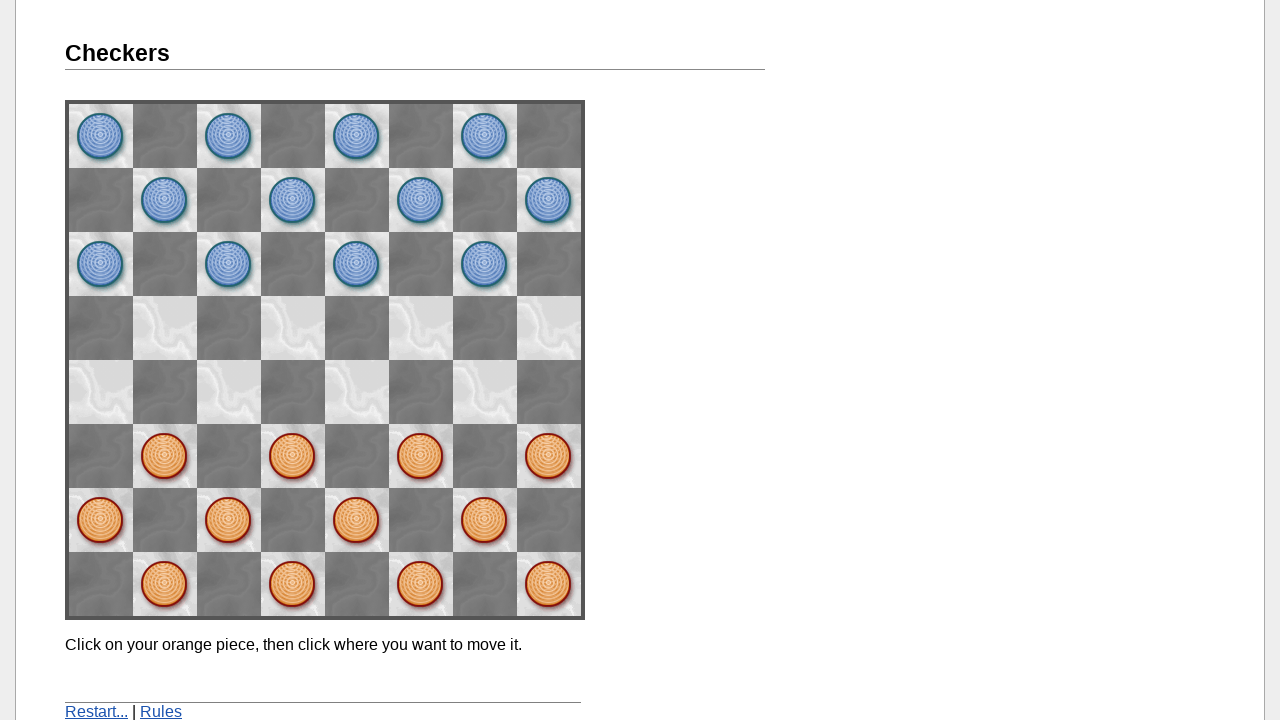

Imported current board state from page
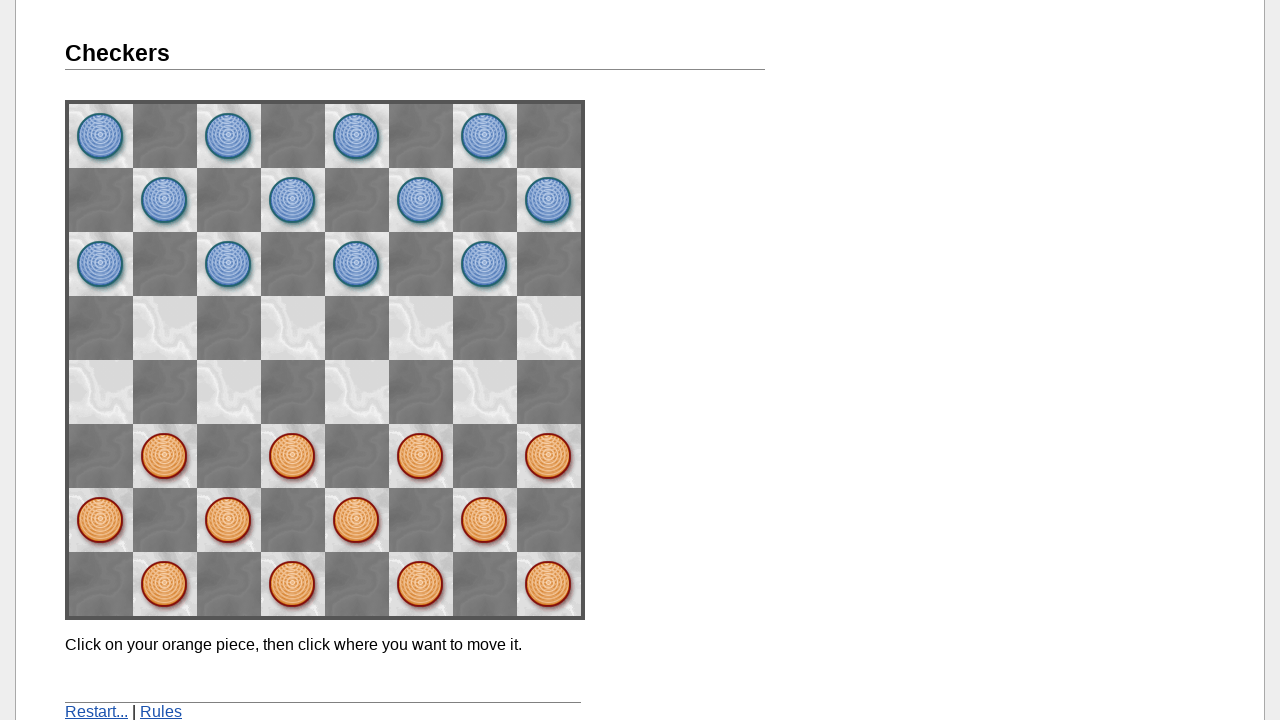

Converted board state to internal representation (move 12/20)
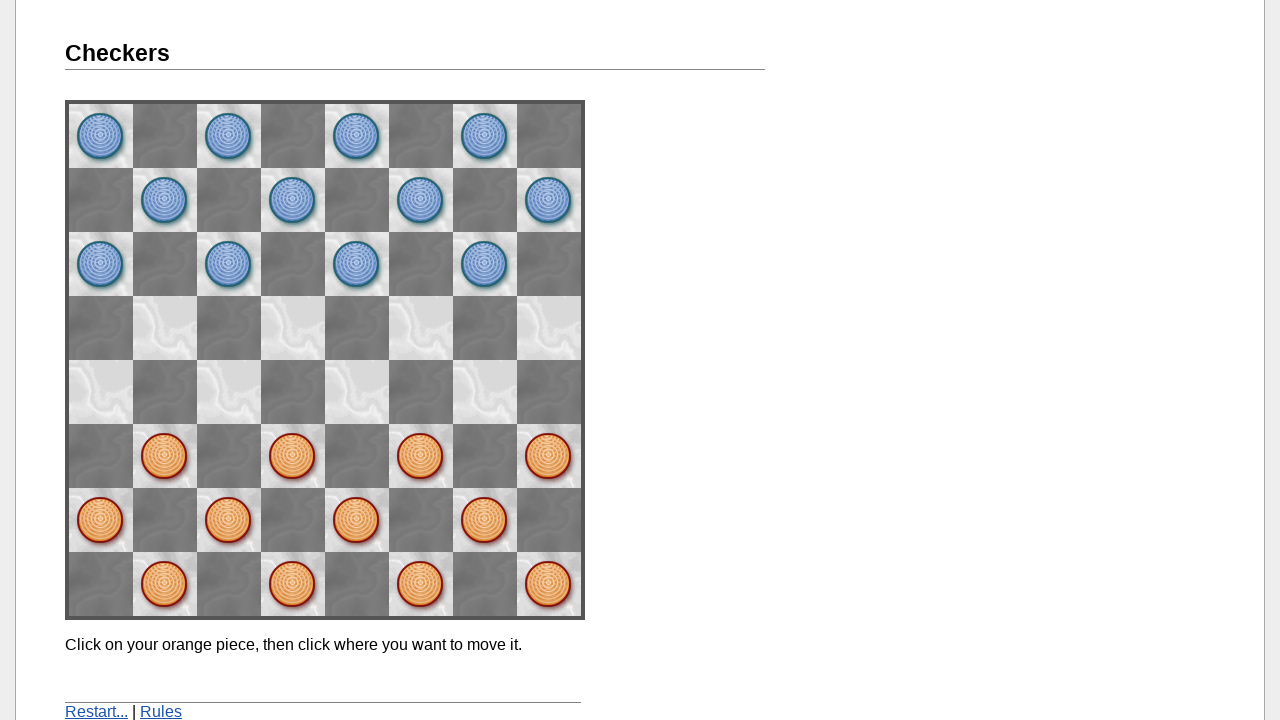

Calculated legal move: from (0, 0) to (0, 0)
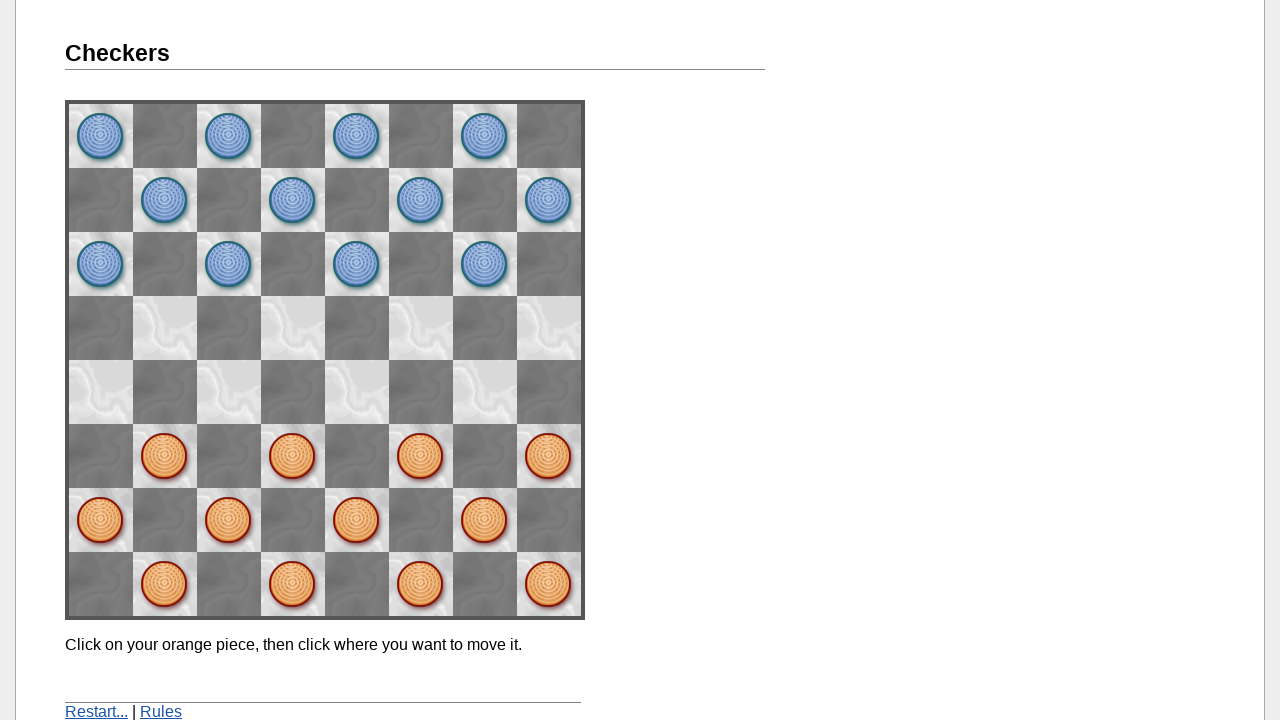

Clicked source piece at (0, 0) at (101, 136) on div.line:nth-child(1)>img:nth-child(1)
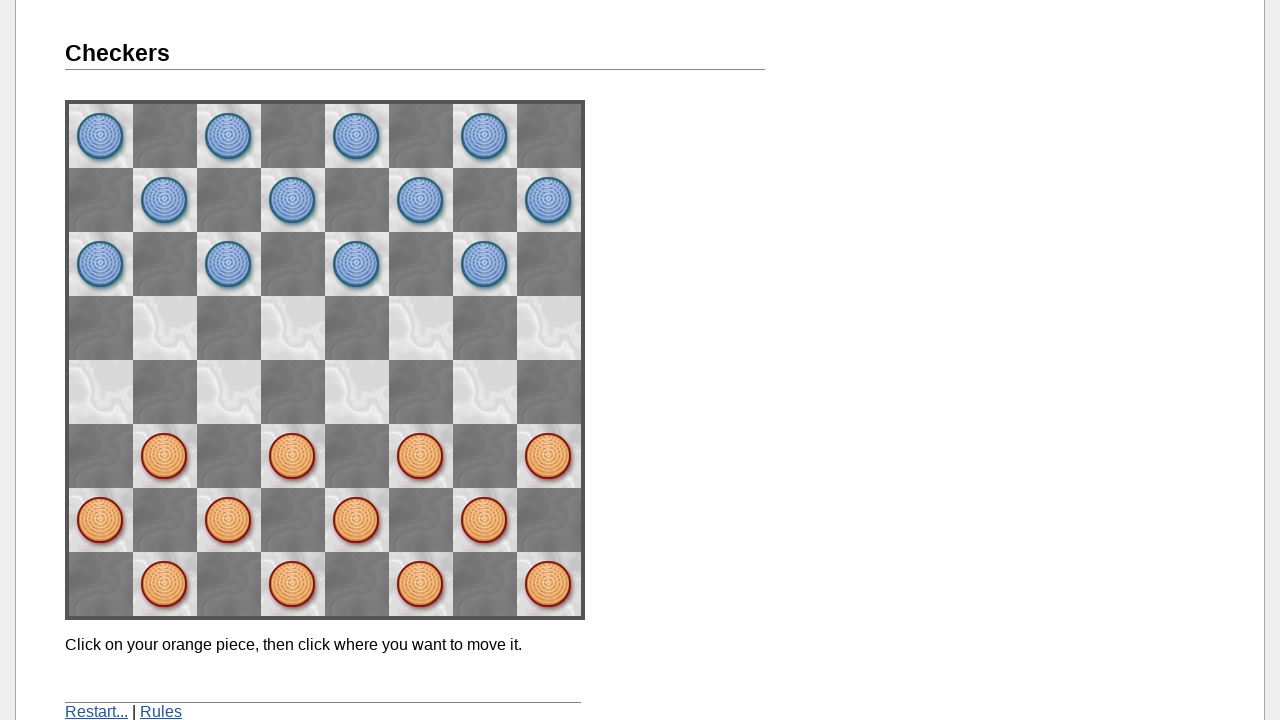

Clicked destination square at (0, 0) at (101, 136) on div.line:nth-child(1)>img:nth-child(1)
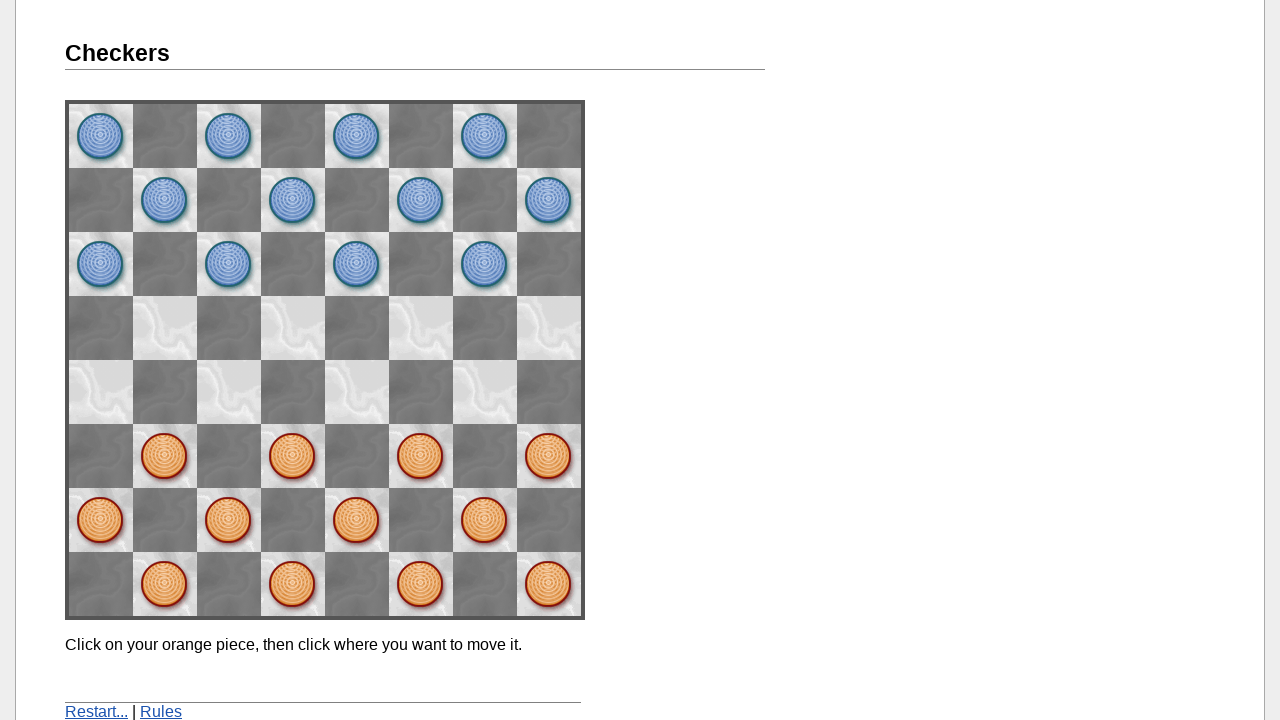

Checked game message: 'Click on your orange piece, then click where you want to move it.'
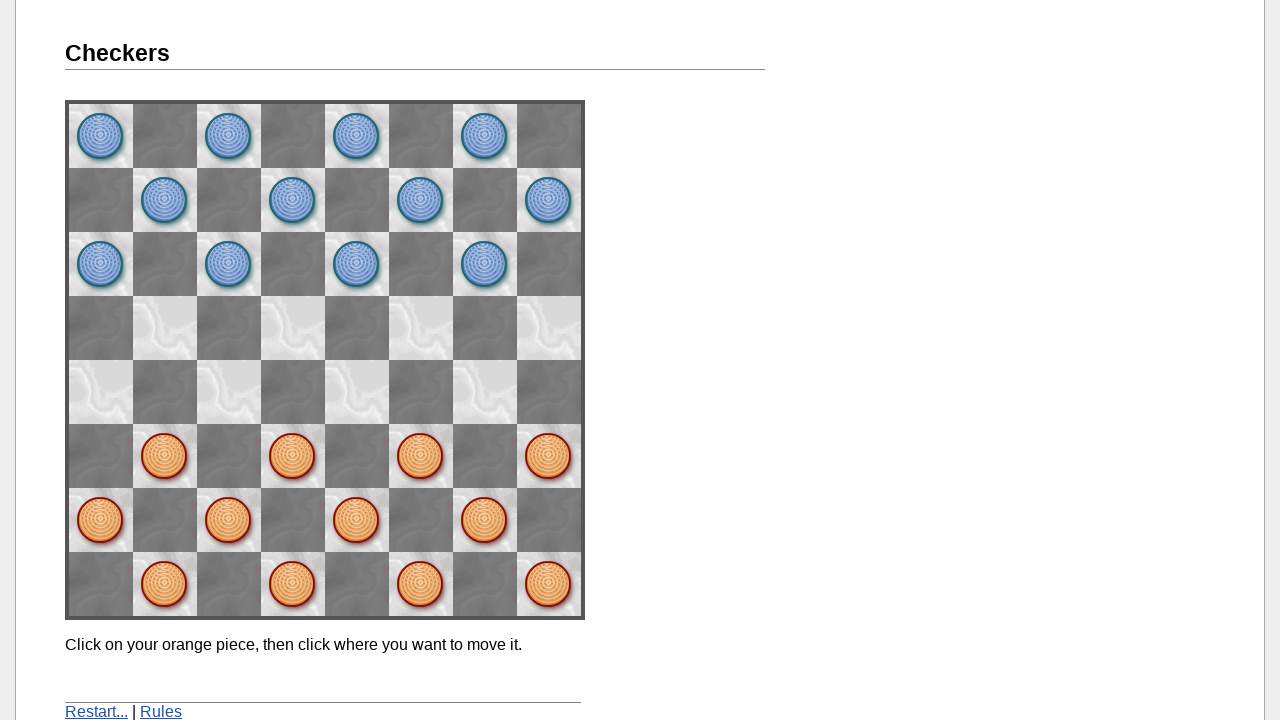

Waited 500ms for opponent move
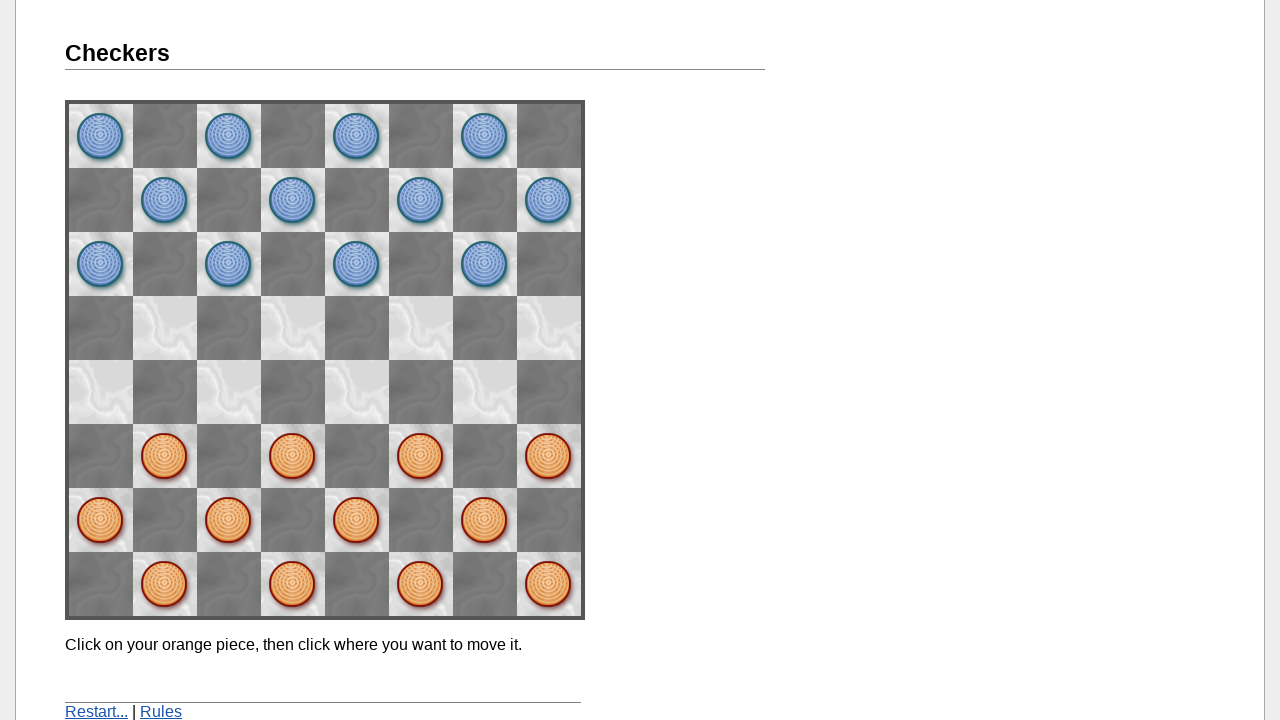

Imported current board state from page
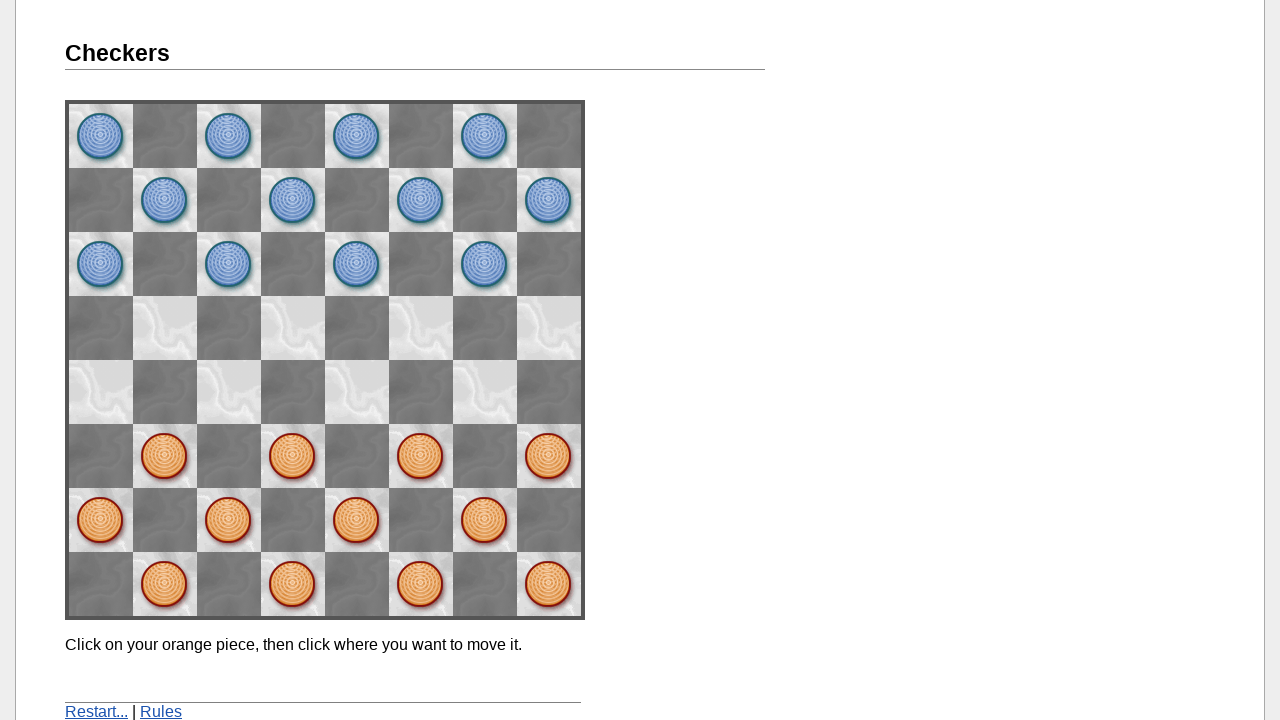

Converted board state to internal representation (move 13/20)
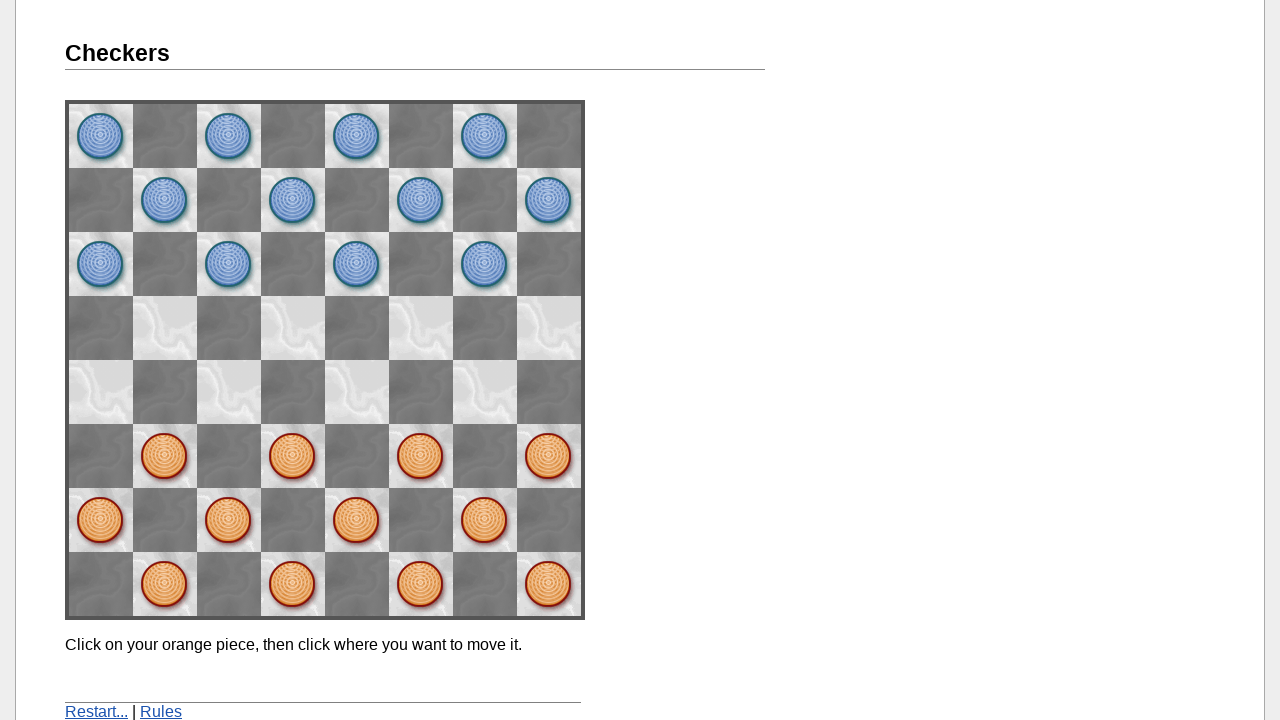

Calculated legal move: from (0, 0) to (0, 0)
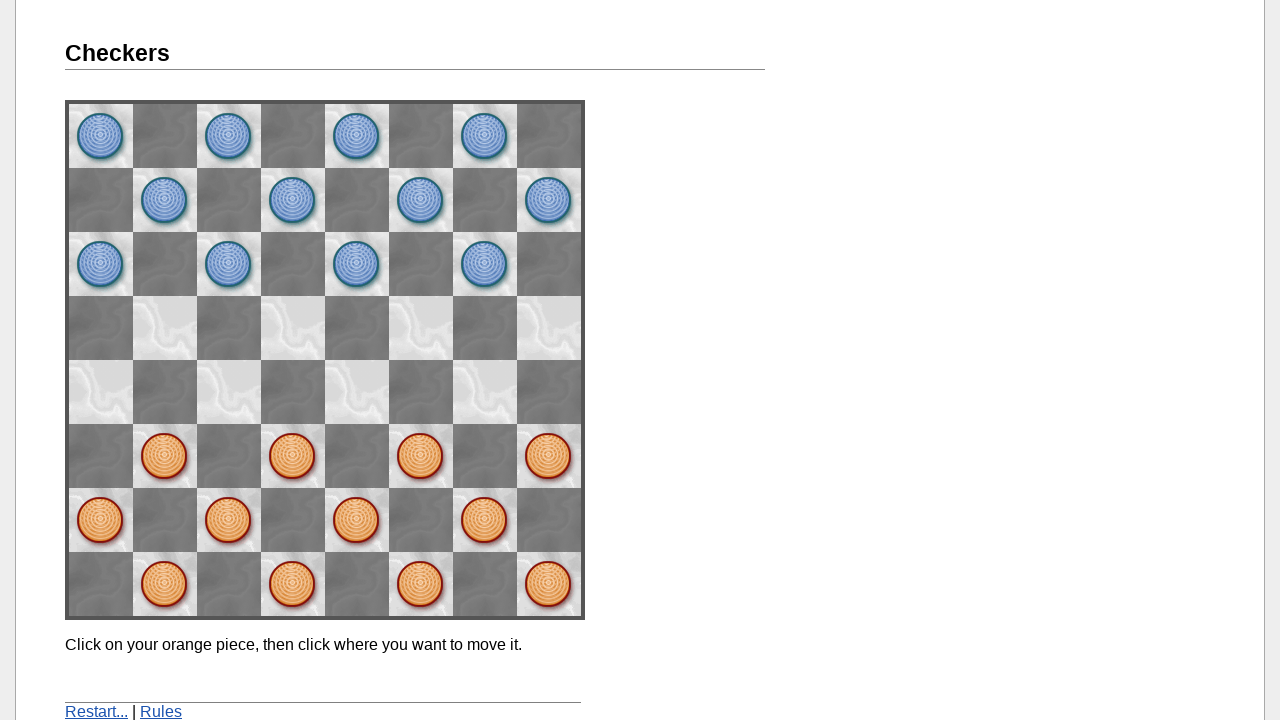

Clicked source piece at (0, 0) at (101, 136) on div.line:nth-child(1)>img:nth-child(1)
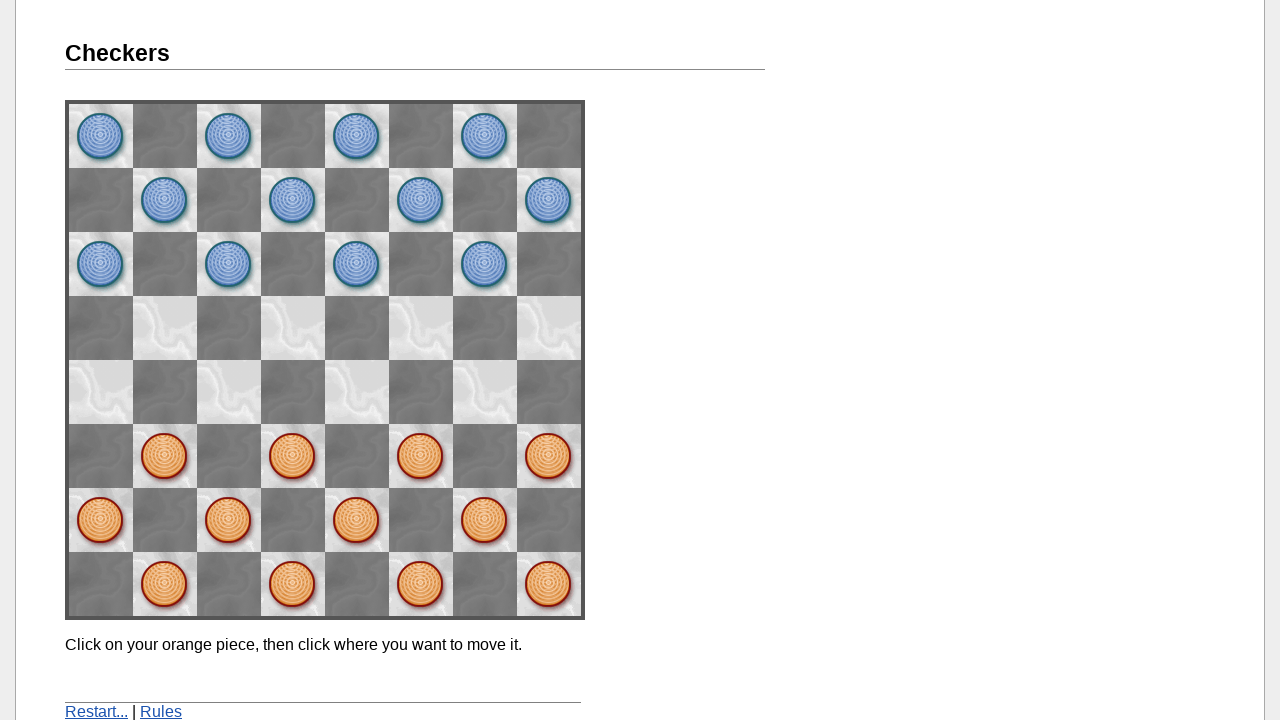

Clicked destination square at (0, 0) at (101, 136) on div.line:nth-child(1)>img:nth-child(1)
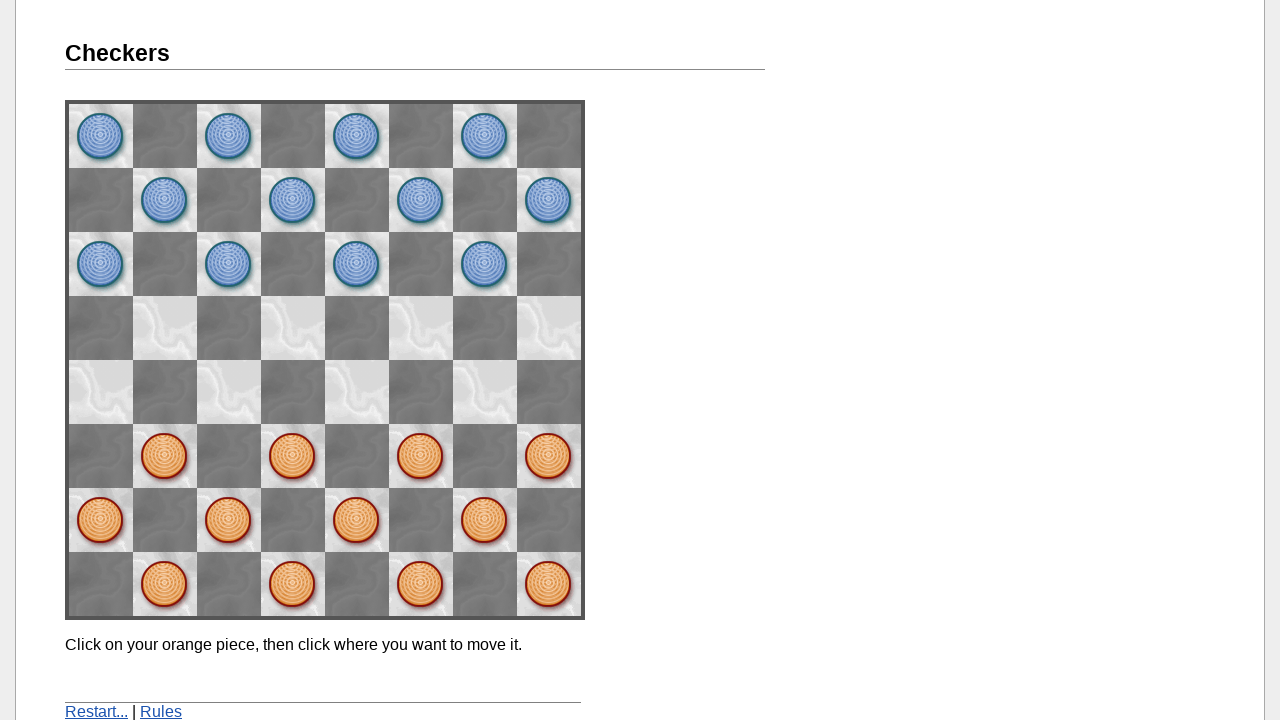

Checked game message: 'Click on your orange piece, then click where you want to move it.'
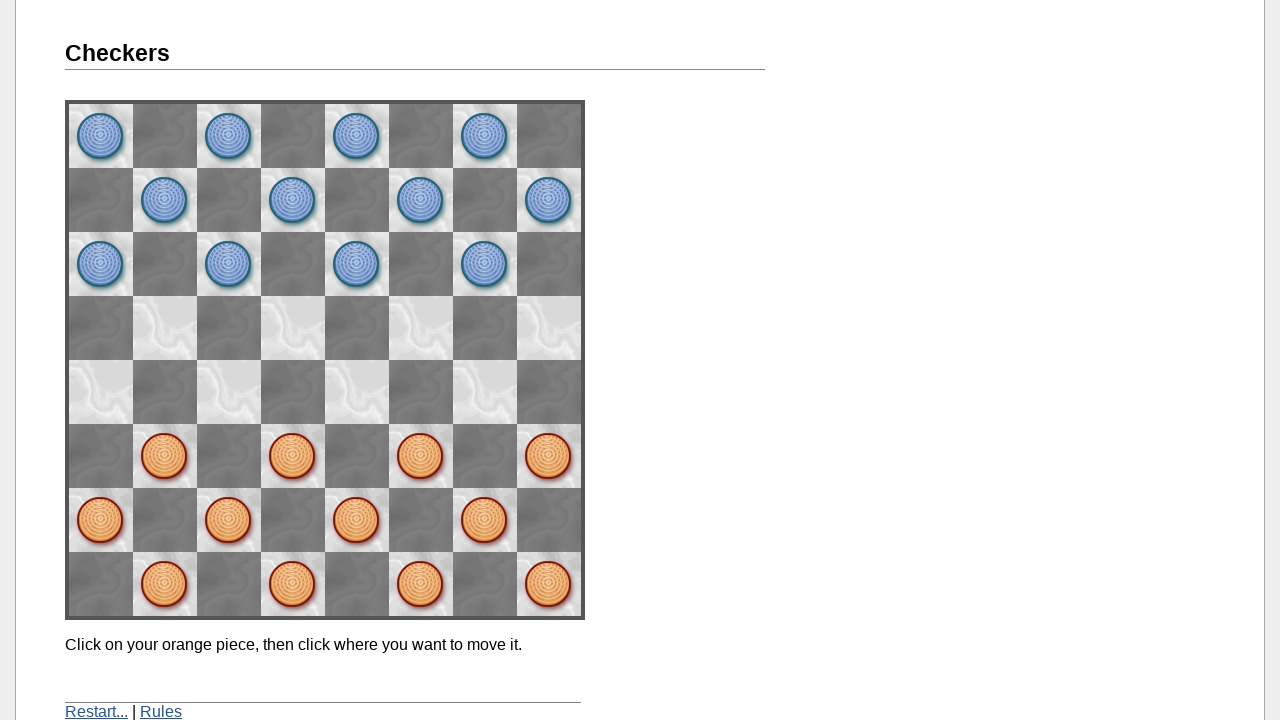

Waited 500ms for opponent move
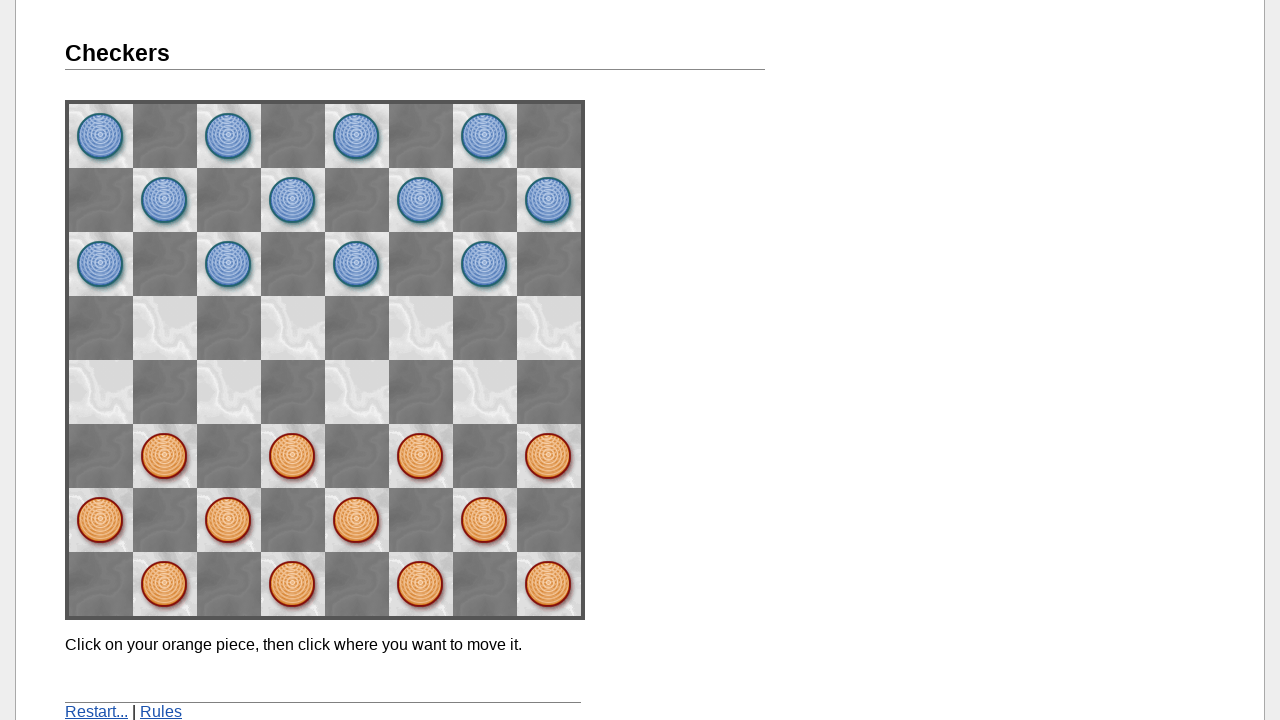

Imported current board state from page
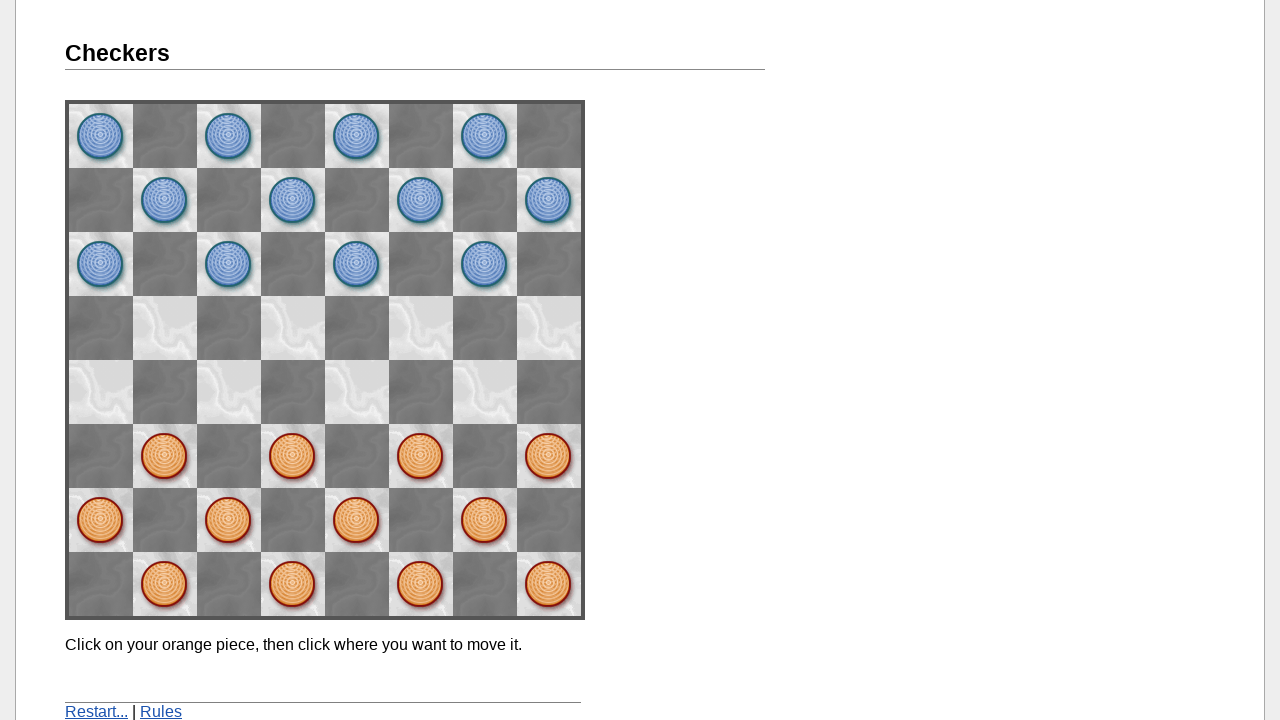

Converted board state to internal representation (move 14/20)
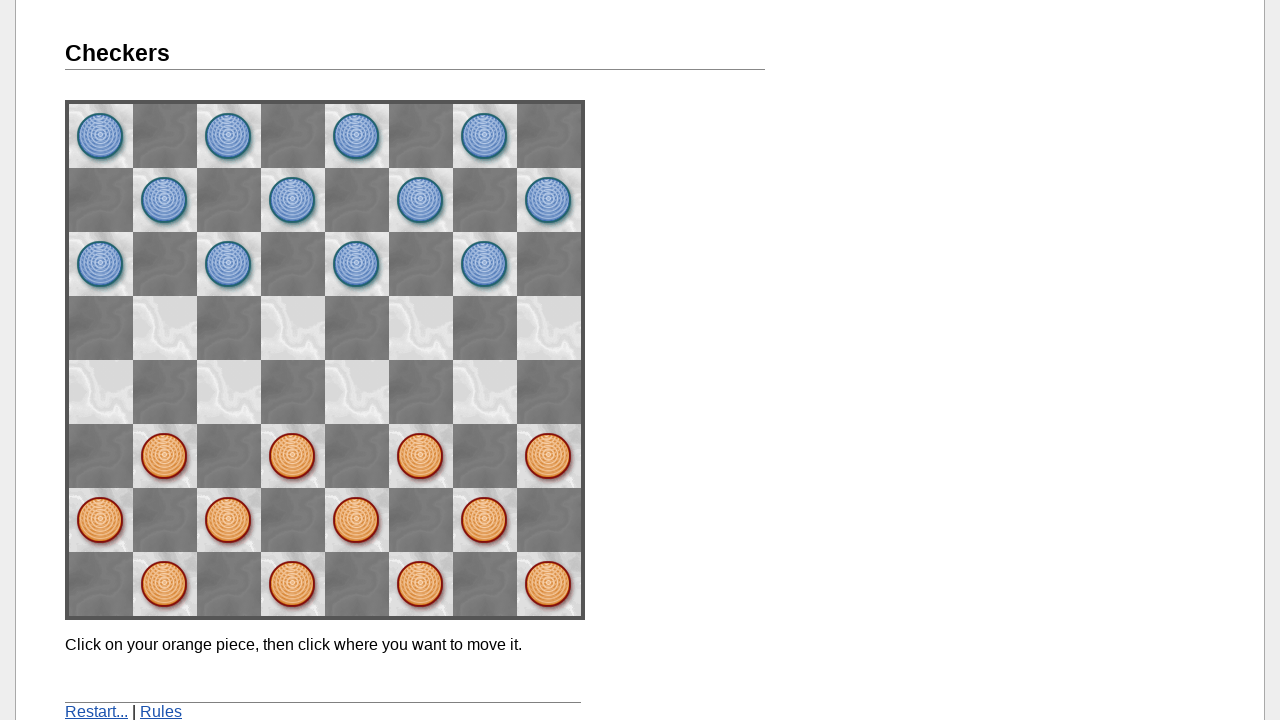

Calculated legal move: from (0, 0) to (0, 0)
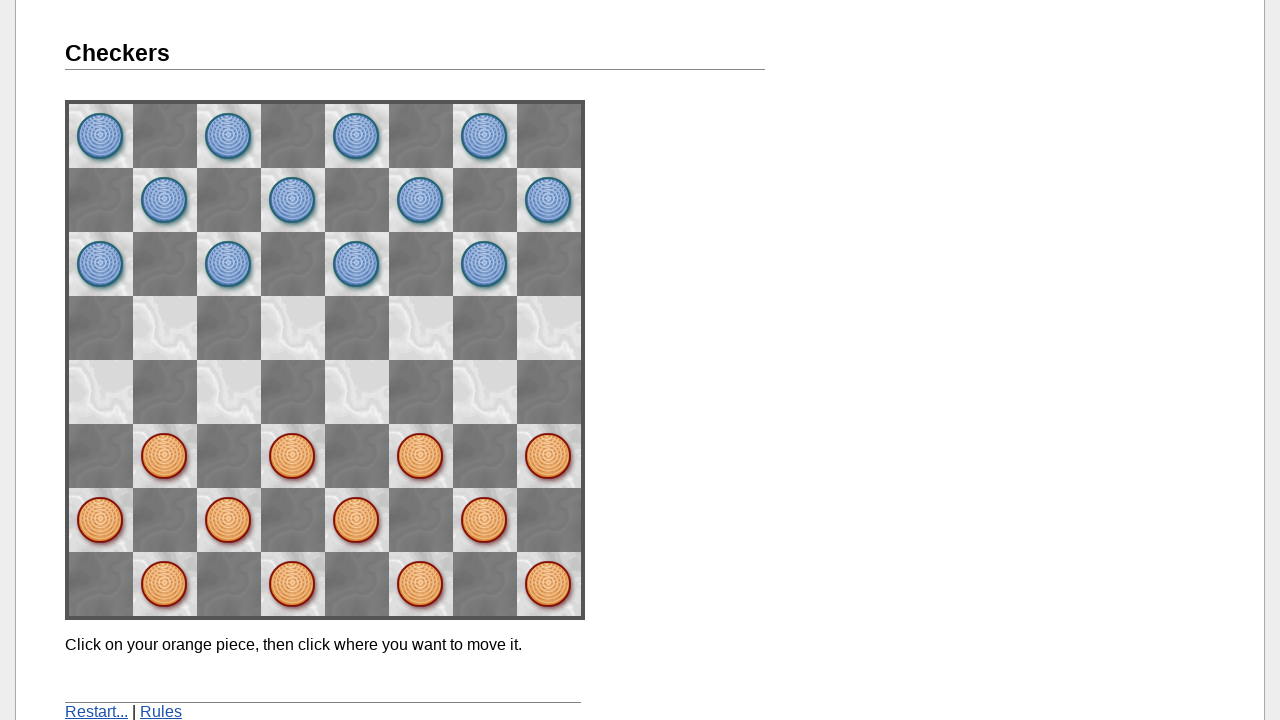

Clicked source piece at (0, 0) at (101, 136) on div.line:nth-child(1)>img:nth-child(1)
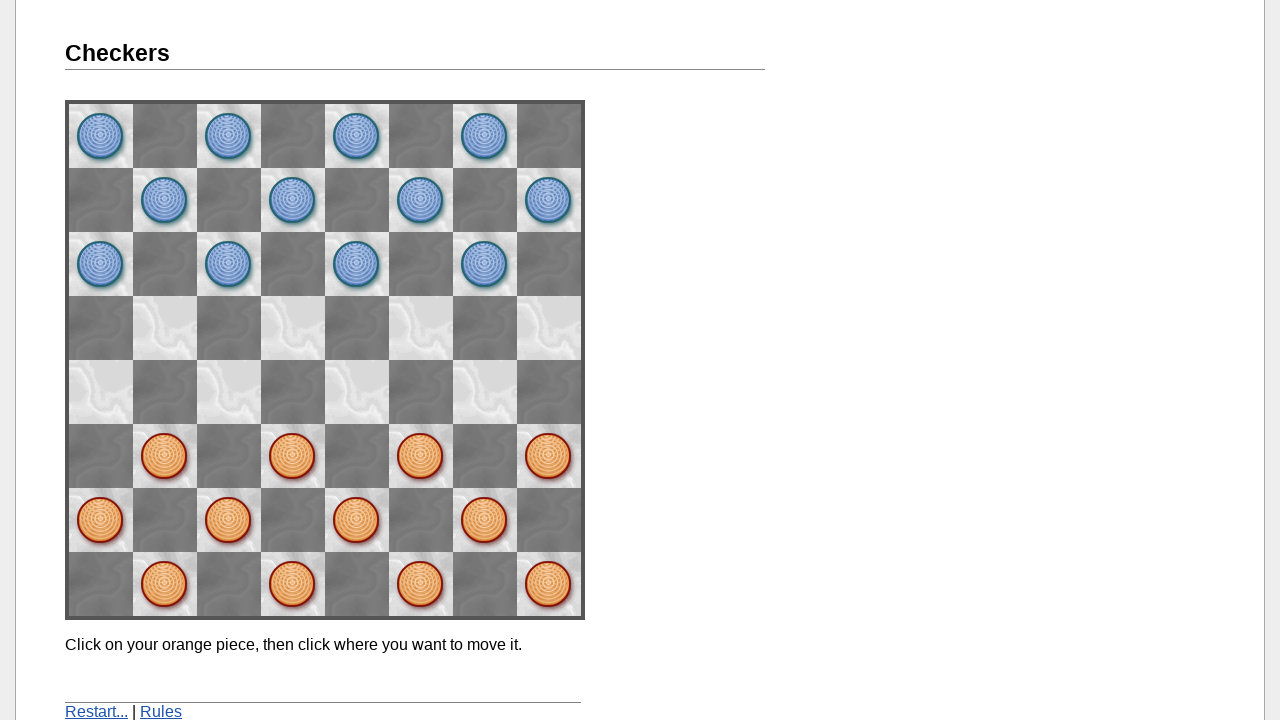

Clicked destination square at (0, 0) at (101, 136) on div.line:nth-child(1)>img:nth-child(1)
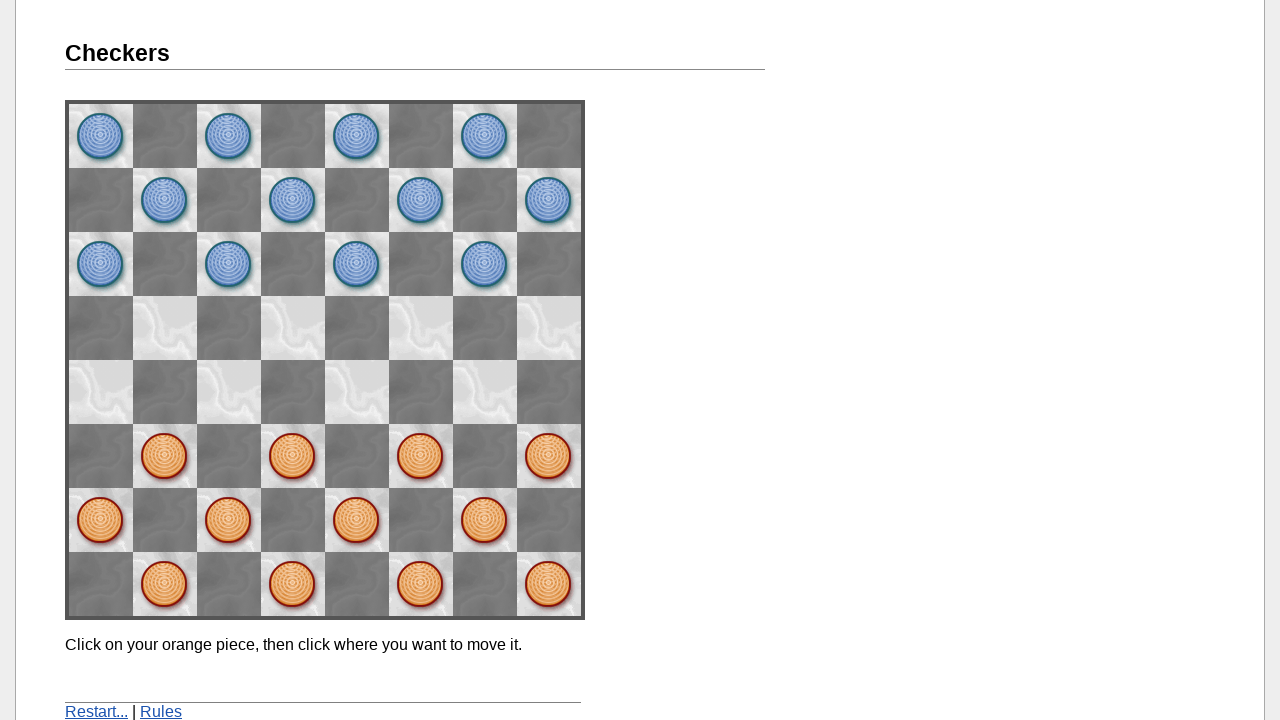

Checked game message: 'Click on your orange piece, then click where you want to move it.'
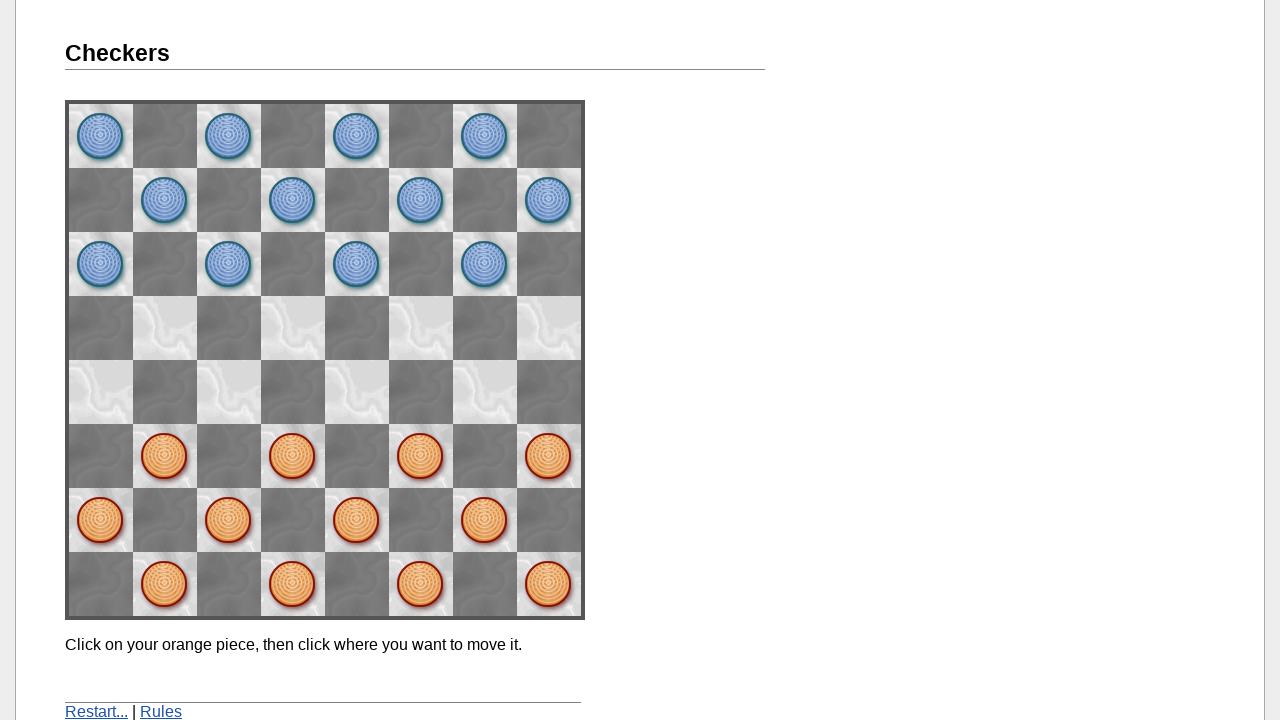

Waited 500ms for opponent move
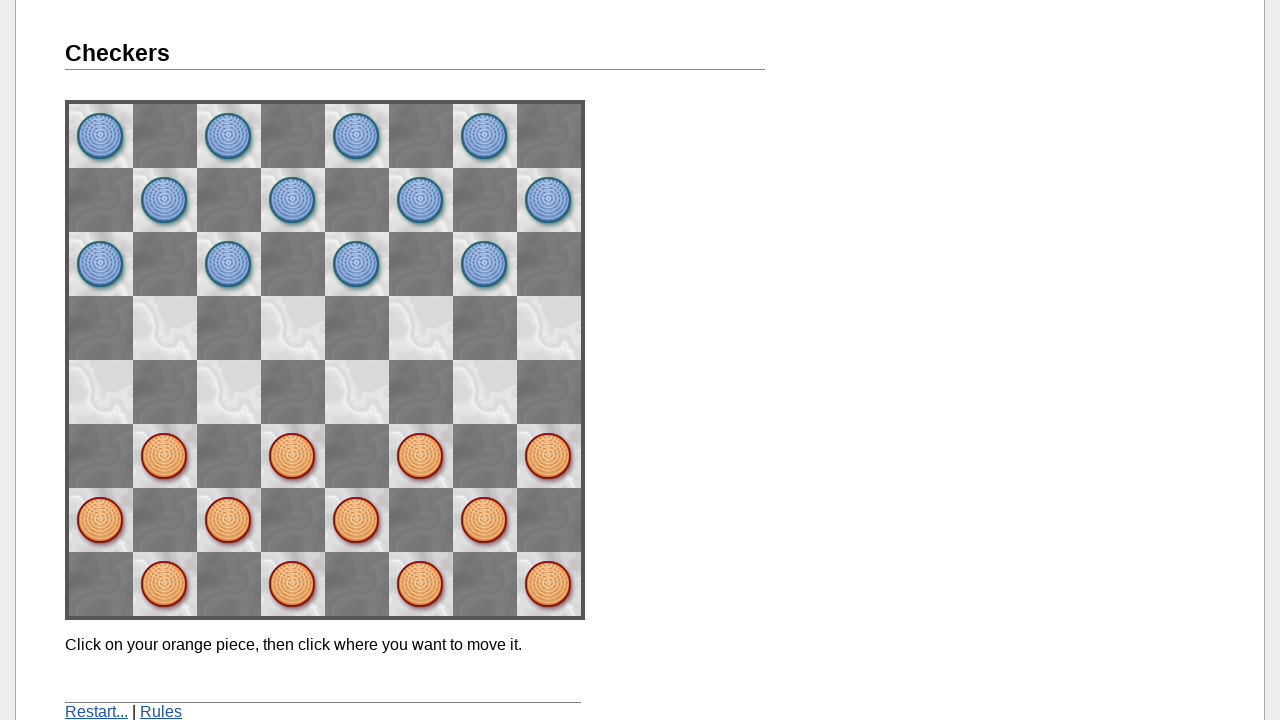

Imported current board state from page
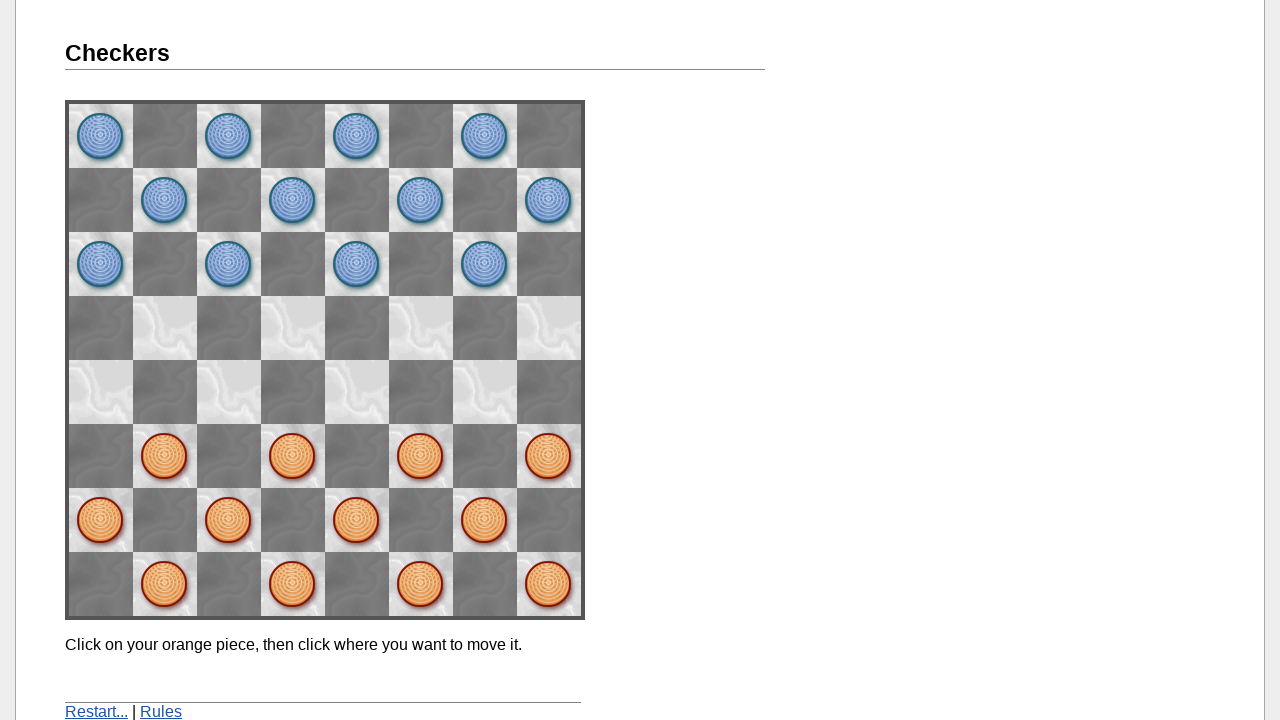

Converted board state to internal representation (move 15/20)
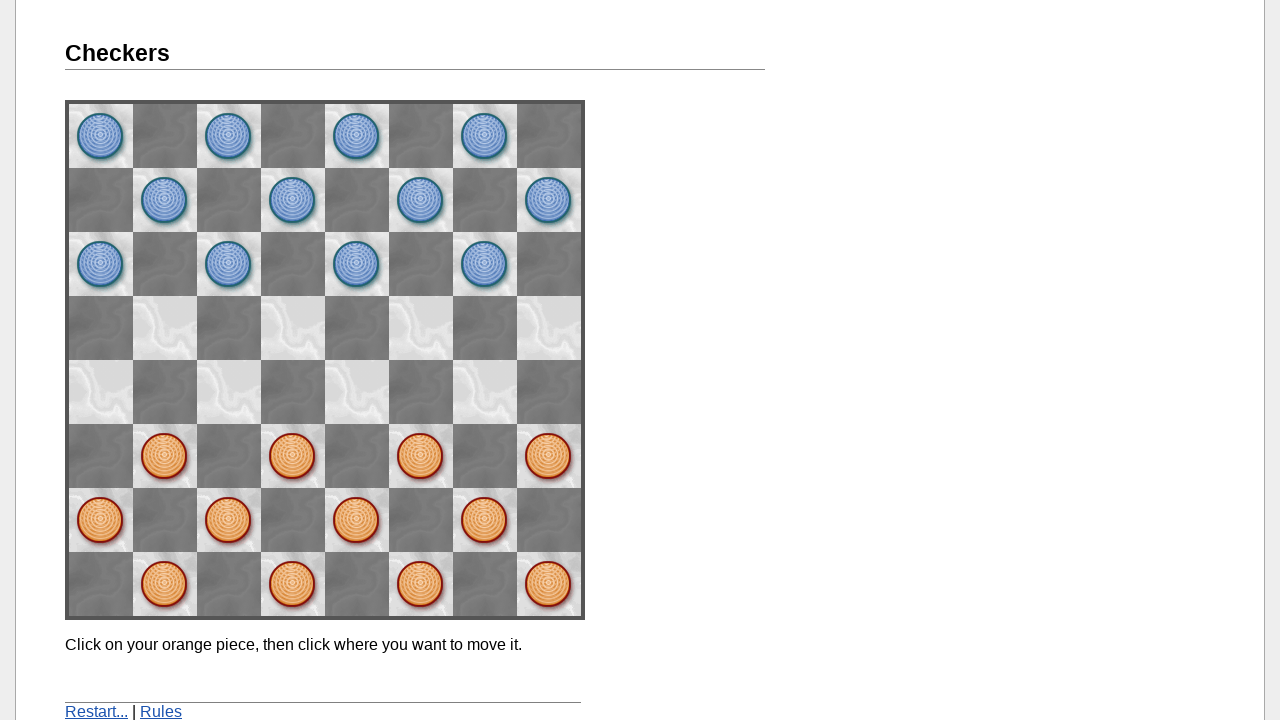

Calculated legal move: from (0, 0) to (0, 0)
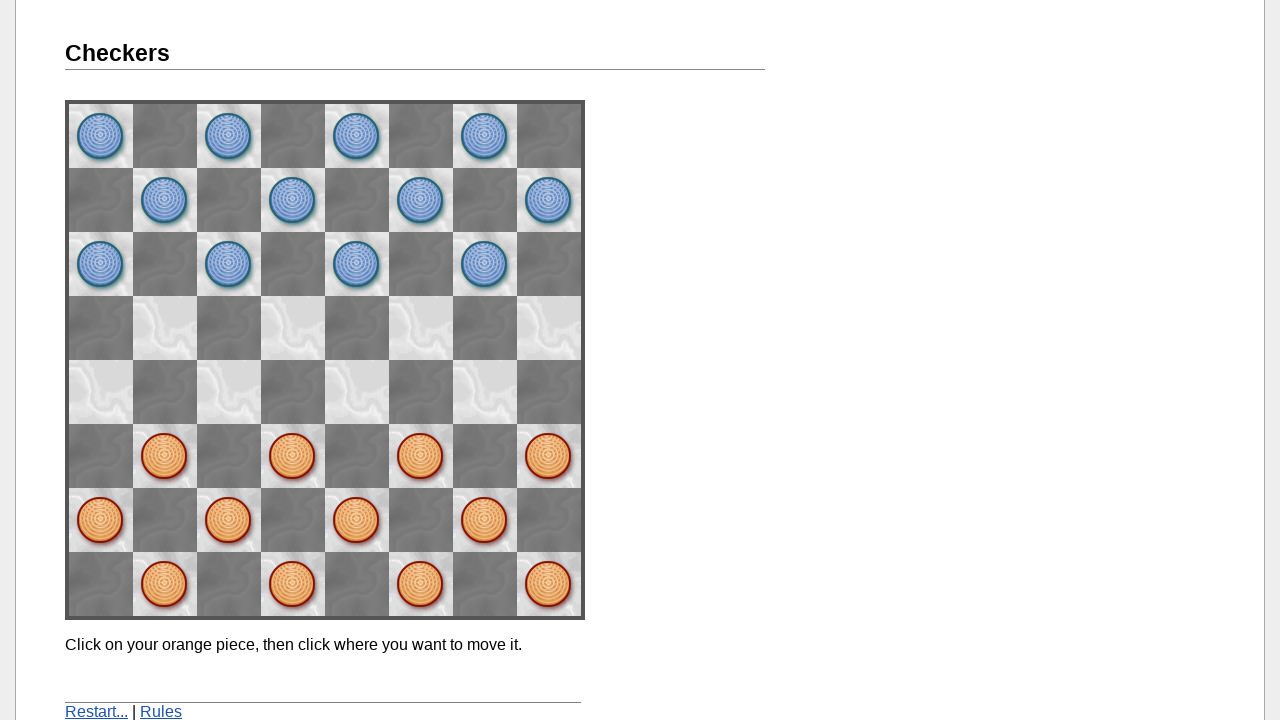

Clicked source piece at (0, 0) at (101, 136) on div.line:nth-child(1)>img:nth-child(1)
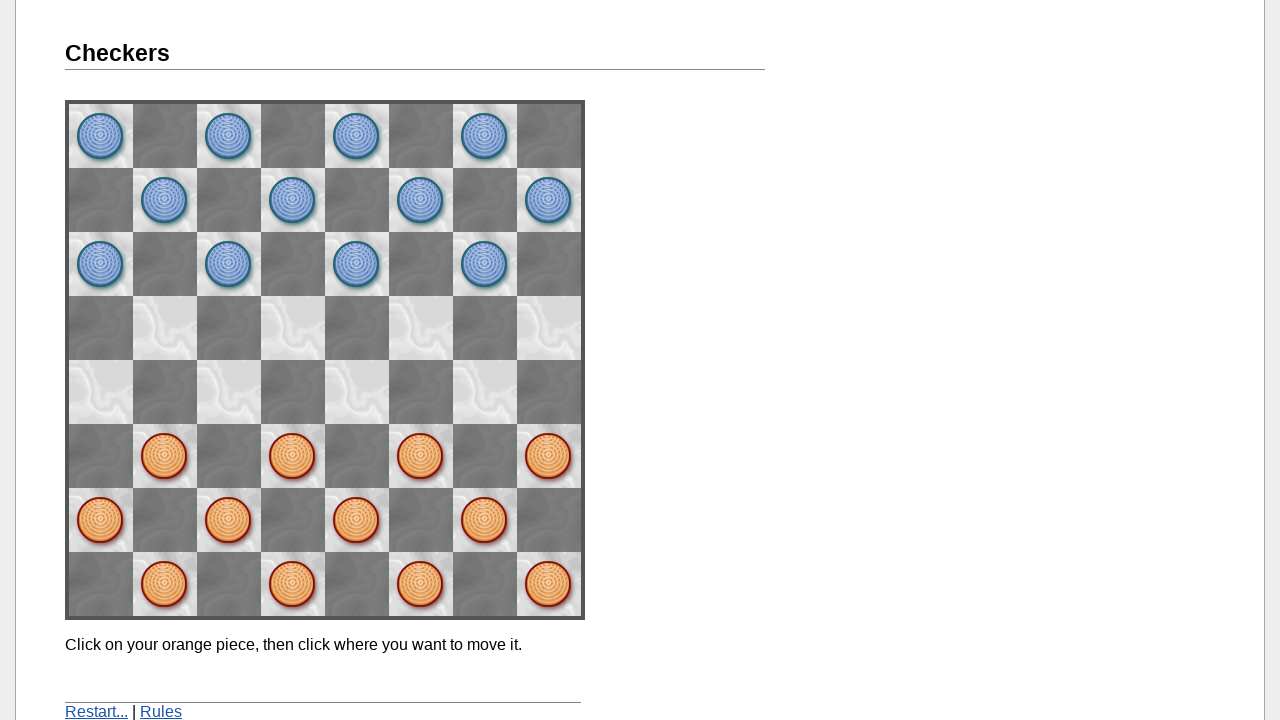

Clicked destination square at (0, 0) at (101, 136) on div.line:nth-child(1)>img:nth-child(1)
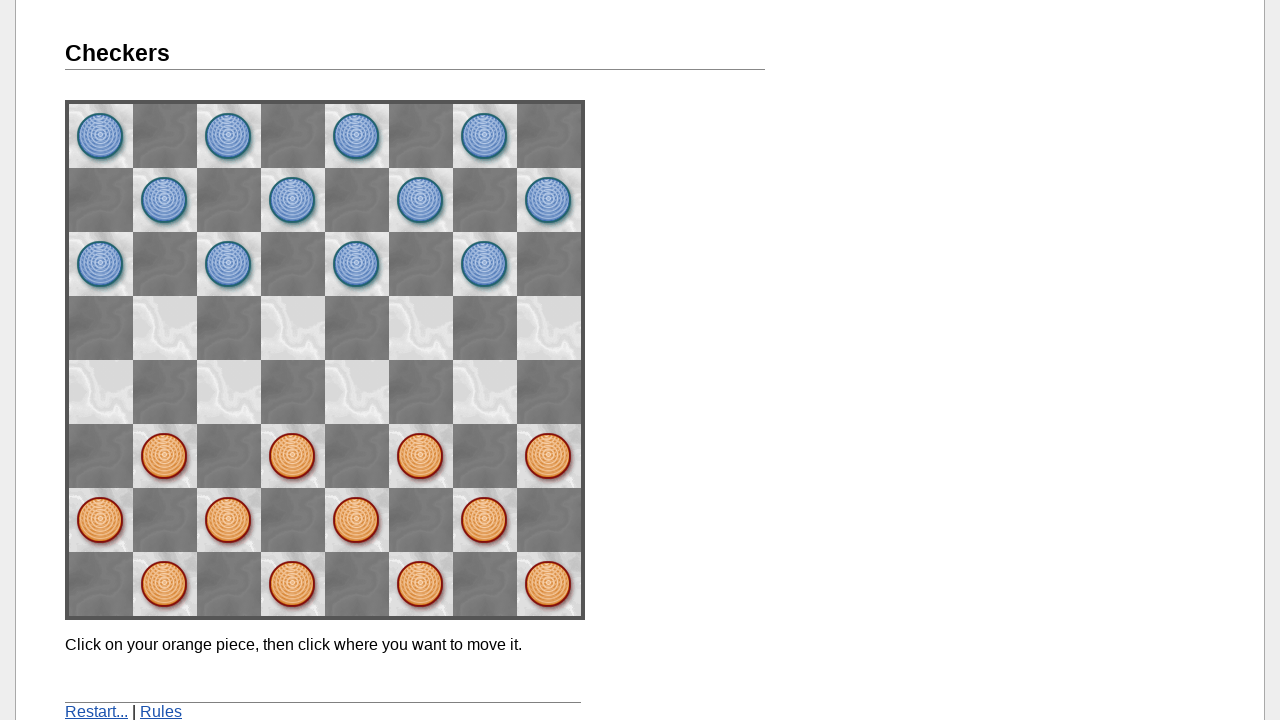

Checked game message: 'Click on your orange piece, then click where you want to move it.'
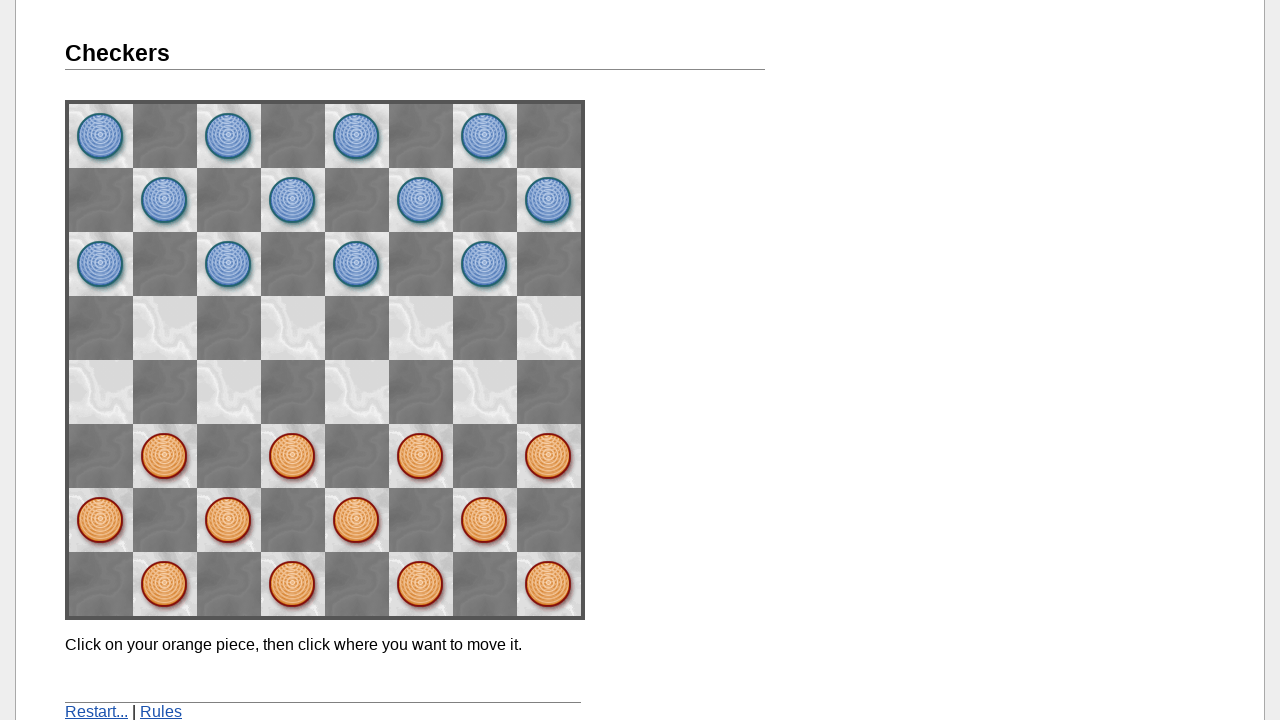

Waited 500ms for opponent move
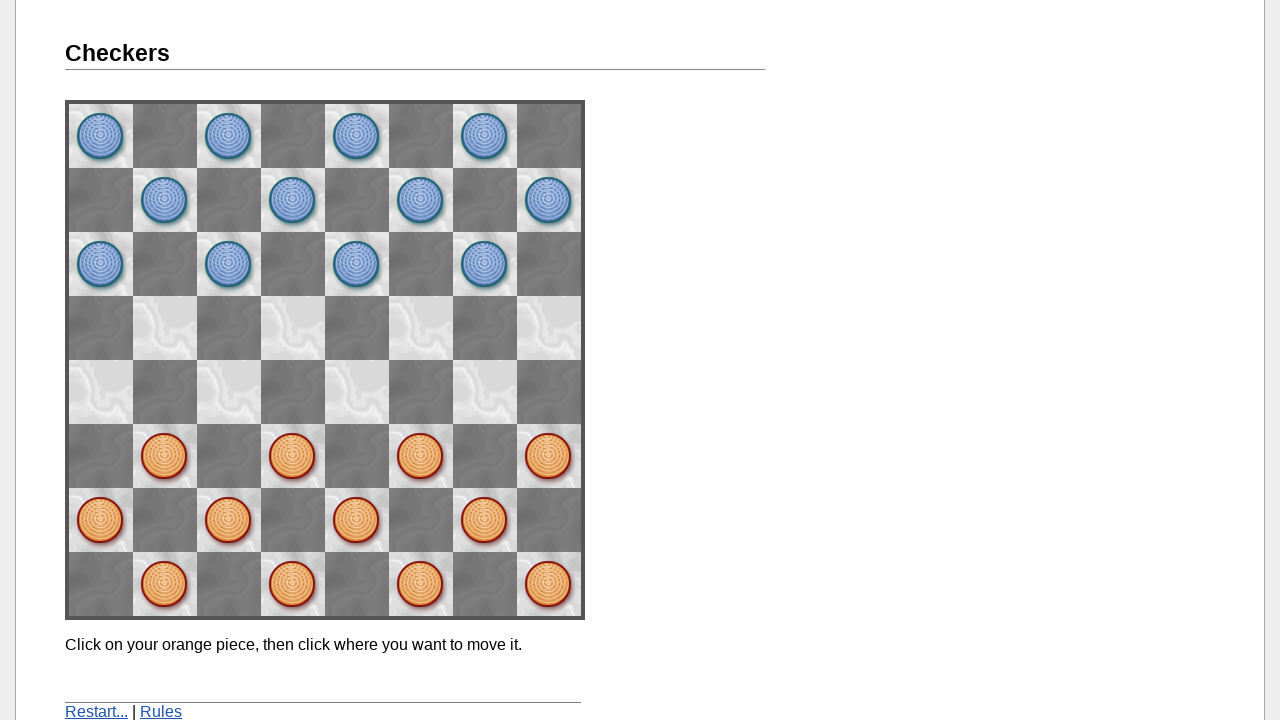

Imported current board state from page
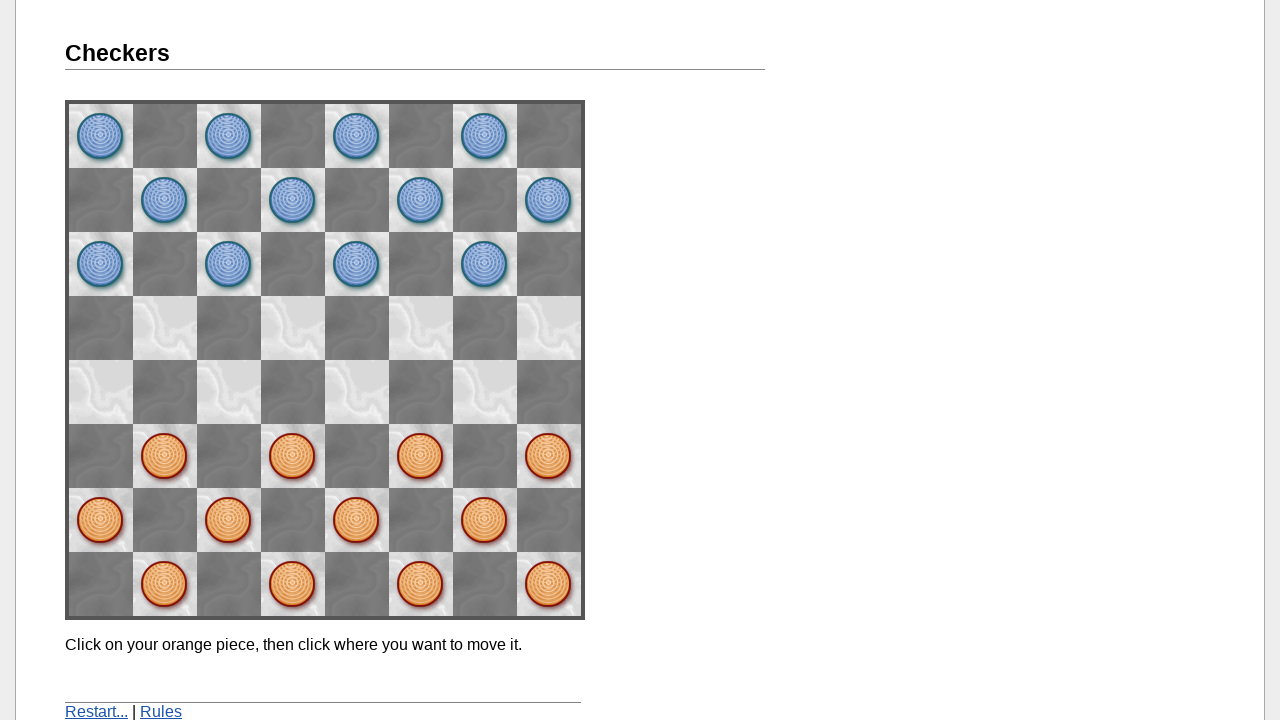

Converted board state to internal representation (move 16/20)
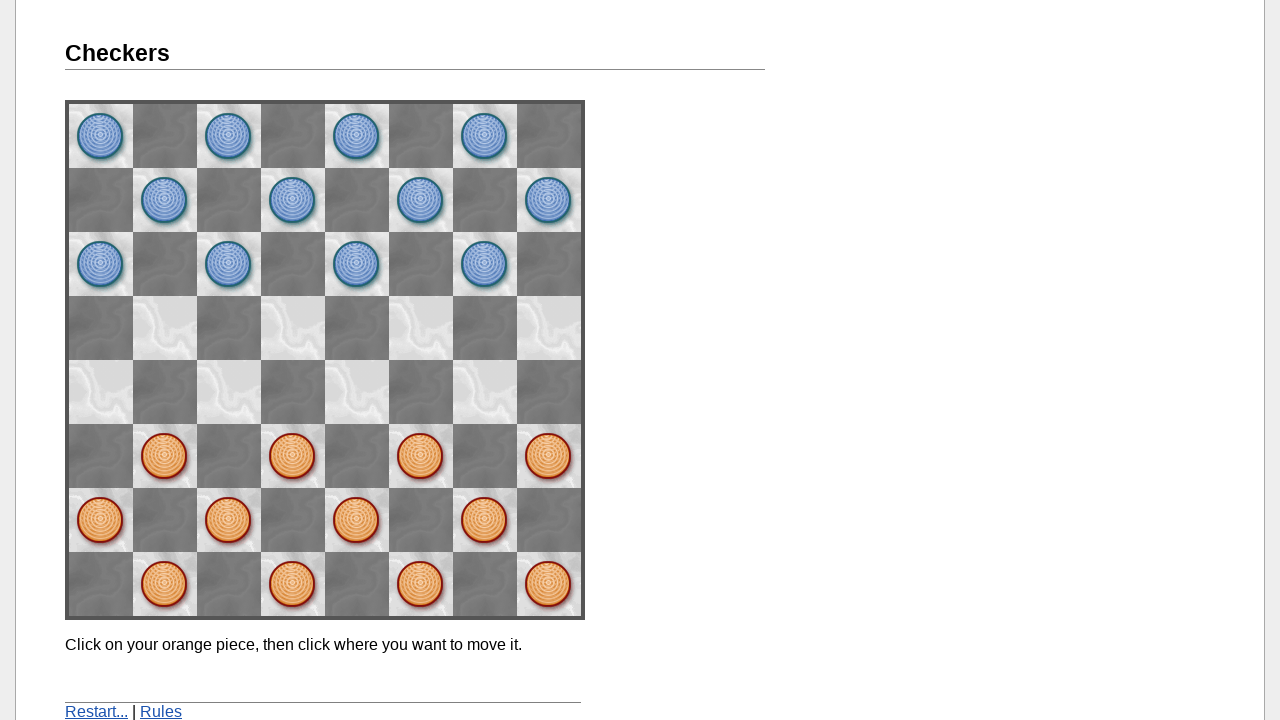

Calculated legal move: from (0, 0) to (0, 0)
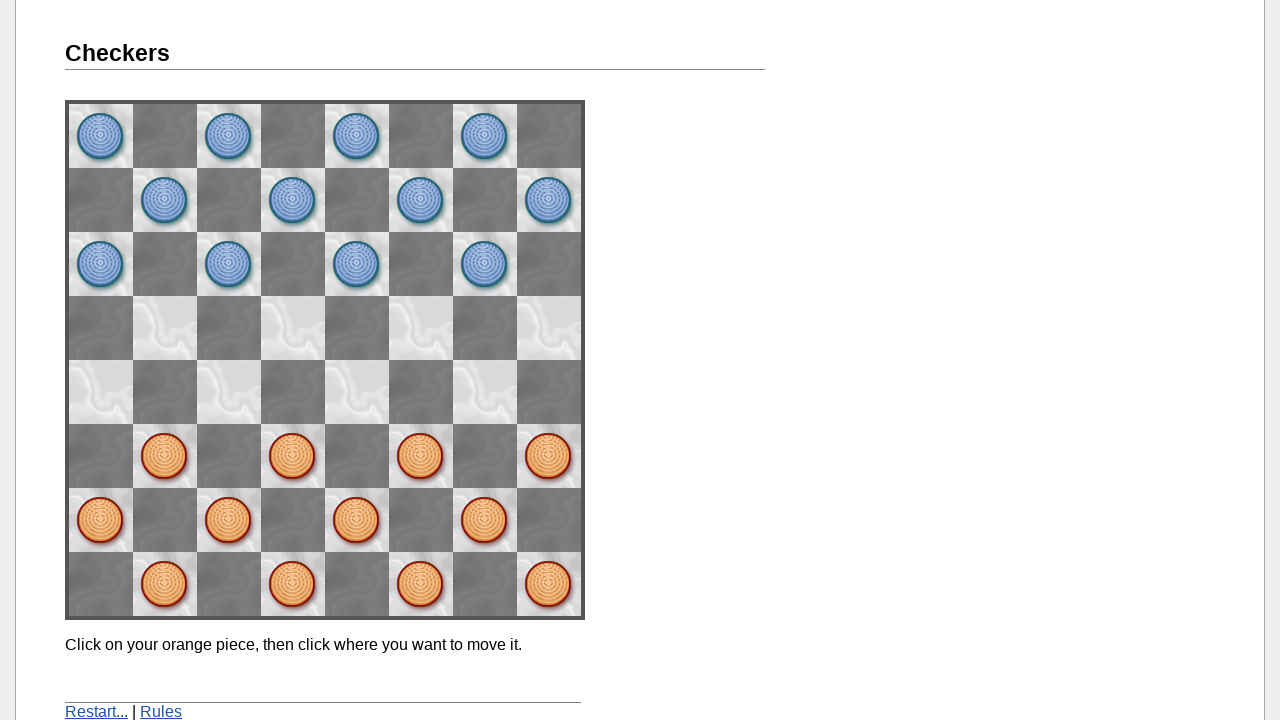

Clicked source piece at (0, 0) at (101, 136) on div.line:nth-child(1)>img:nth-child(1)
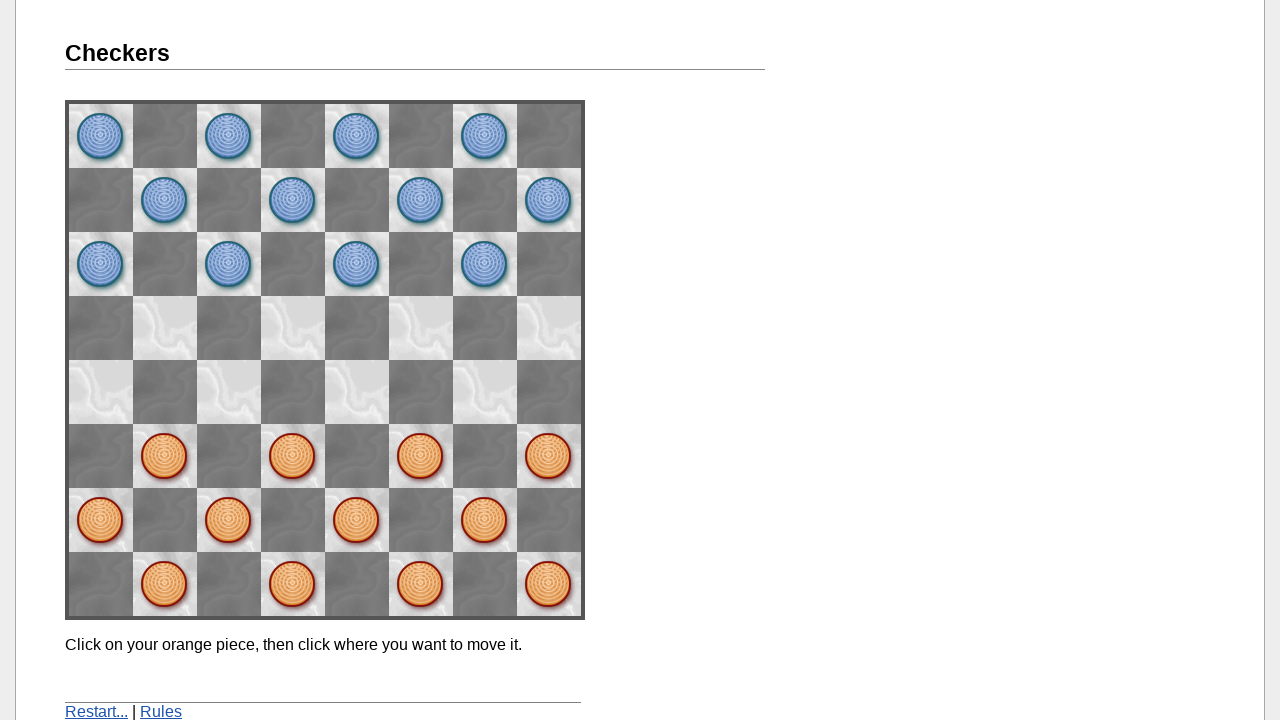

Clicked destination square at (0, 0) at (101, 136) on div.line:nth-child(1)>img:nth-child(1)
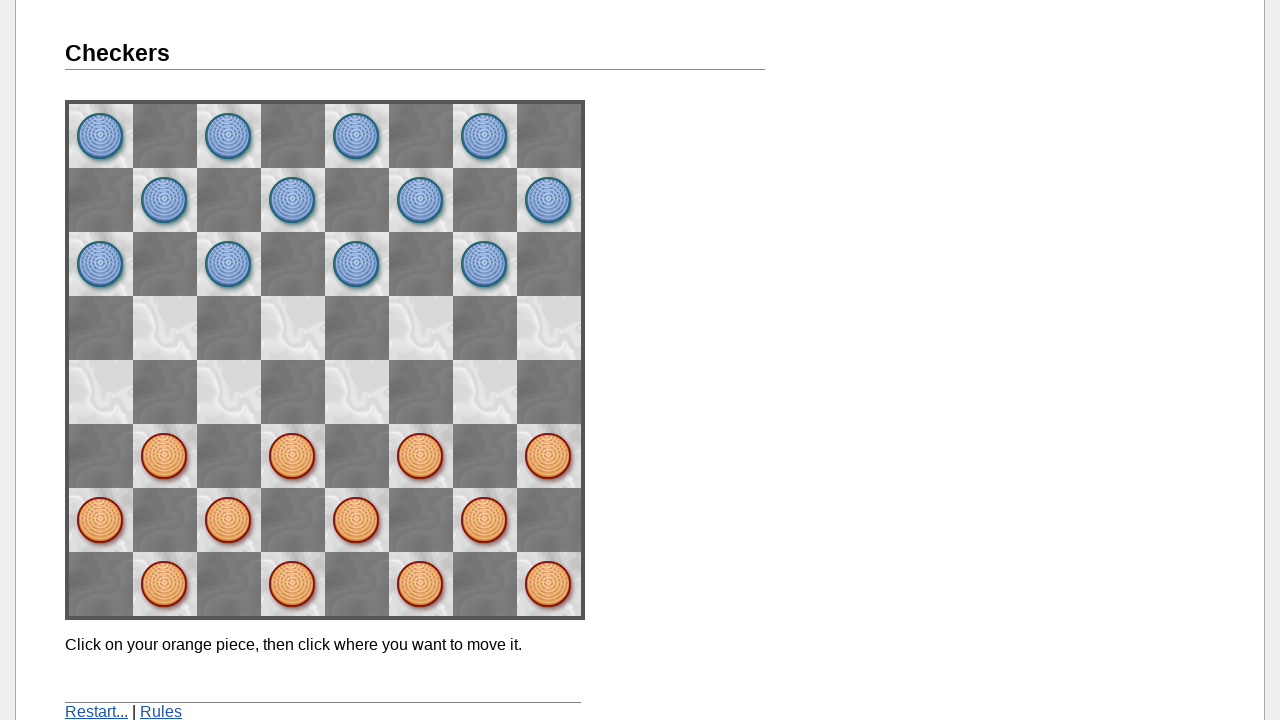

Checked game message: 'Click on your orange piece, then click where you want to move it.'
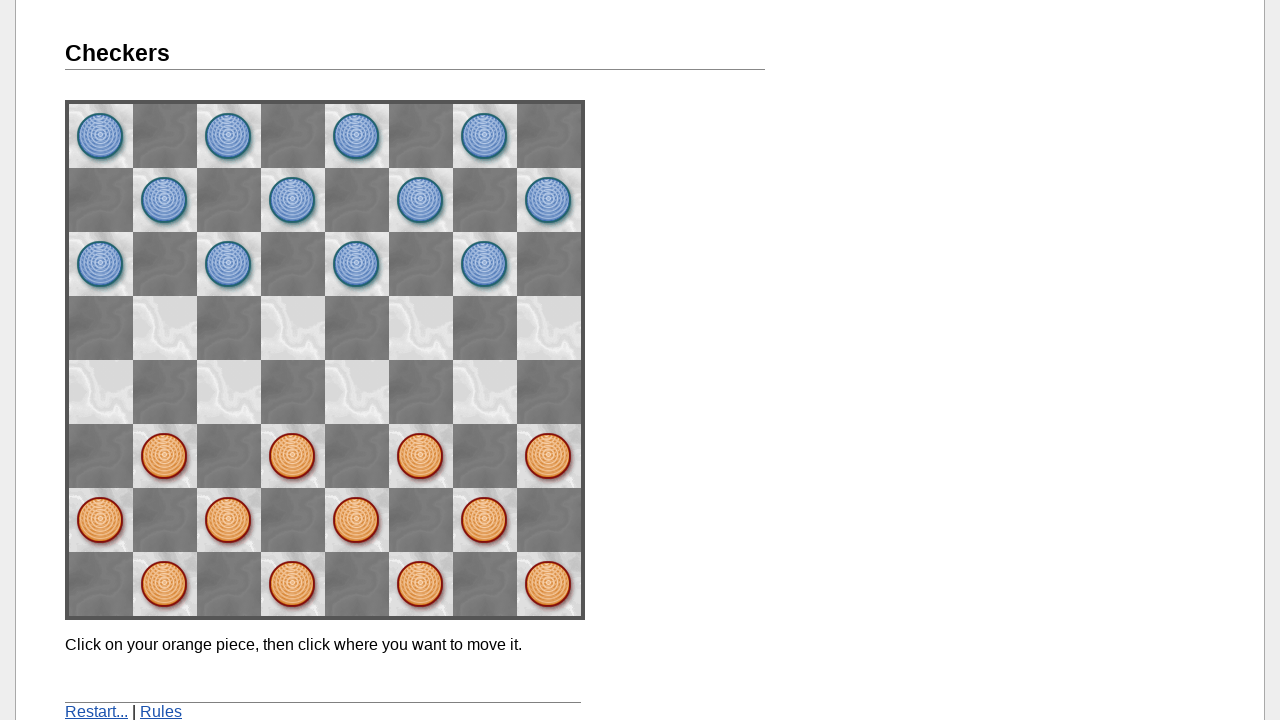

Waited 500ms for opponent move
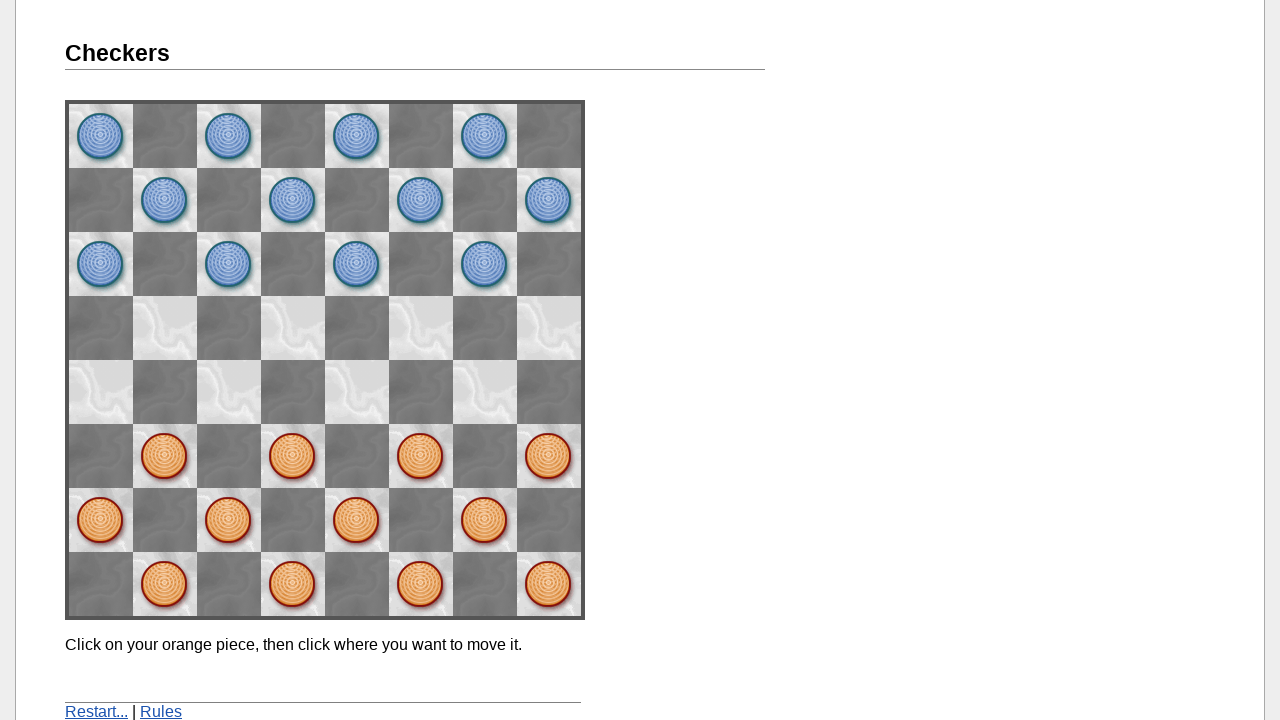

Imported current board state from page
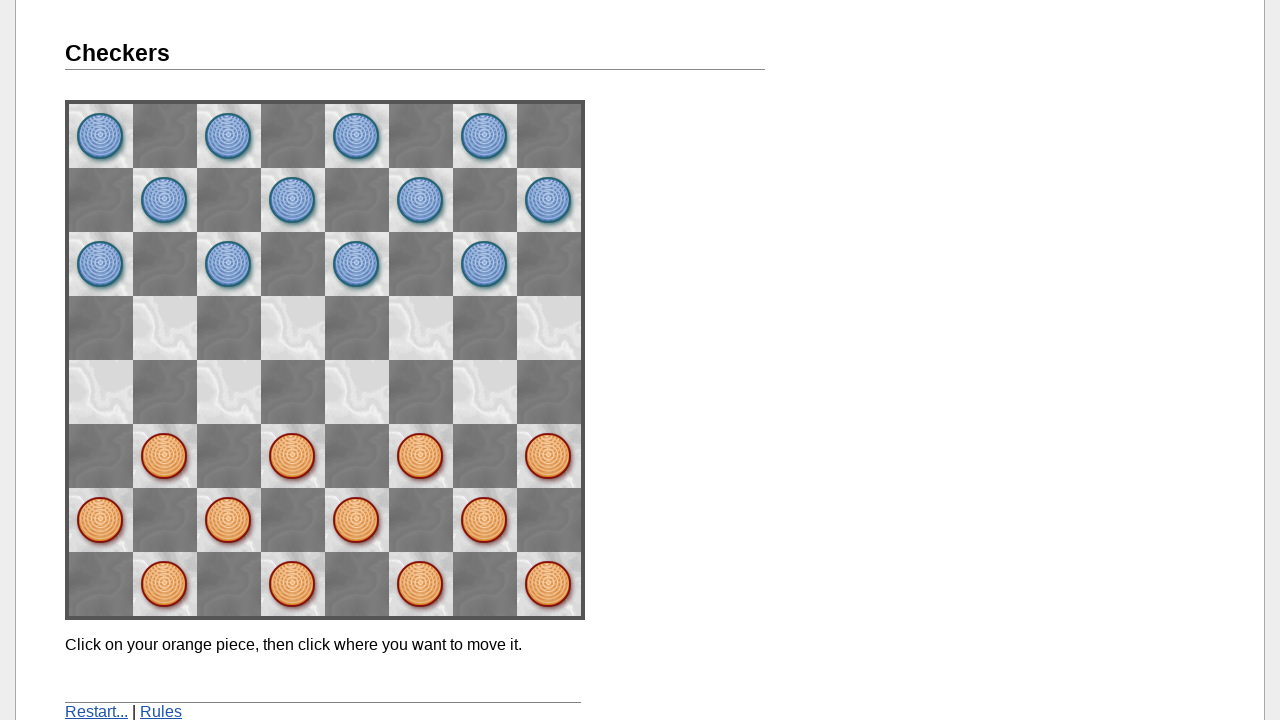

Converted board state to internal representation (move 17/20)
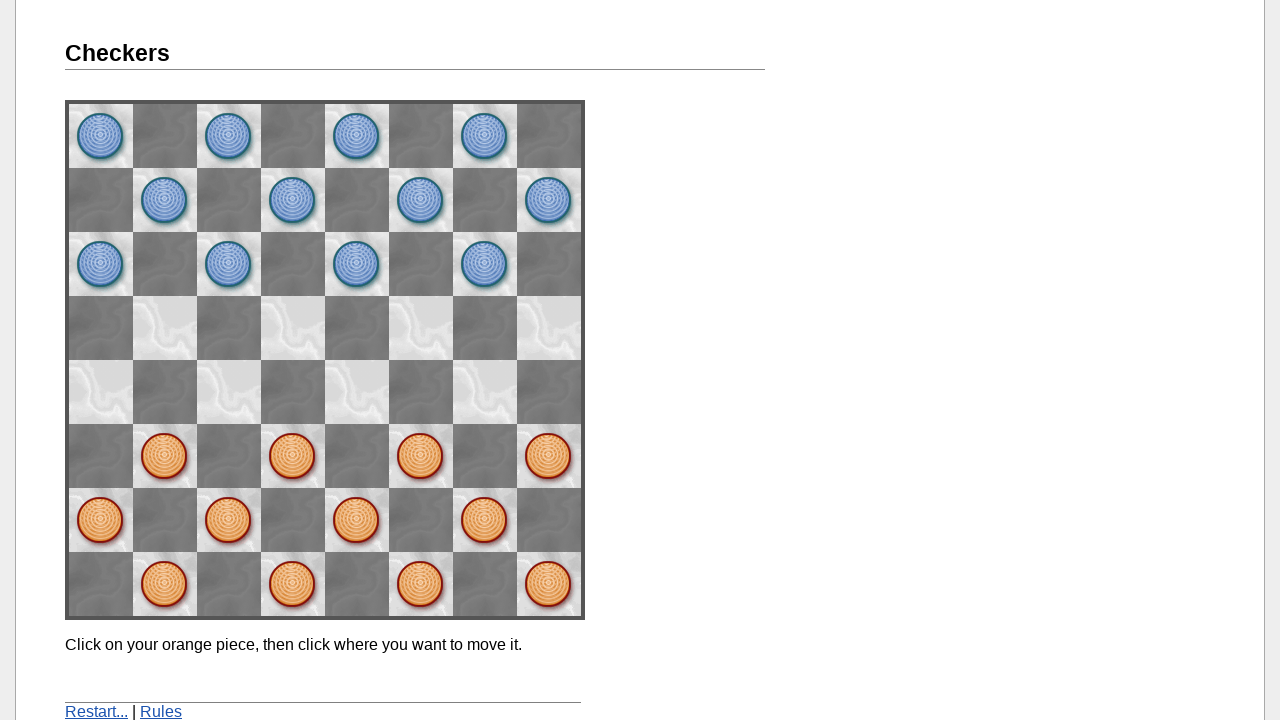

Calculated legal move: from (0, 0) to (0, 0)
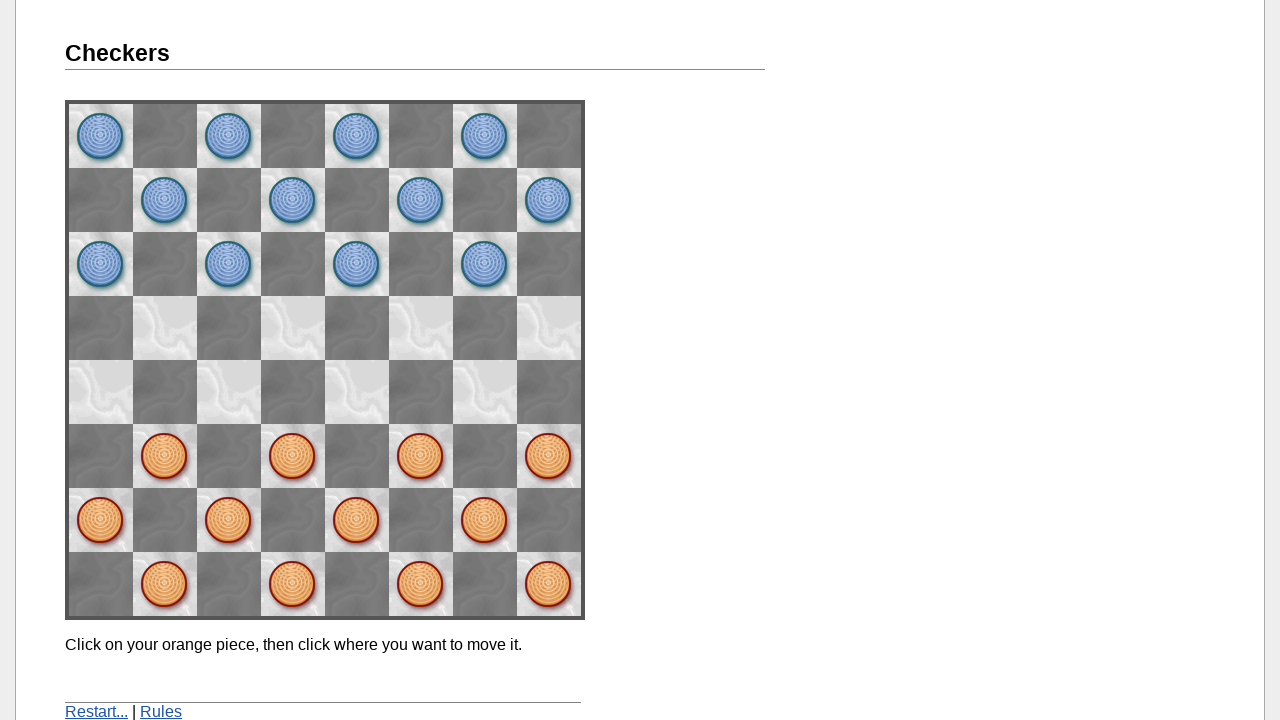

Clicked source piece at (0, 0) at (101, 136) on div.line:nth-child(1)>img:nth-child(1)
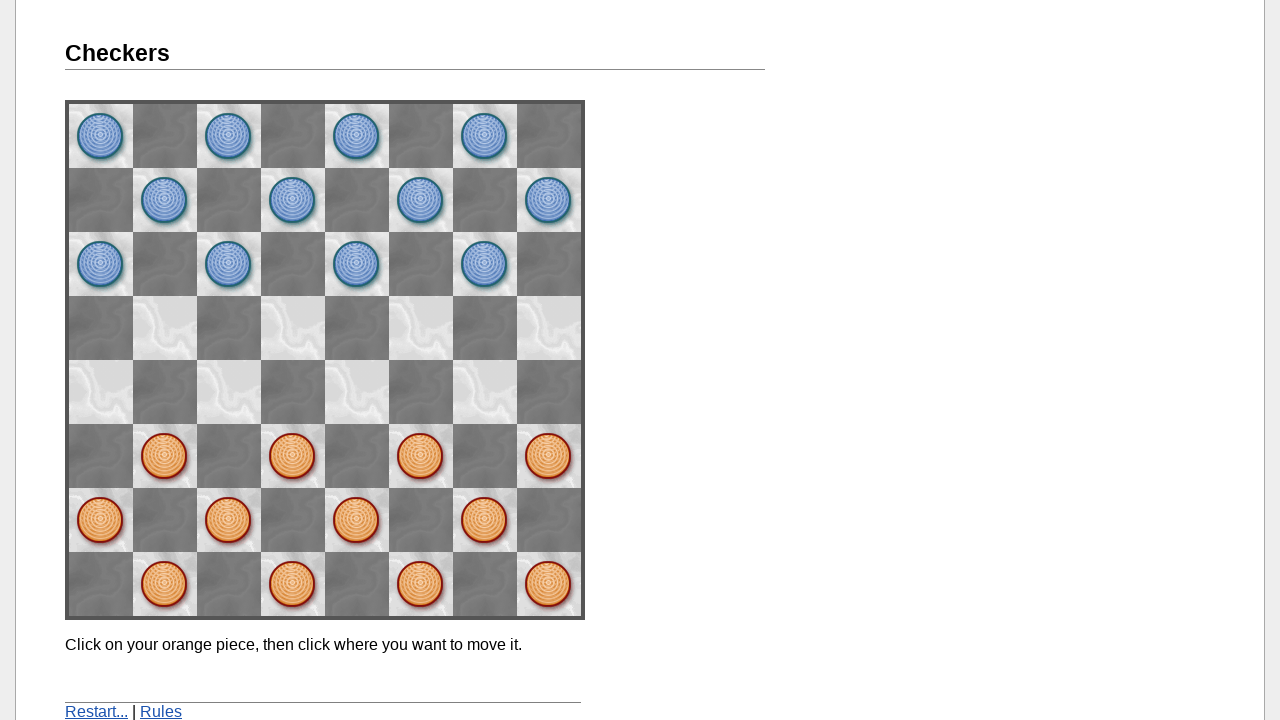

Clicked destination square at (0, 0) at (101, 136) on div.line:nth-child(1)>img:nth-child(1)
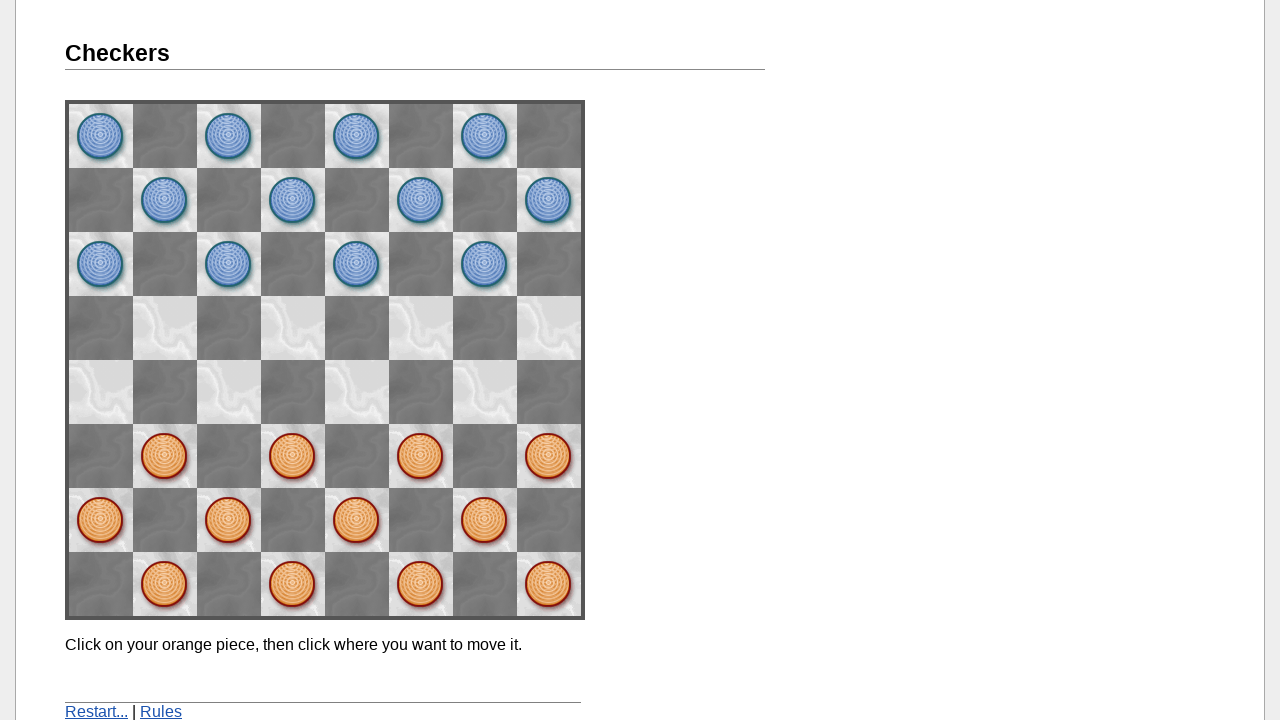

Checked game message: 'Click on your orange piece, then click where you want to move it.'
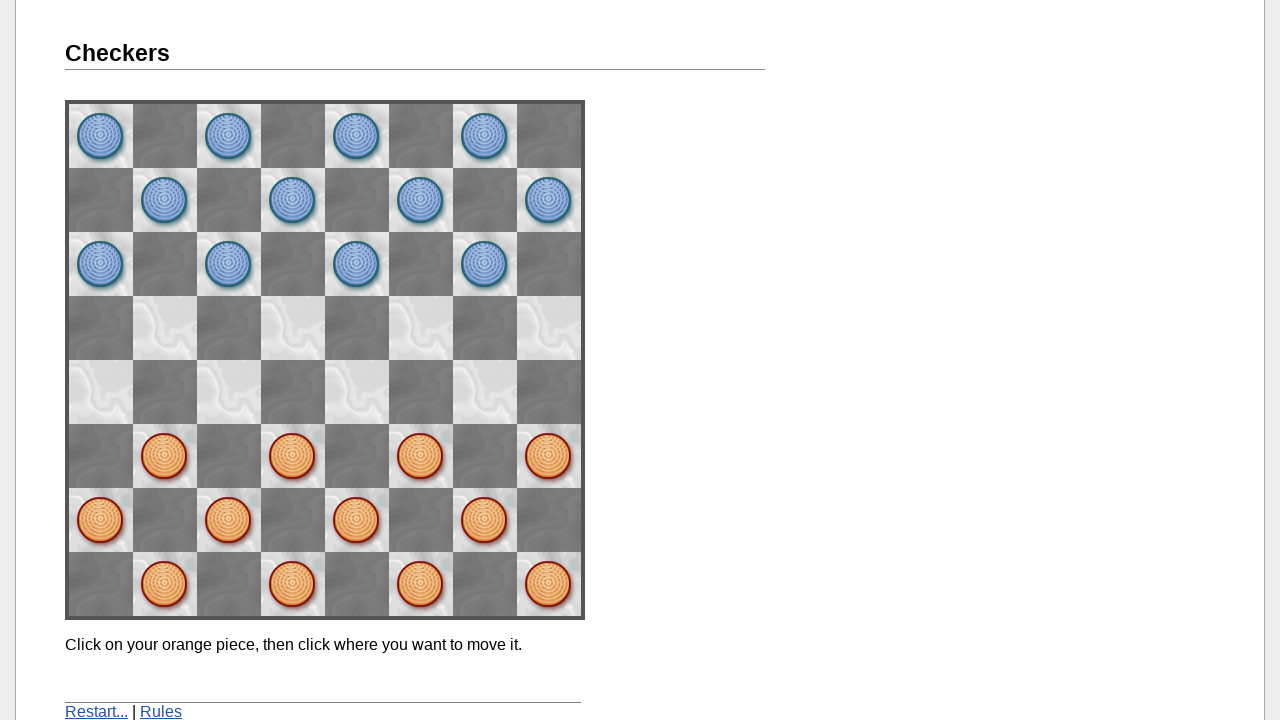

Waited 500ms for opponent move
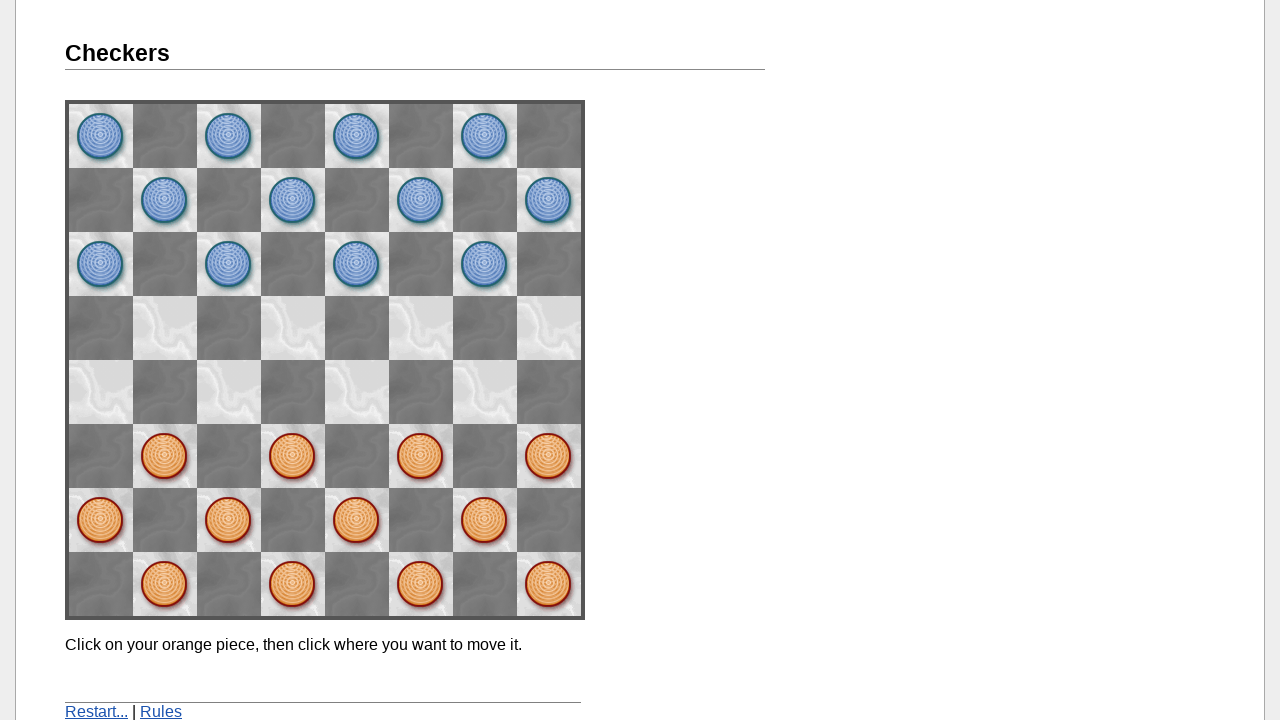

Imported current board state from page
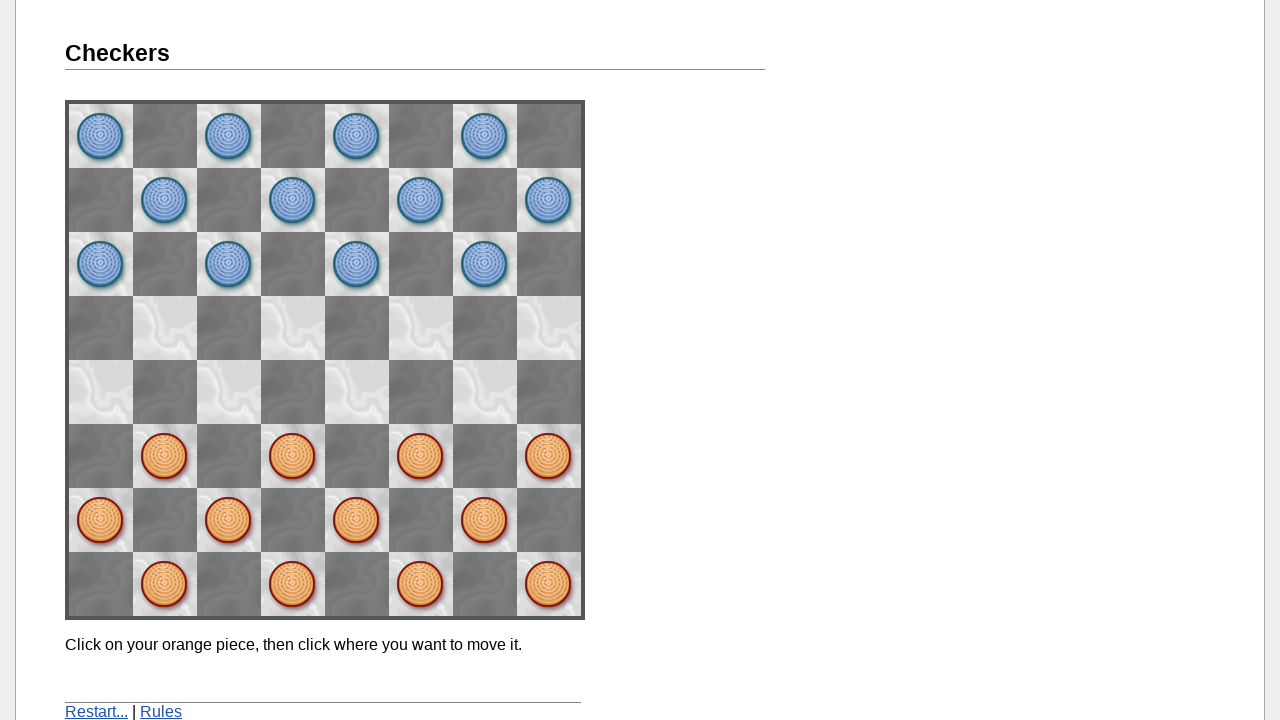

Converted board state to internal representation (move 18/20)
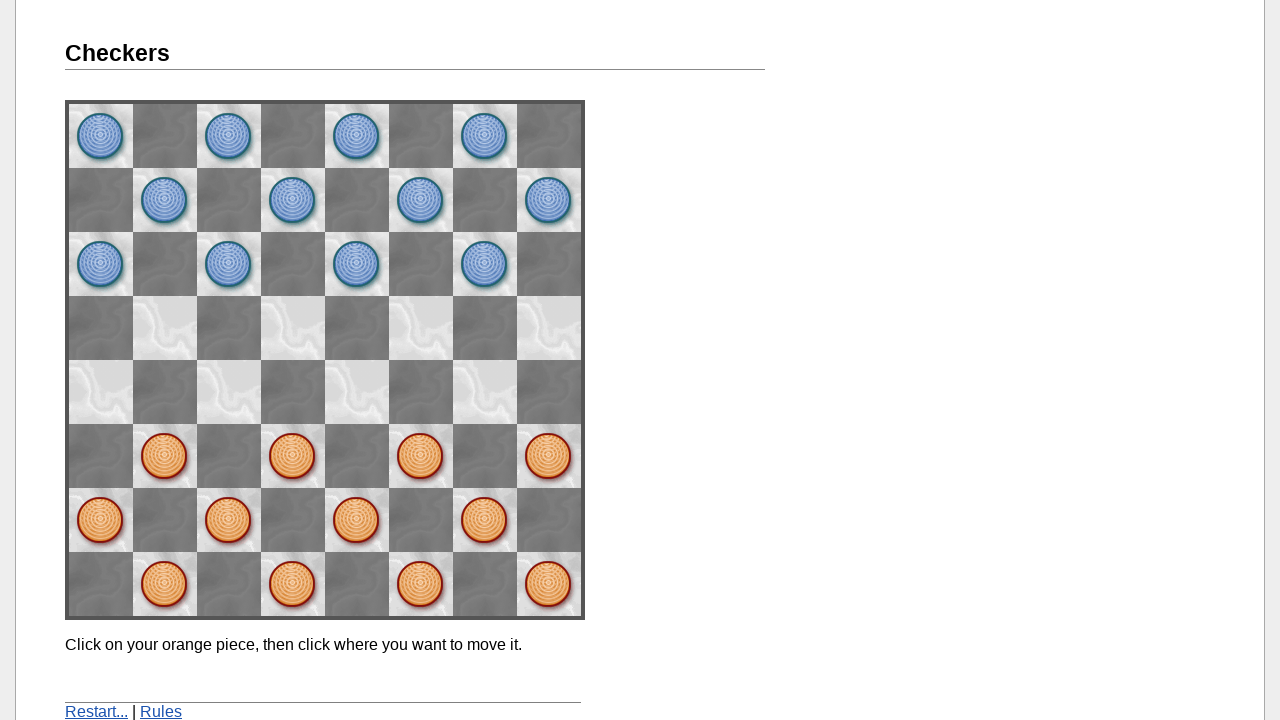

Calculated legal move: from (0, 0) to (0, 0)
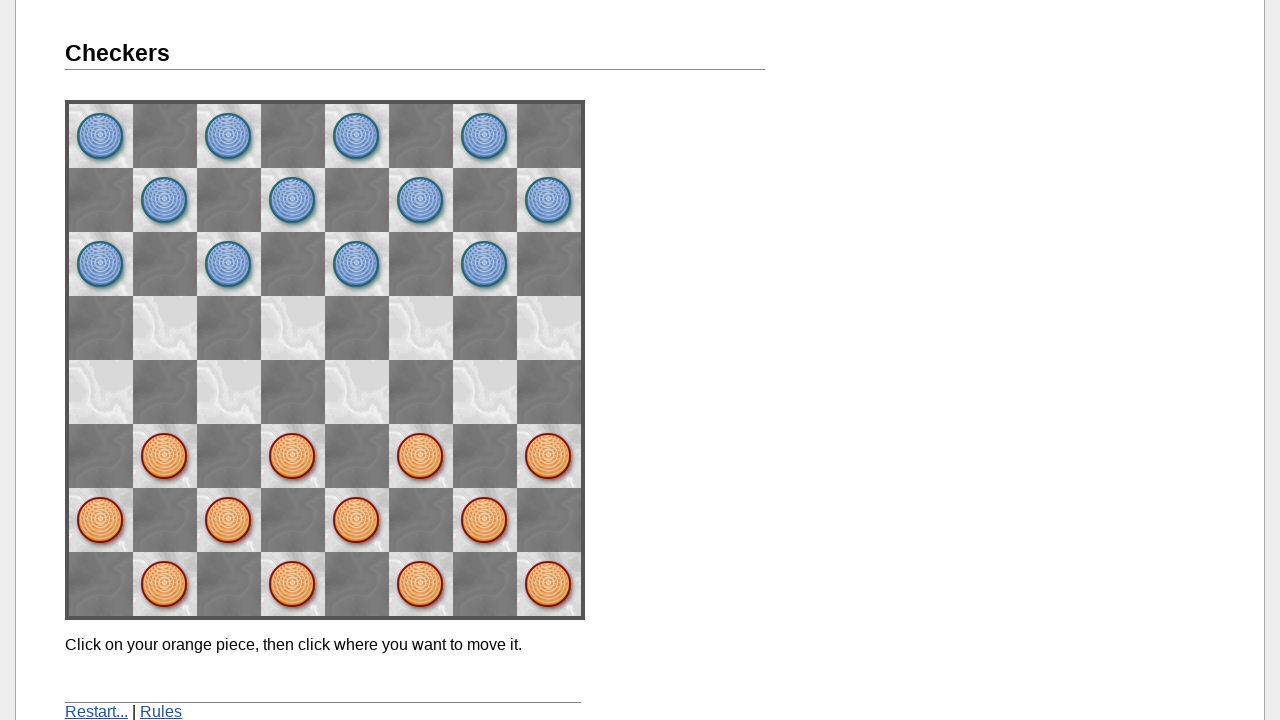

Clicked source piece at (0, 0) at (101, 136) on div.line:nth-child(1)>img:nth-child(1)
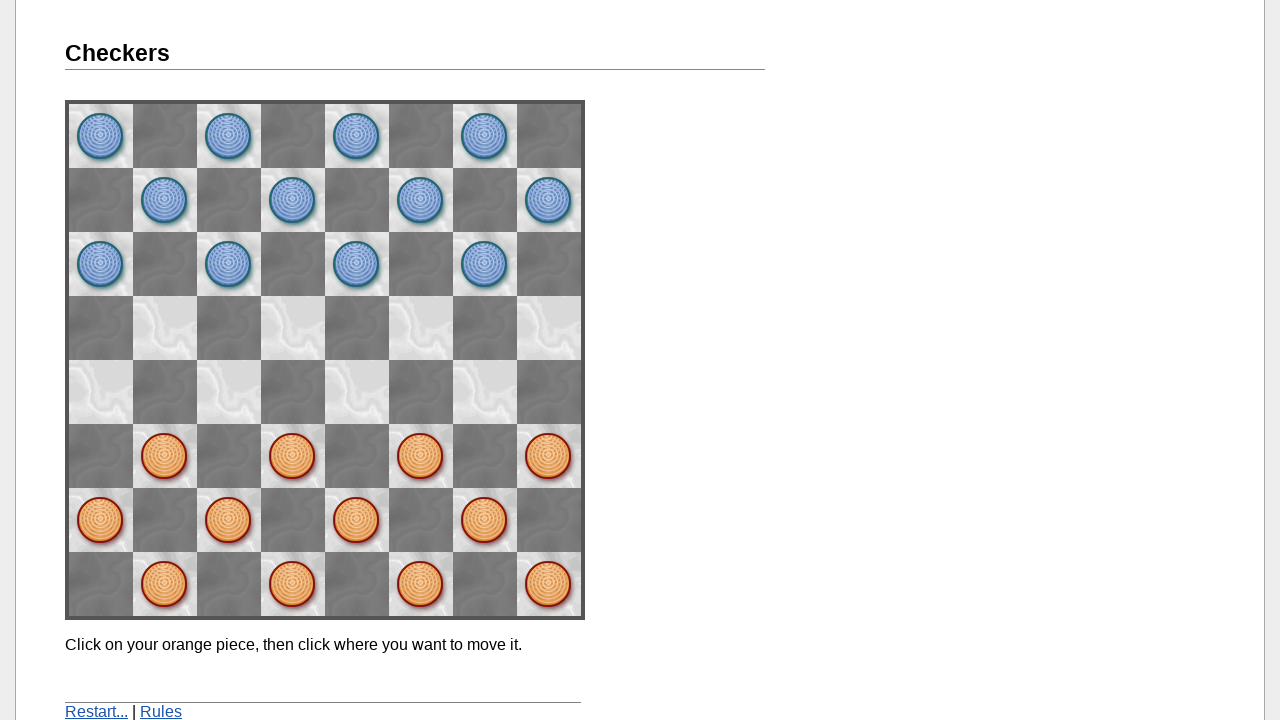

Clicked destination square at (0, 0) at (101, 136) on div.line:nth-child(1)>img:nth-child(1)
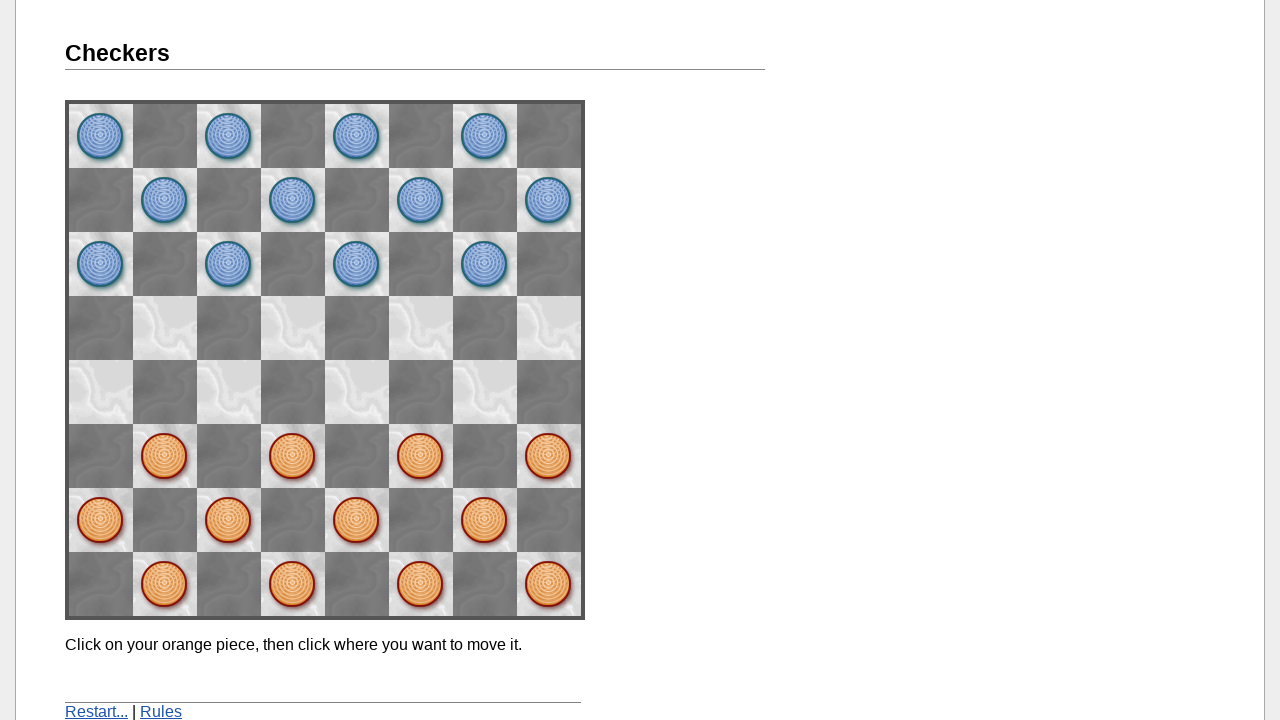

Checked game message: 'Click on your orange piece, then click where you want to move it.'
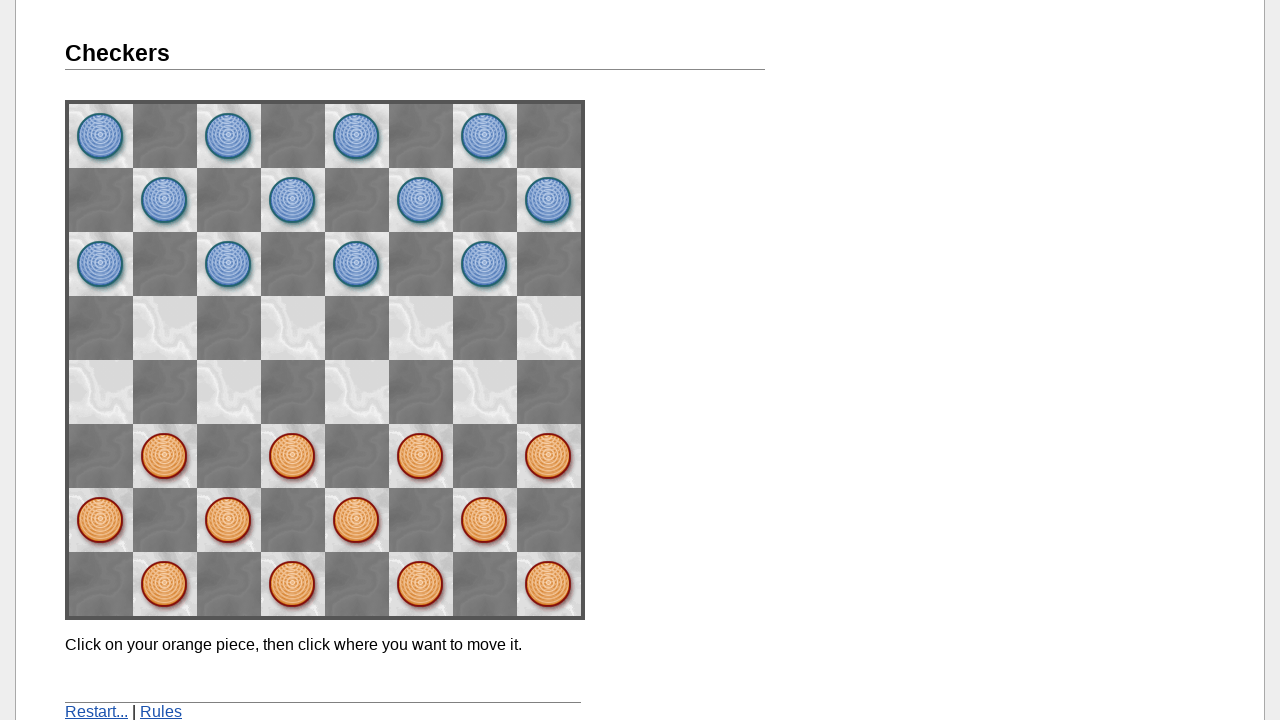

Waited 500ms for opponent move
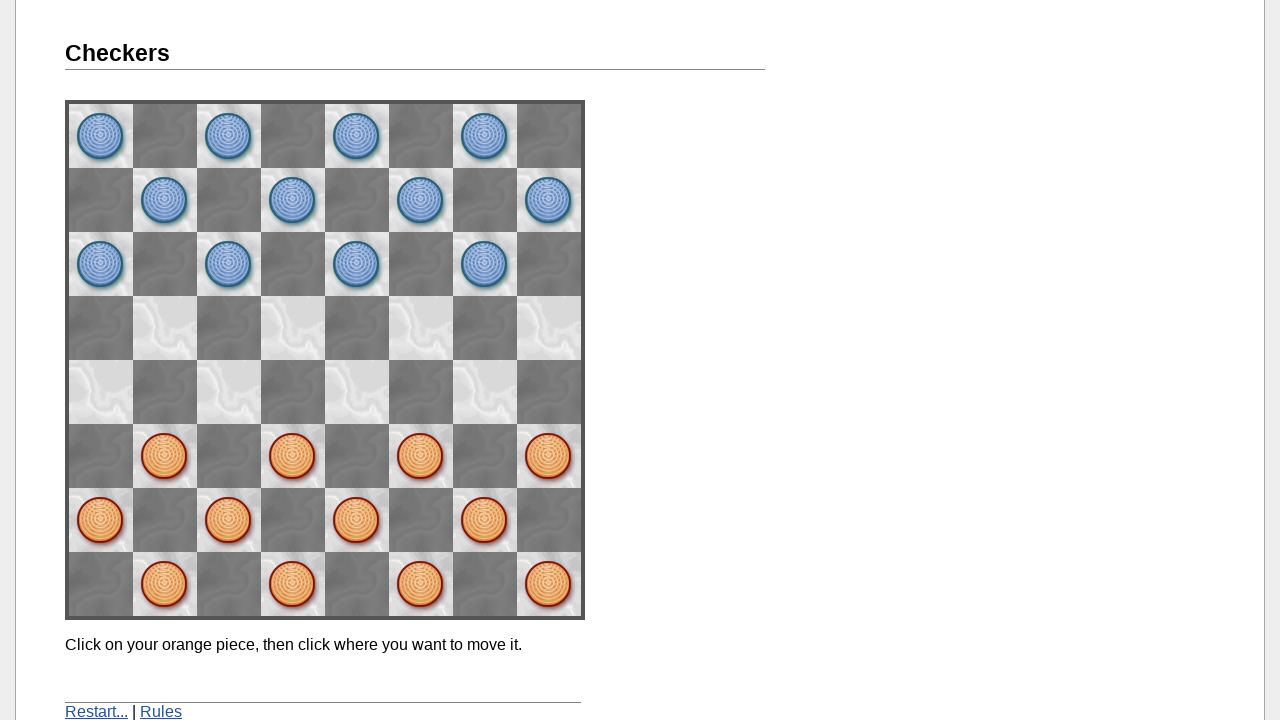

Imported current board state from page
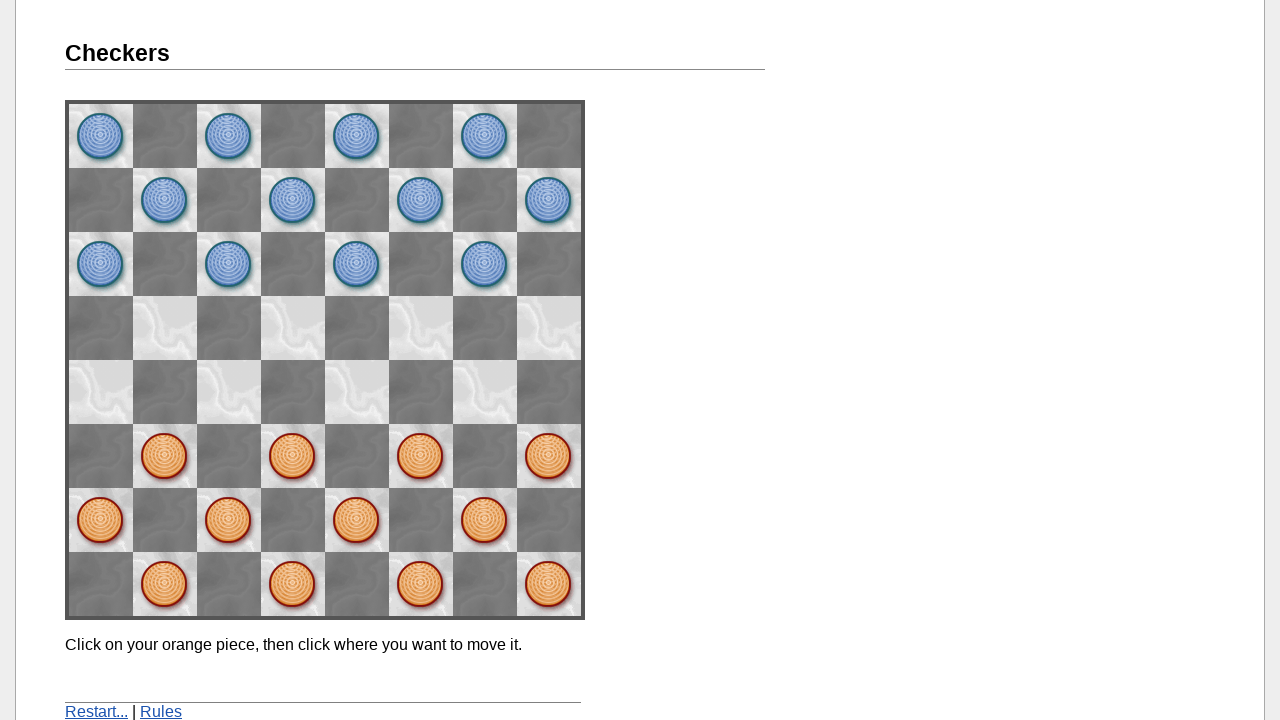

Converted board state to internal representation (move 19/20)
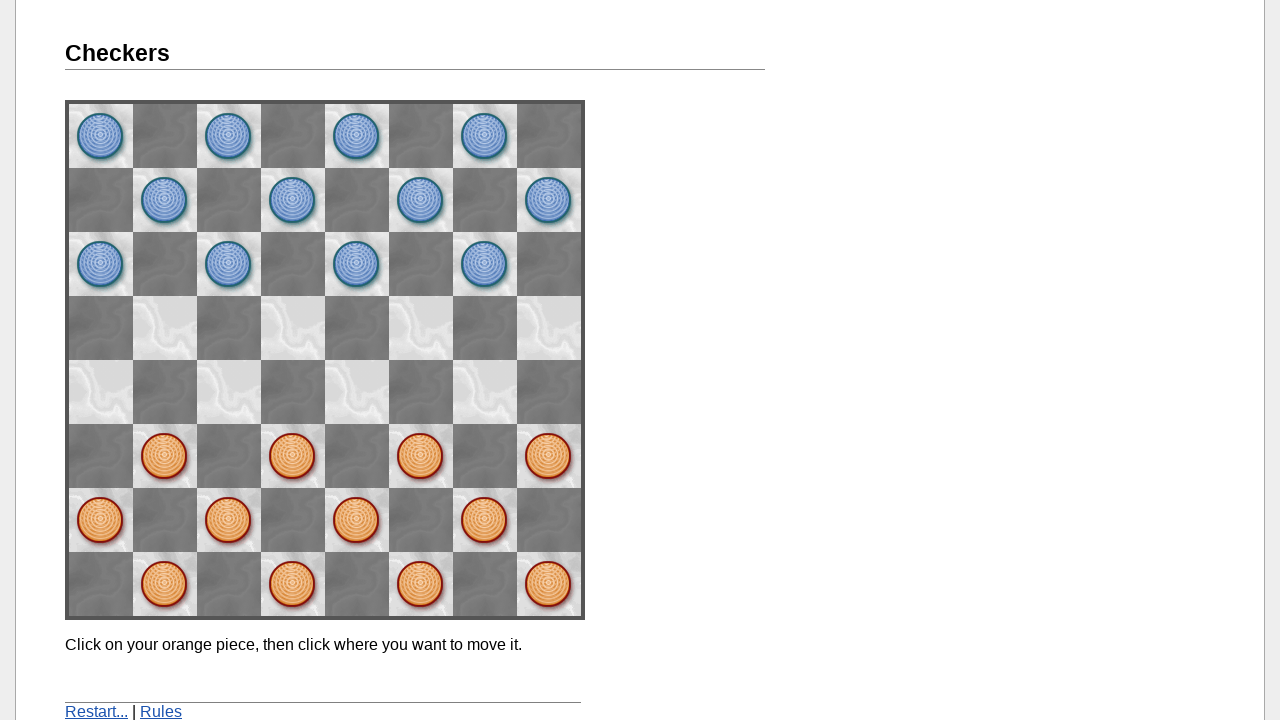

Calculated legal move: from (0, 0) to (0, 0)
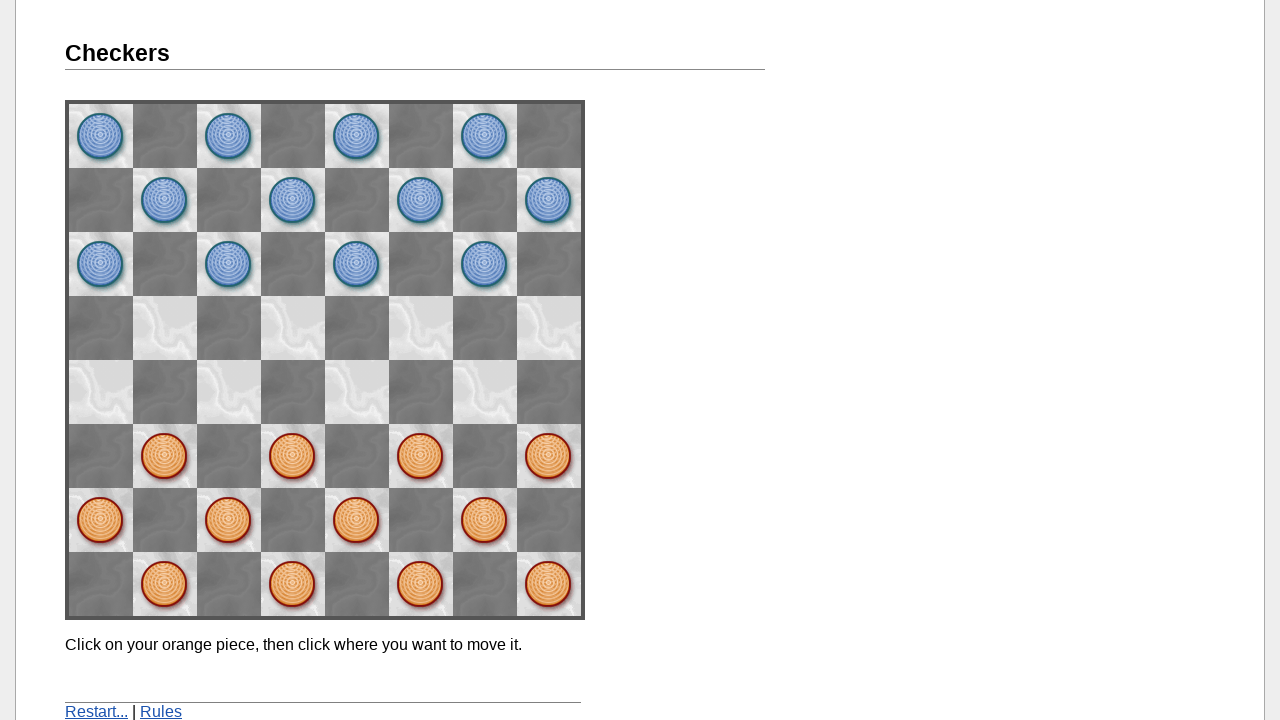

Clicked source piece at (0, 0) at (101, 136) on div.line:nth-child(1)>img:nth-child(1)
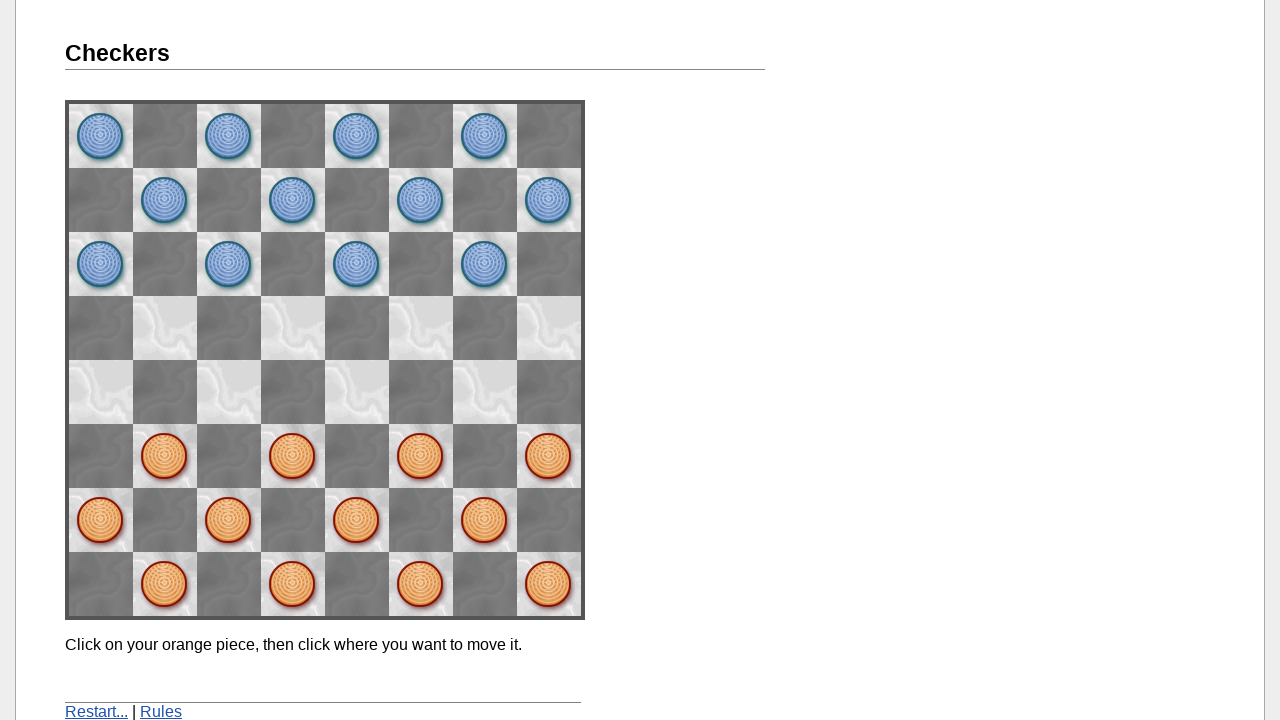

Clicked destination square at (0, 0) at (101, 136) on div.line:nth-child(1)>img:nth-child(1)
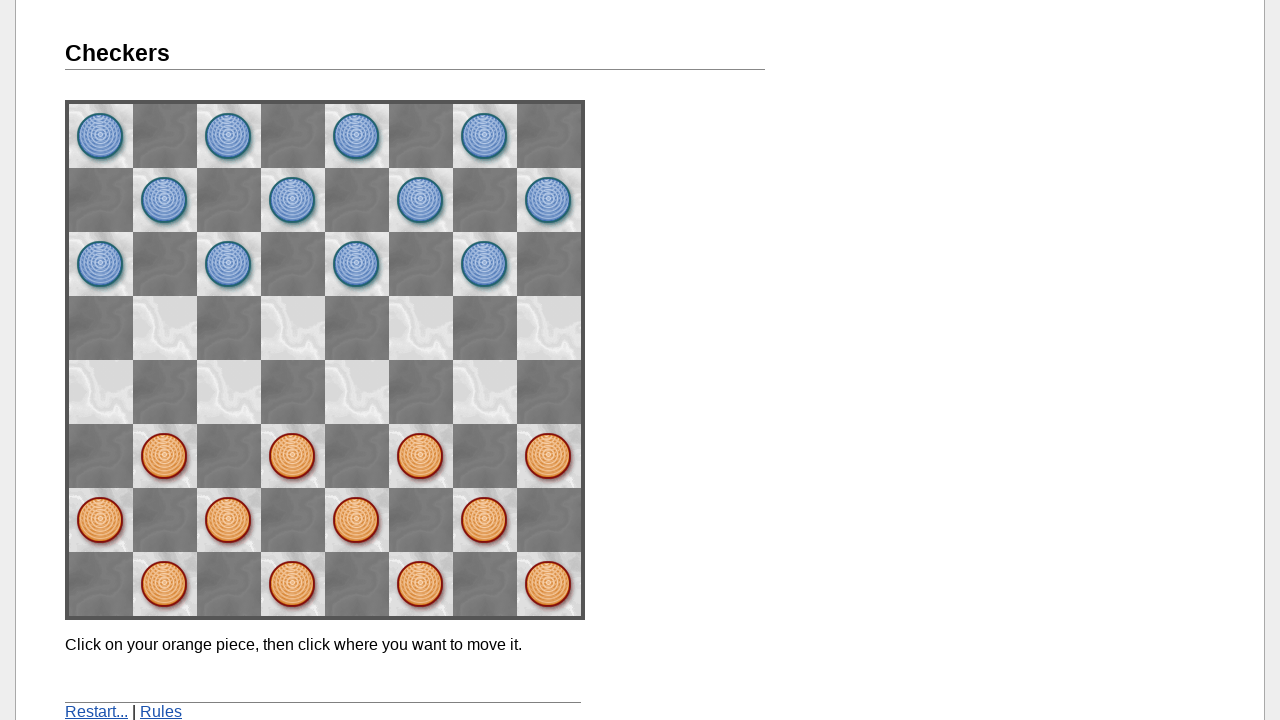

Checked game message: 'Click on your orange piece, then click where you want to move it.'
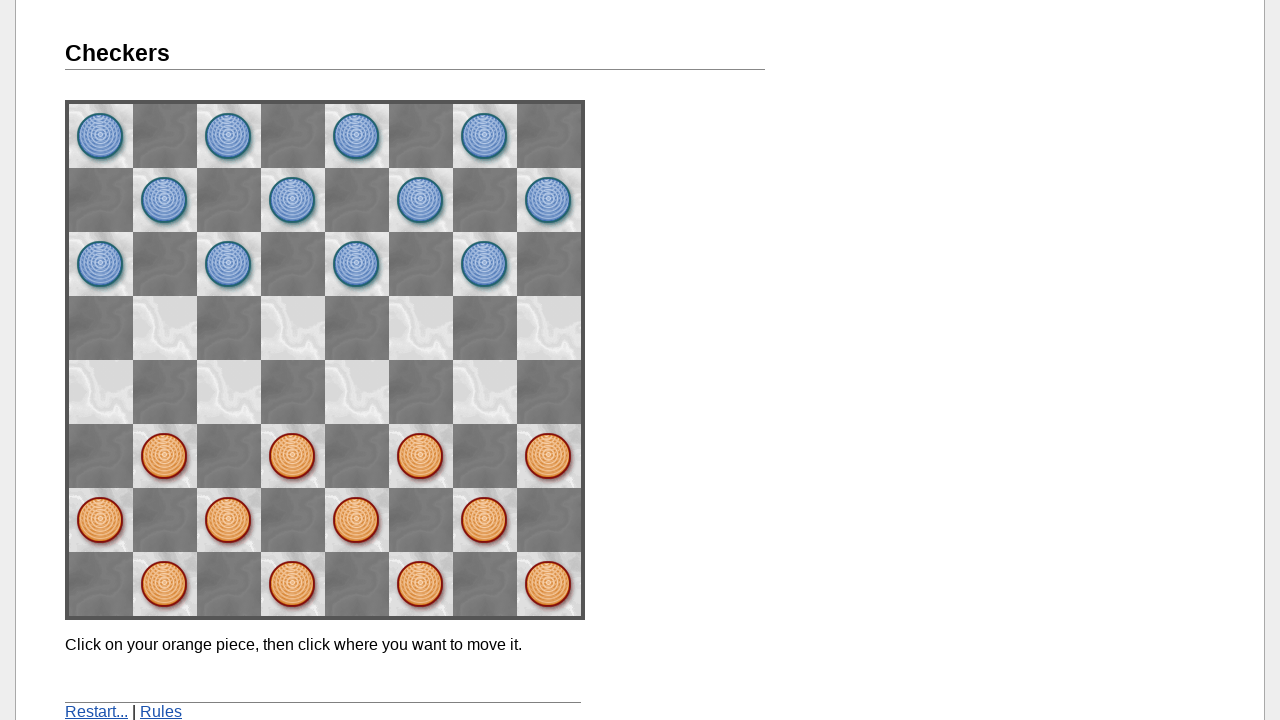

Waited 500ms for opponent move
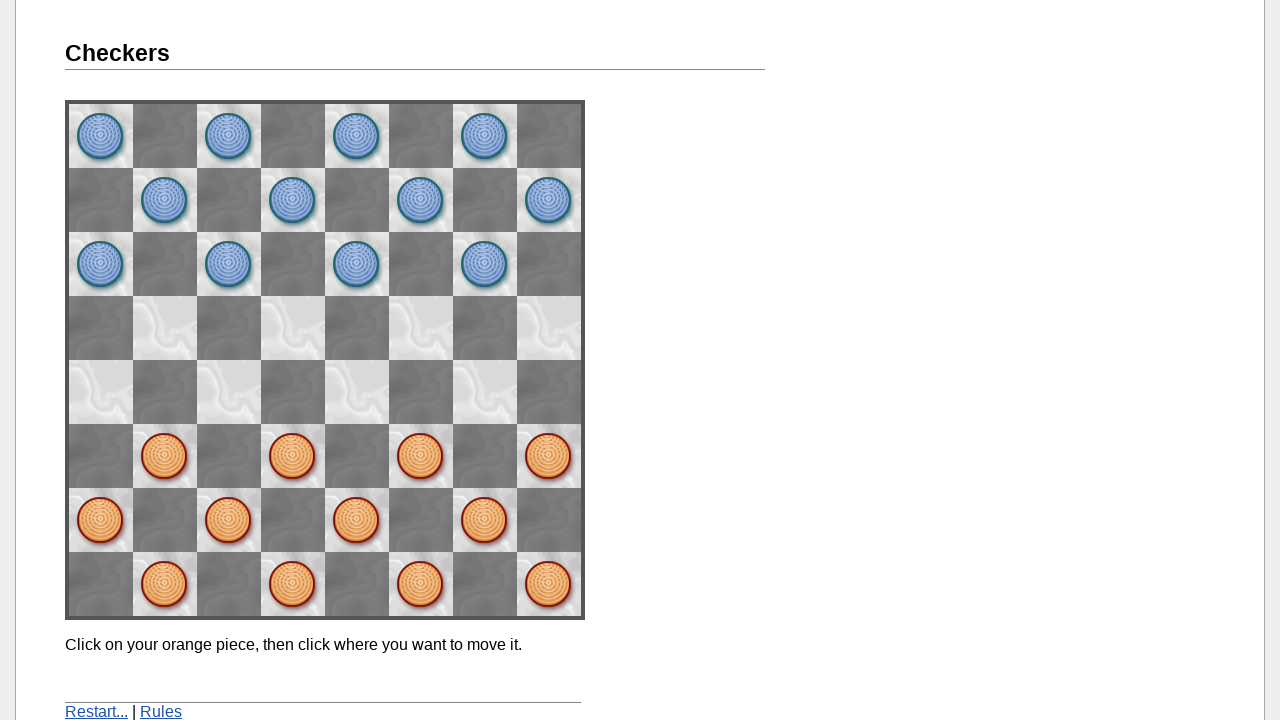

Imported current board state from page
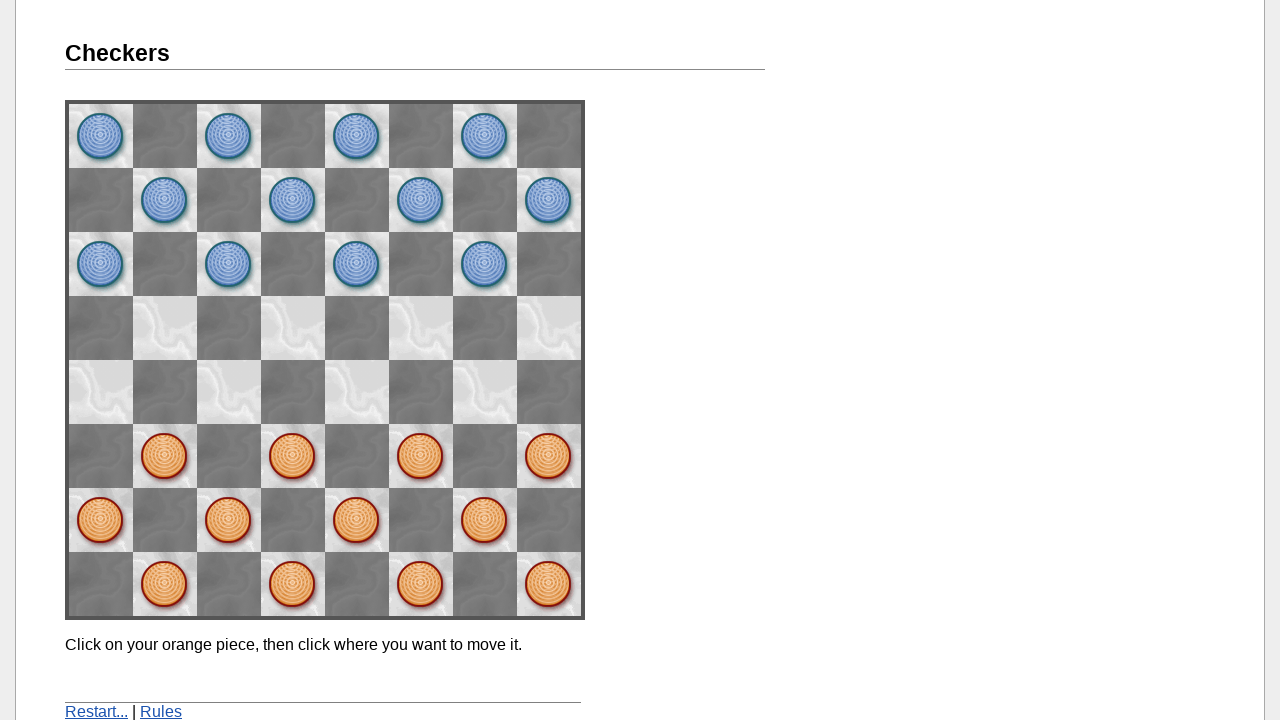

Converted board state to internal representation (move 20/20)
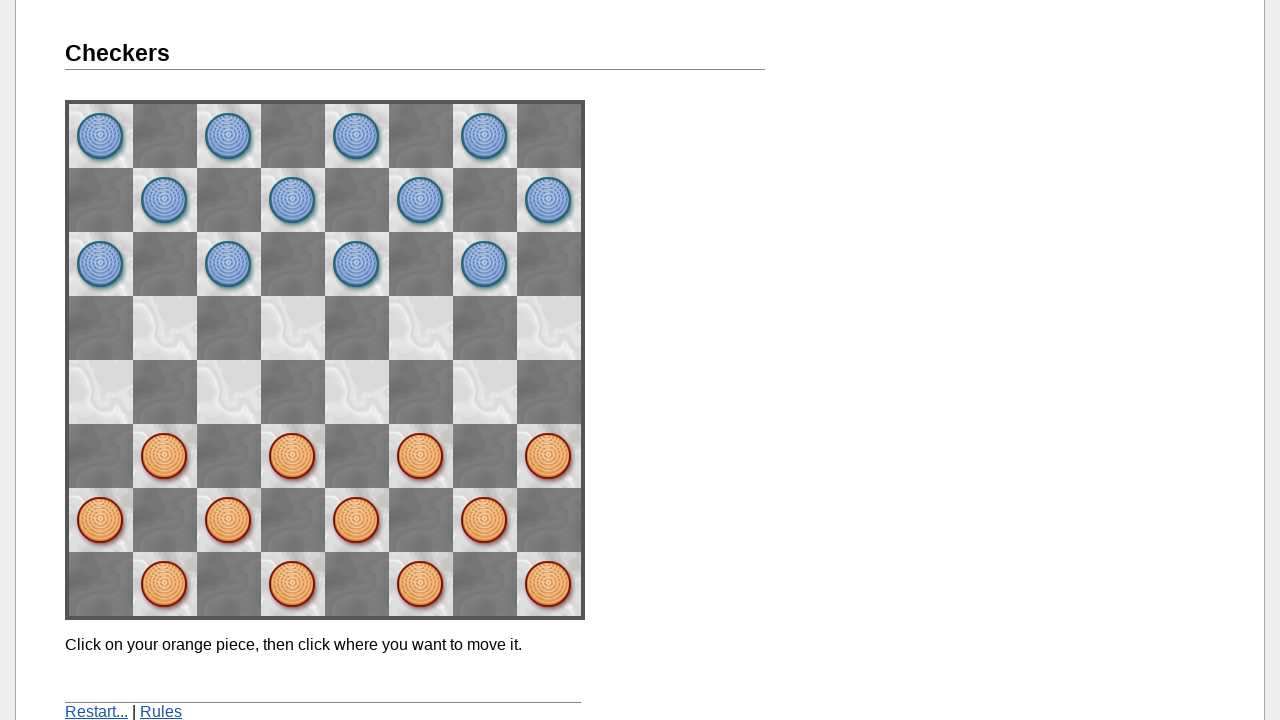

Calculated legal move: from (0, 0) to (0, 0)
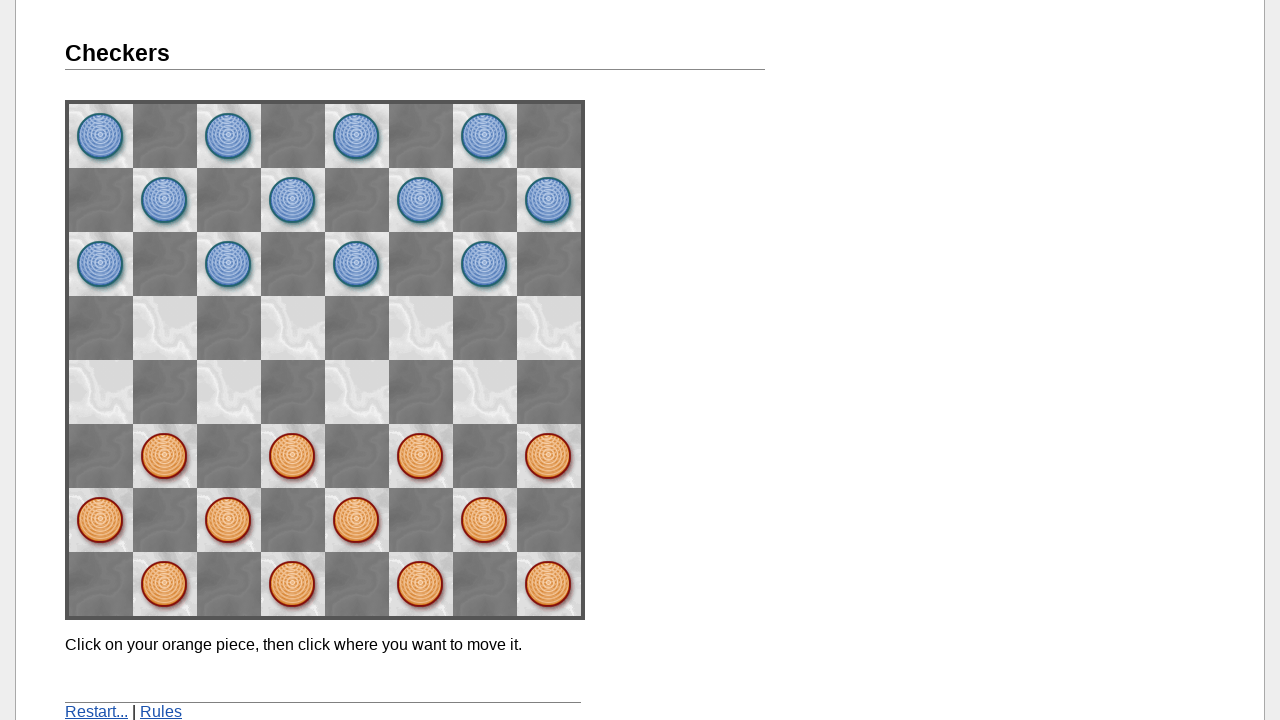

Clicked source piece at (0, 0) at (101, 136) on div.line:nth-child(1)>img:nth-child(1)
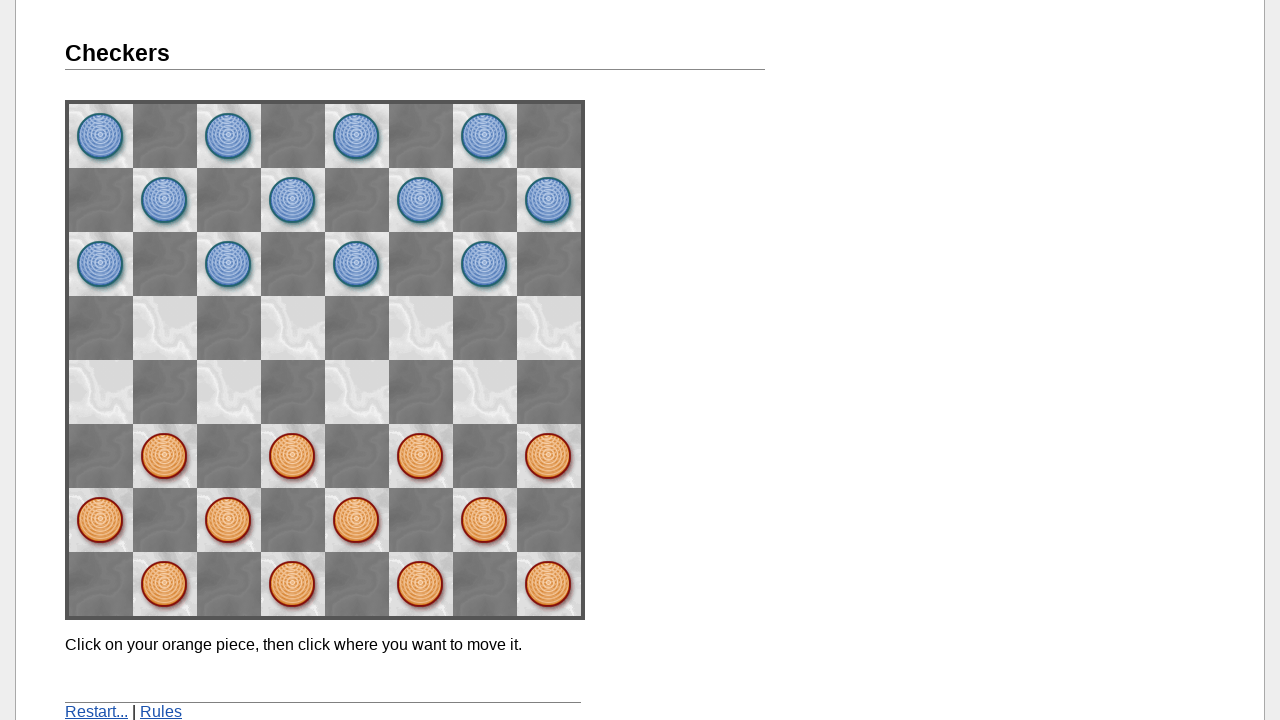

Clicked destination square at (0, 0) at (101, 136) on div.line:nth-child(1)>img:nth-child(1)
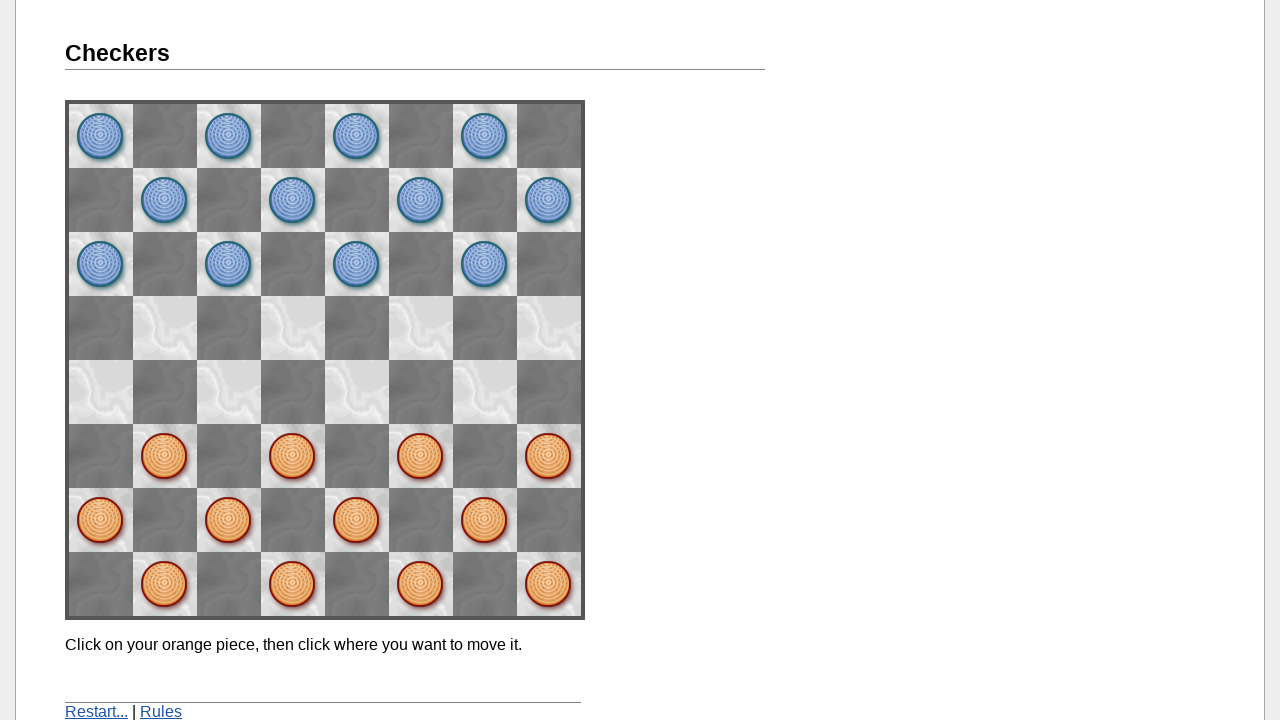

Checked game message: 'Click on your orange piece, then click where you want to move it.'
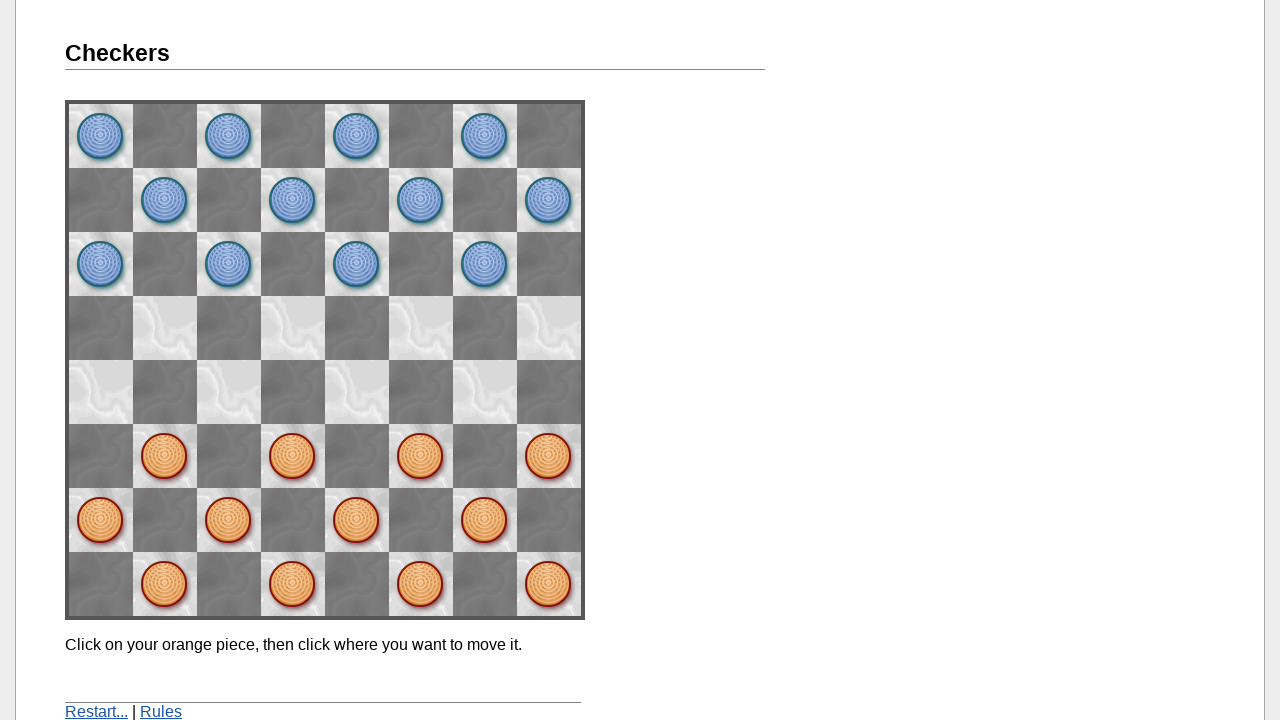

Waited 500ms for opponent move
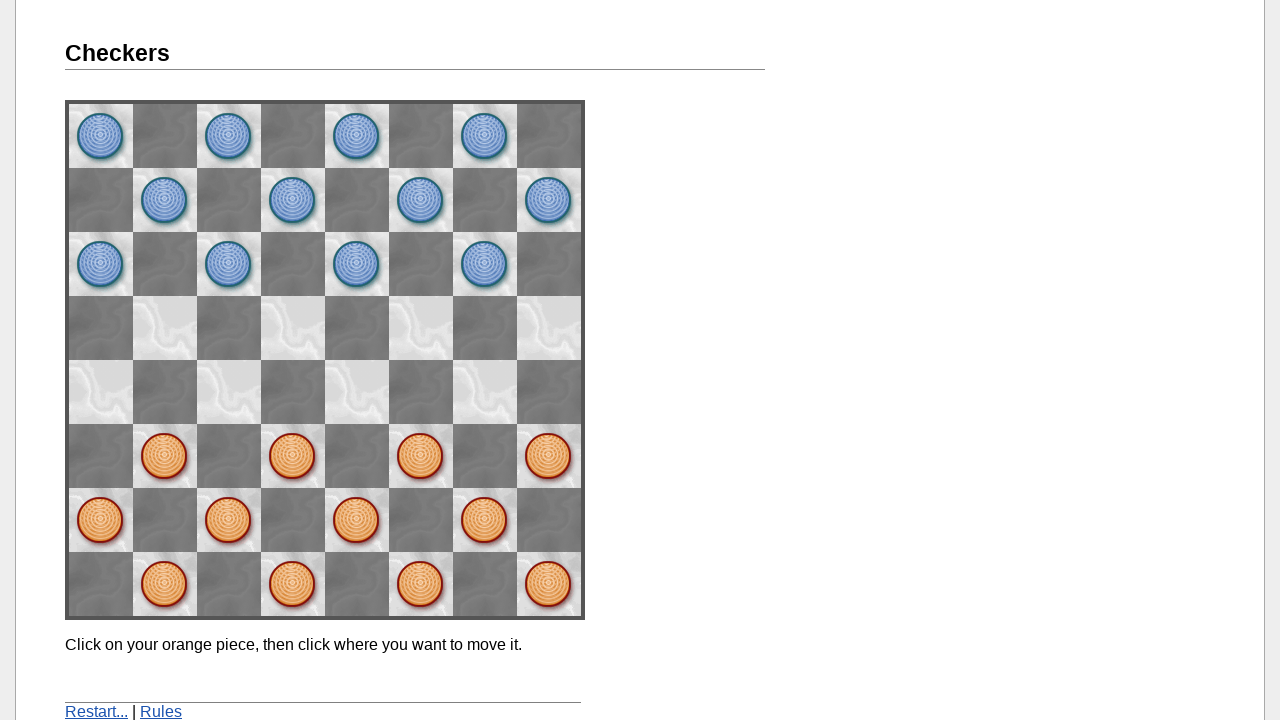

Clicked restart link to begin new game at (96, 712) on a[href='./']
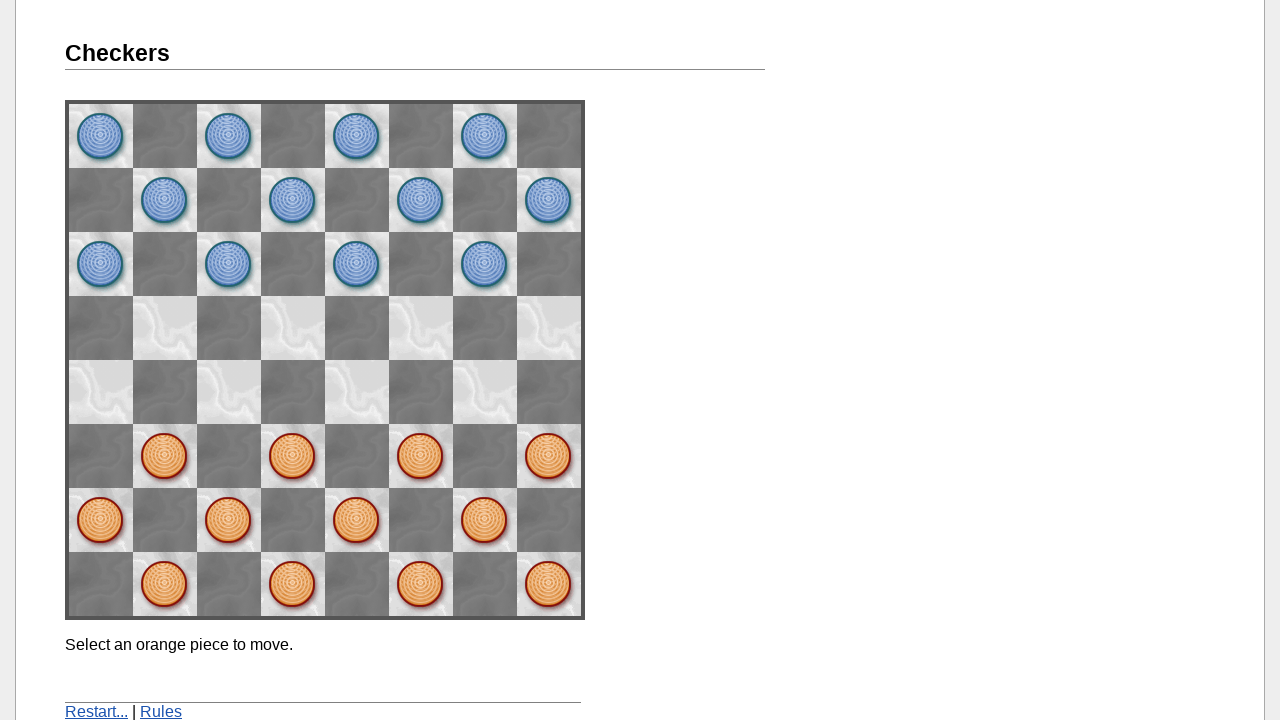

Waited 500ms for game to reset
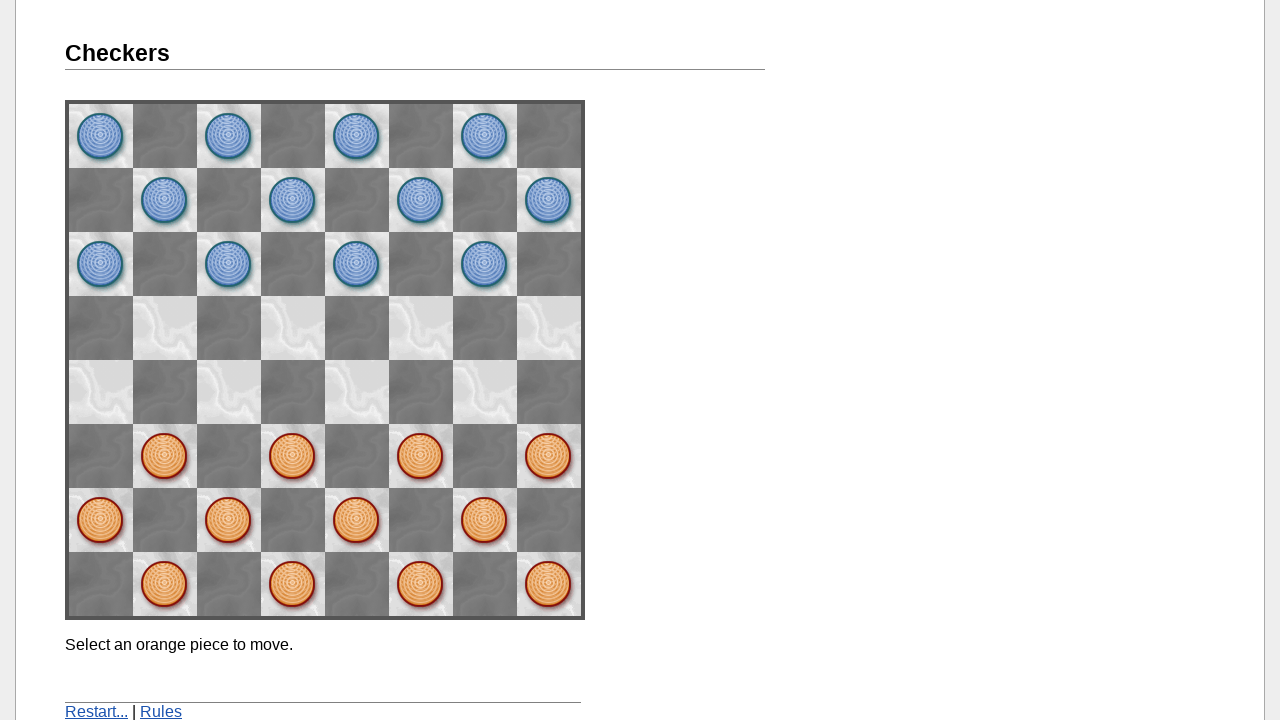

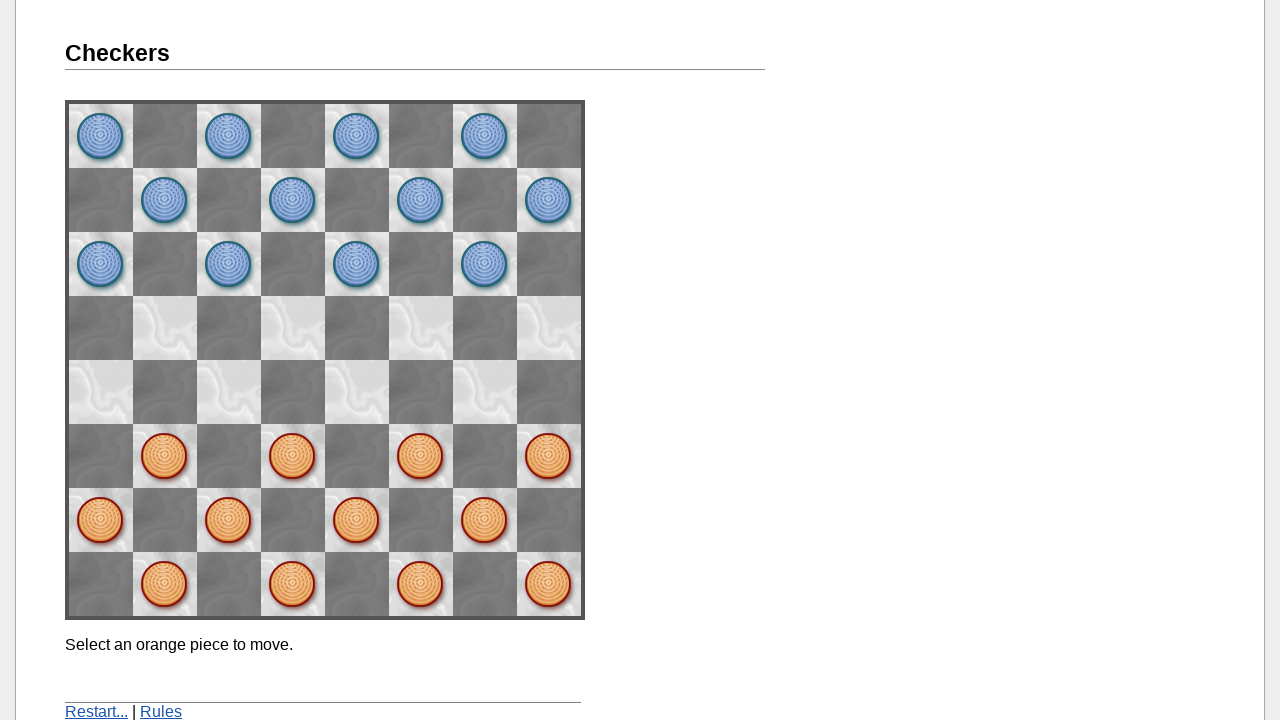